Tests filling out a large form by entering text into all input fields and submitting the form via a button click

Starting URL: http://suninjuly.github.io/huge_form.html

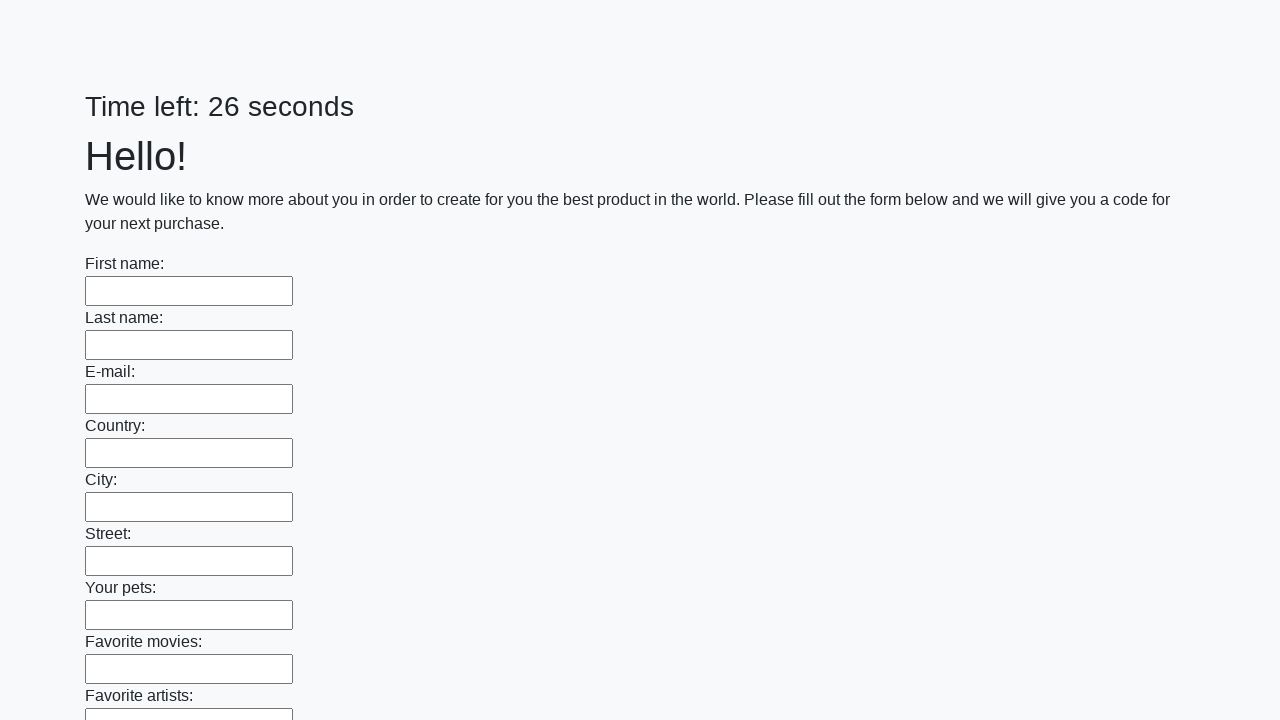

Located all input fields on the huge form
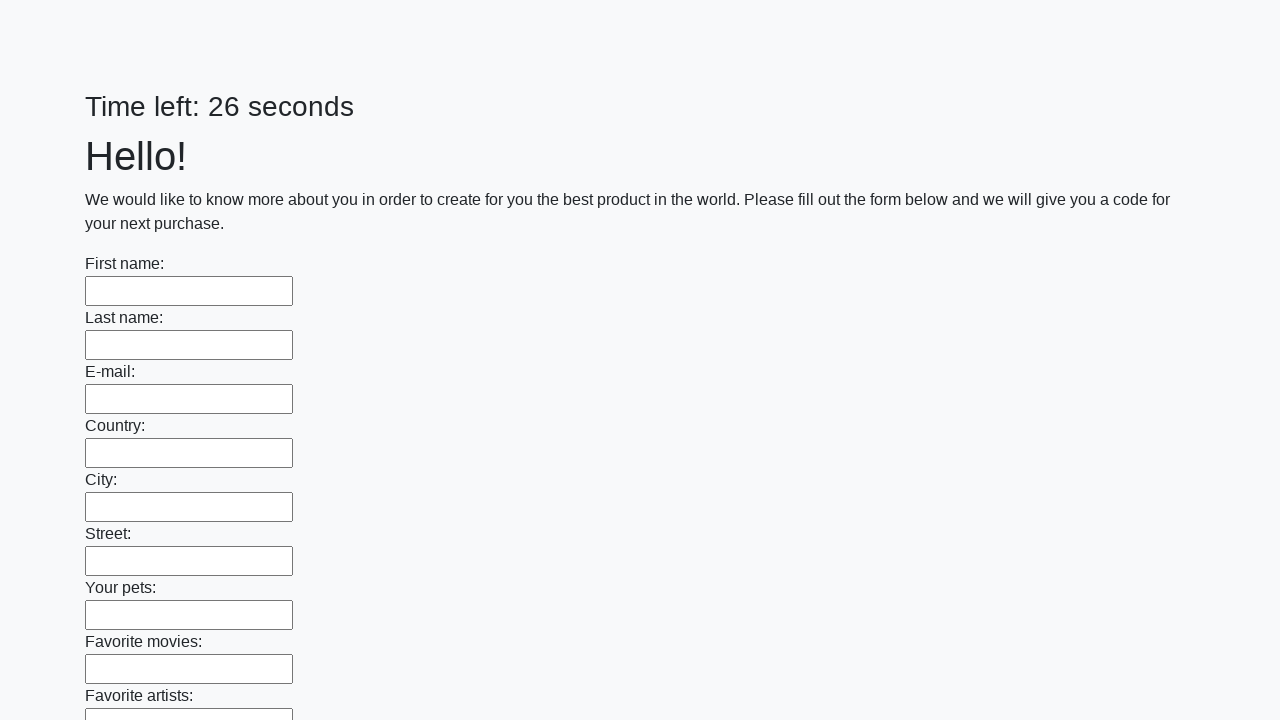

Filled input field with 'TestData123' on input >> nth=0
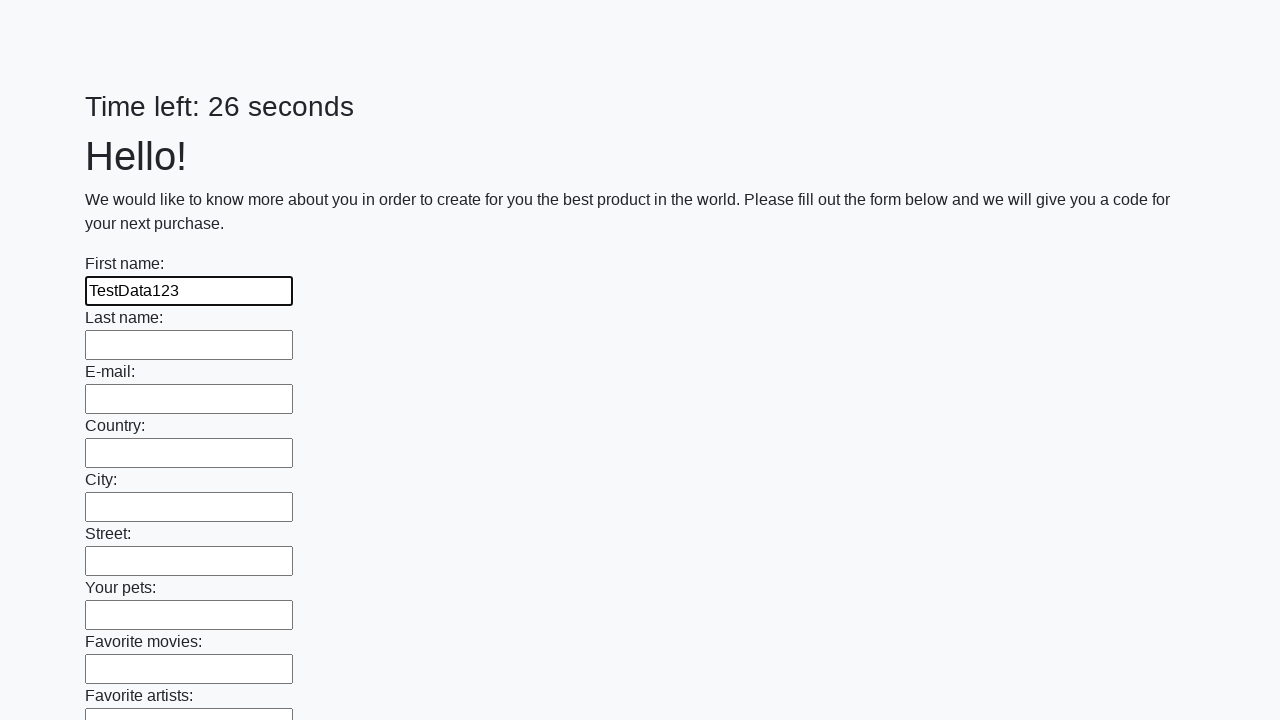

Filled input field with 'TestData123' on input >> nth=1
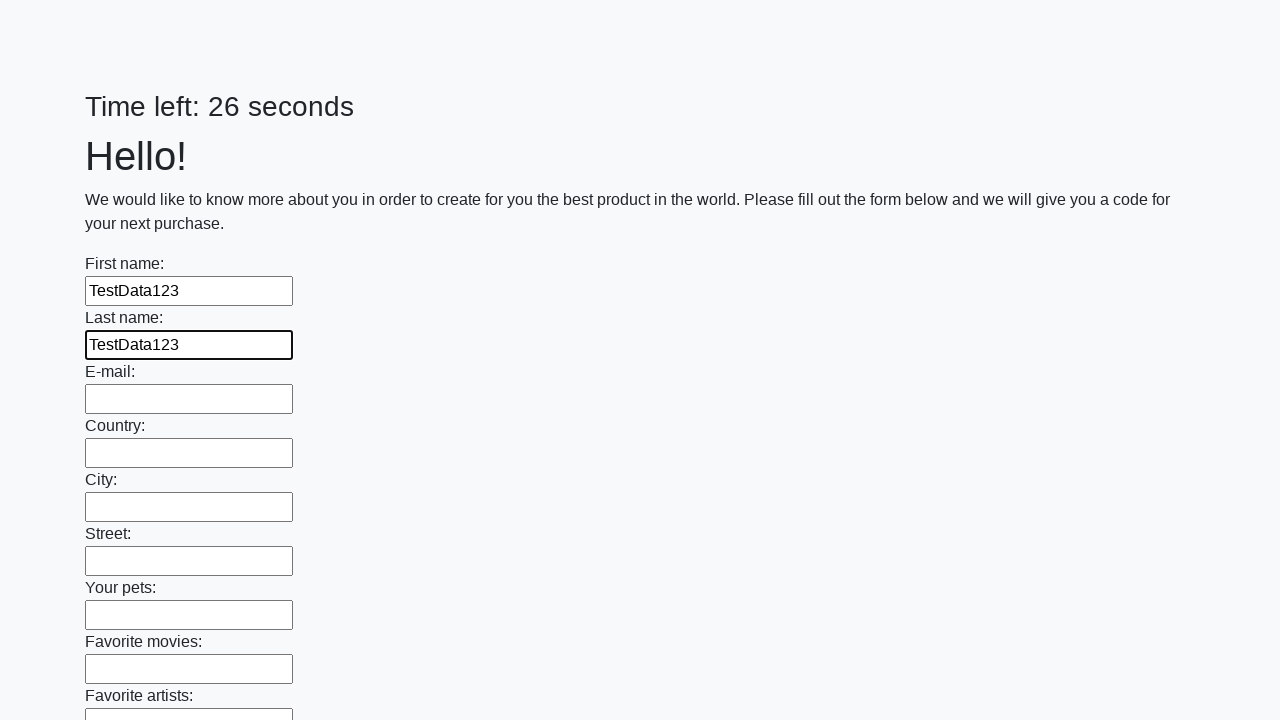

Filled input field with 'TestData123' on input >> nth=2
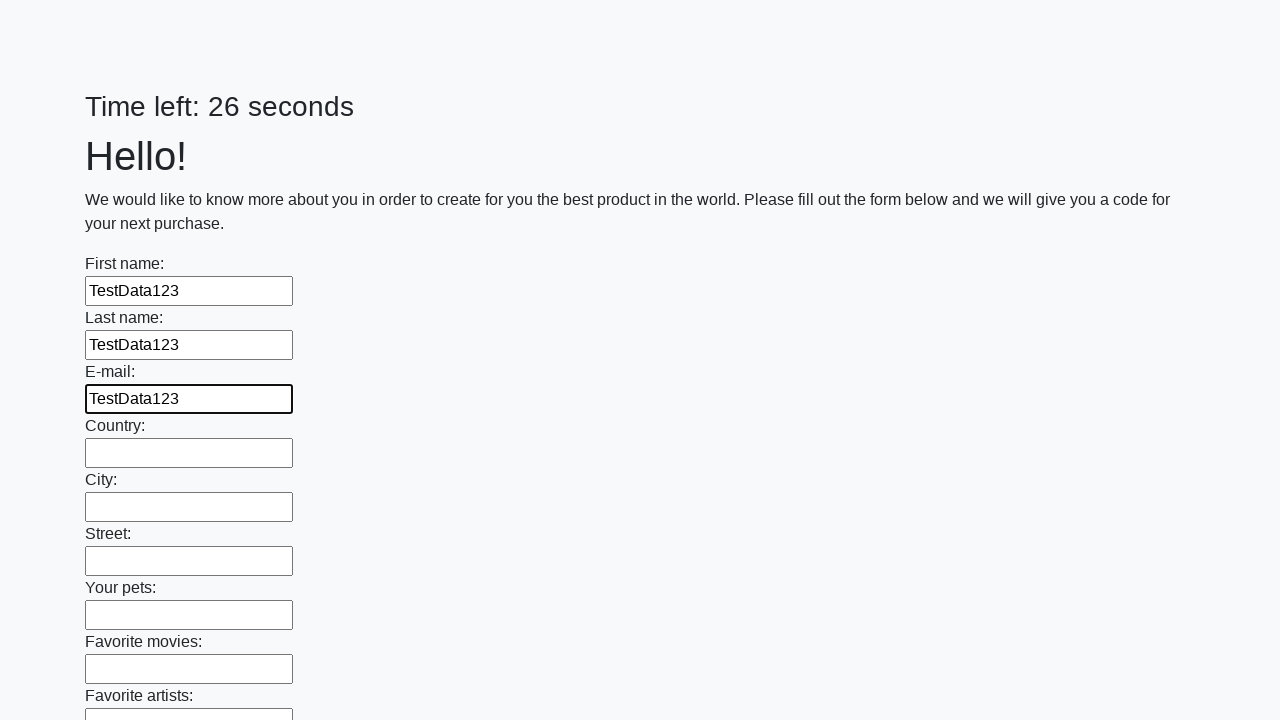

Filled input field with 'TestData123' on input >> nth=3
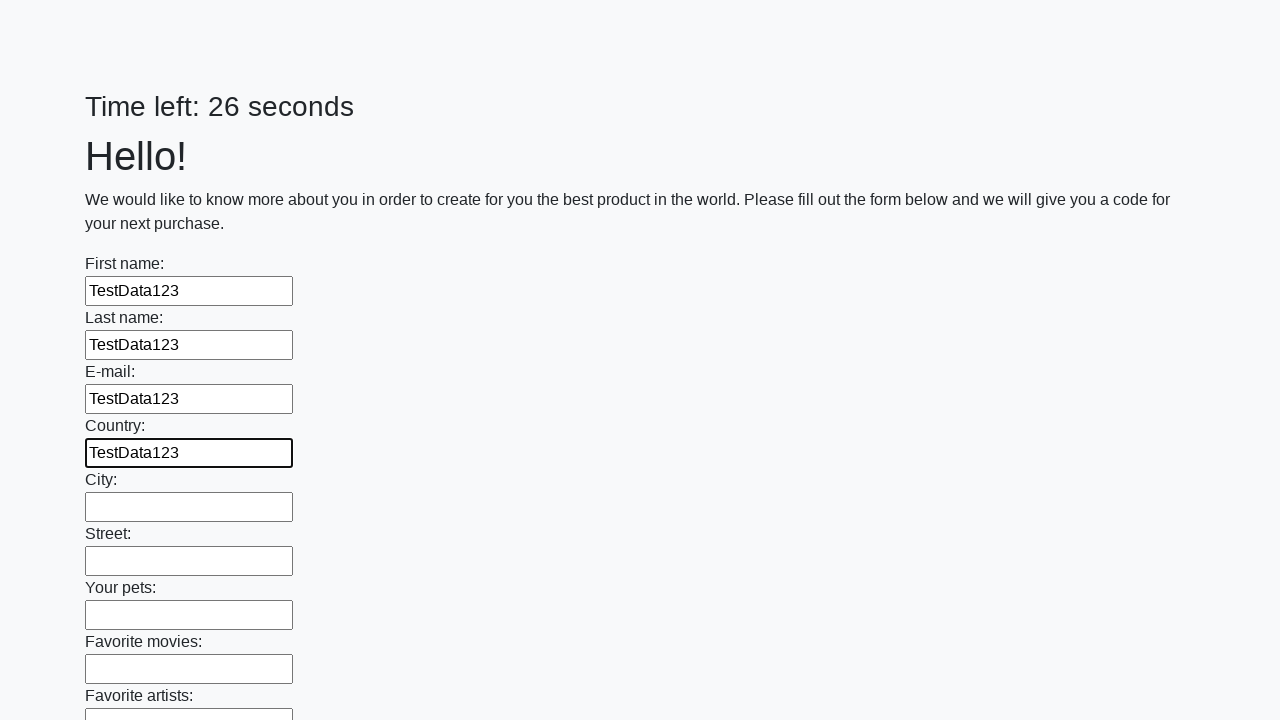

Filled input field with 'TestData123' on input >> nth=4
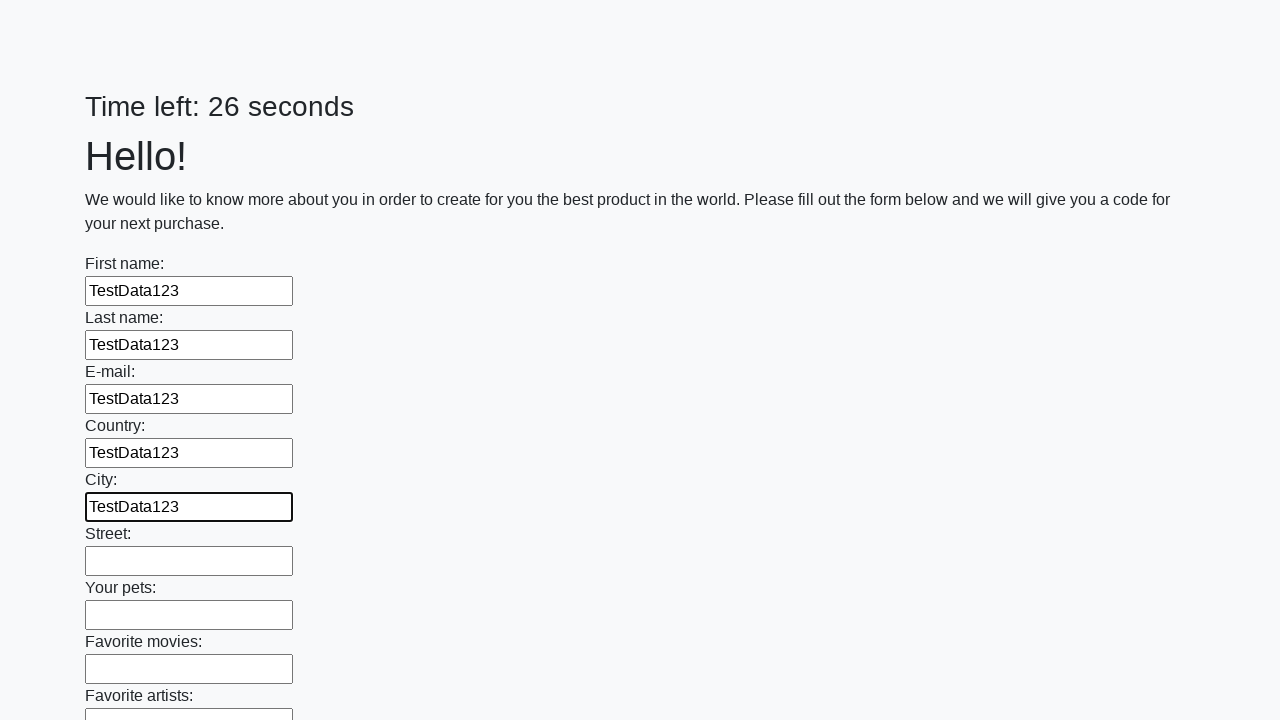

Filled input field with 'TestData123' on input >> nth=5
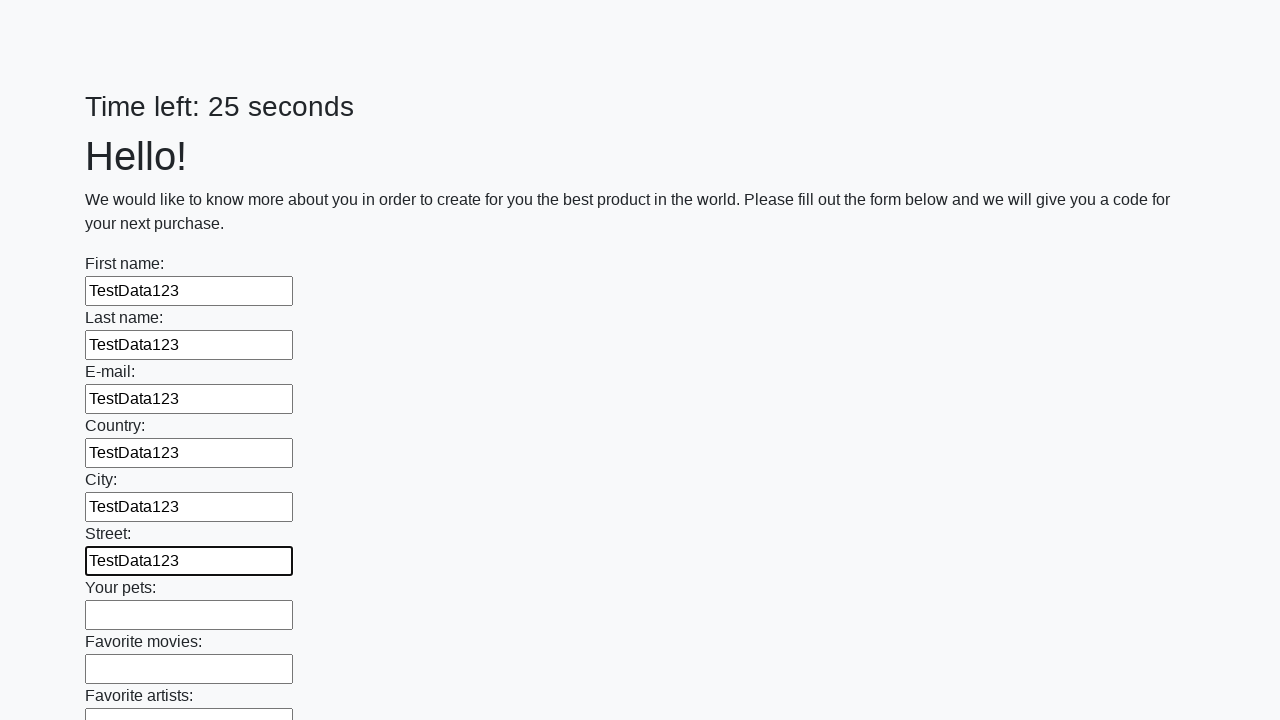

Filled input field with 'TestData123' on input >> nth=6
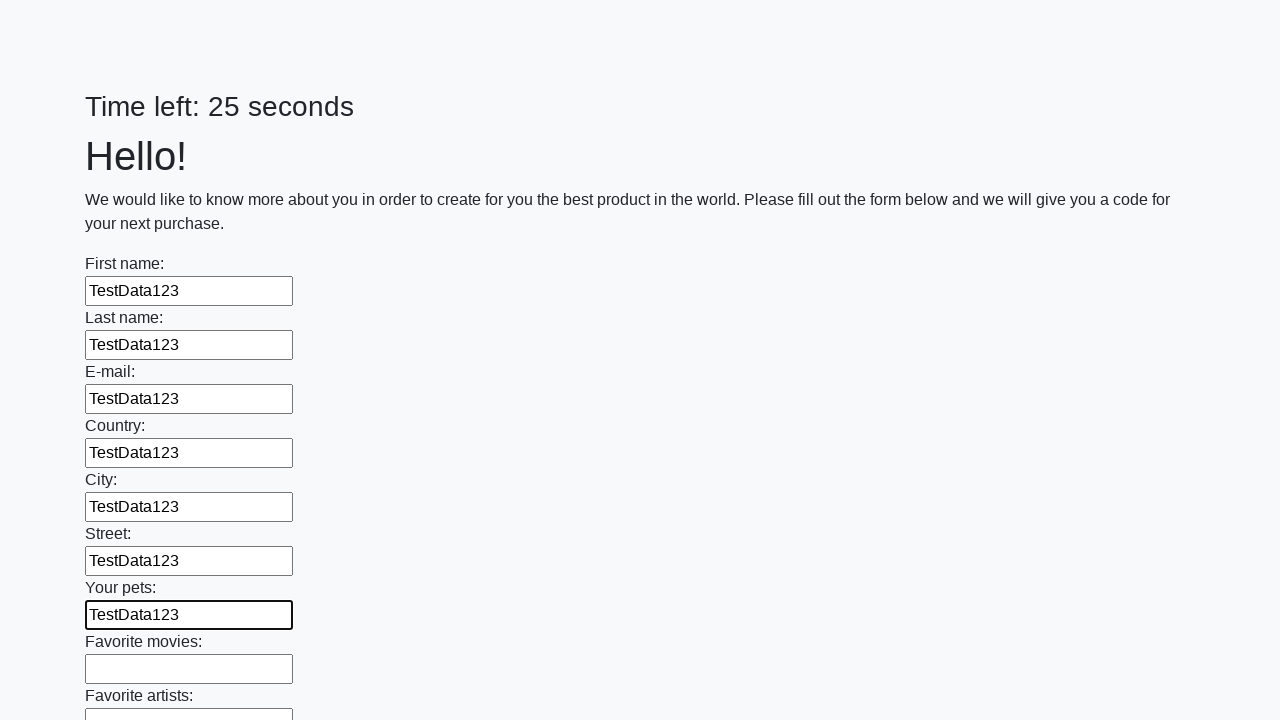

Filled input field with 'TestData123' on input >> nth=7
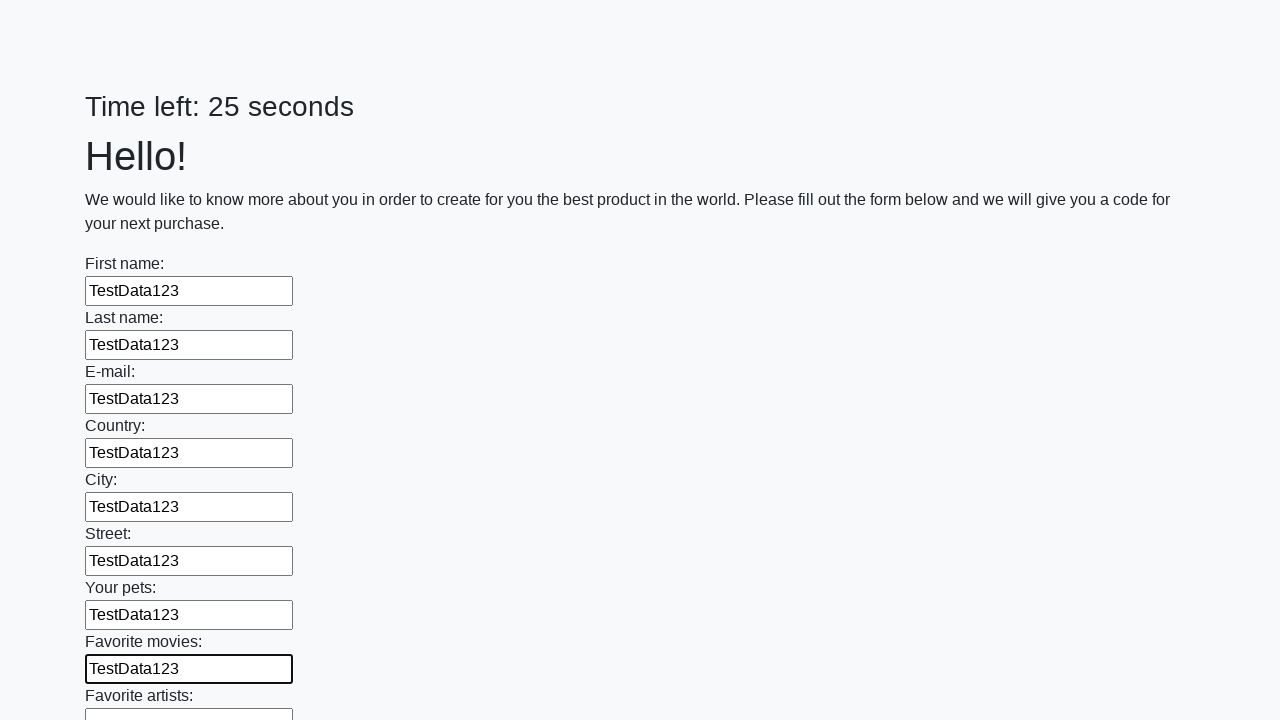

Filled input field with 'TestData123' on input >> nth=8
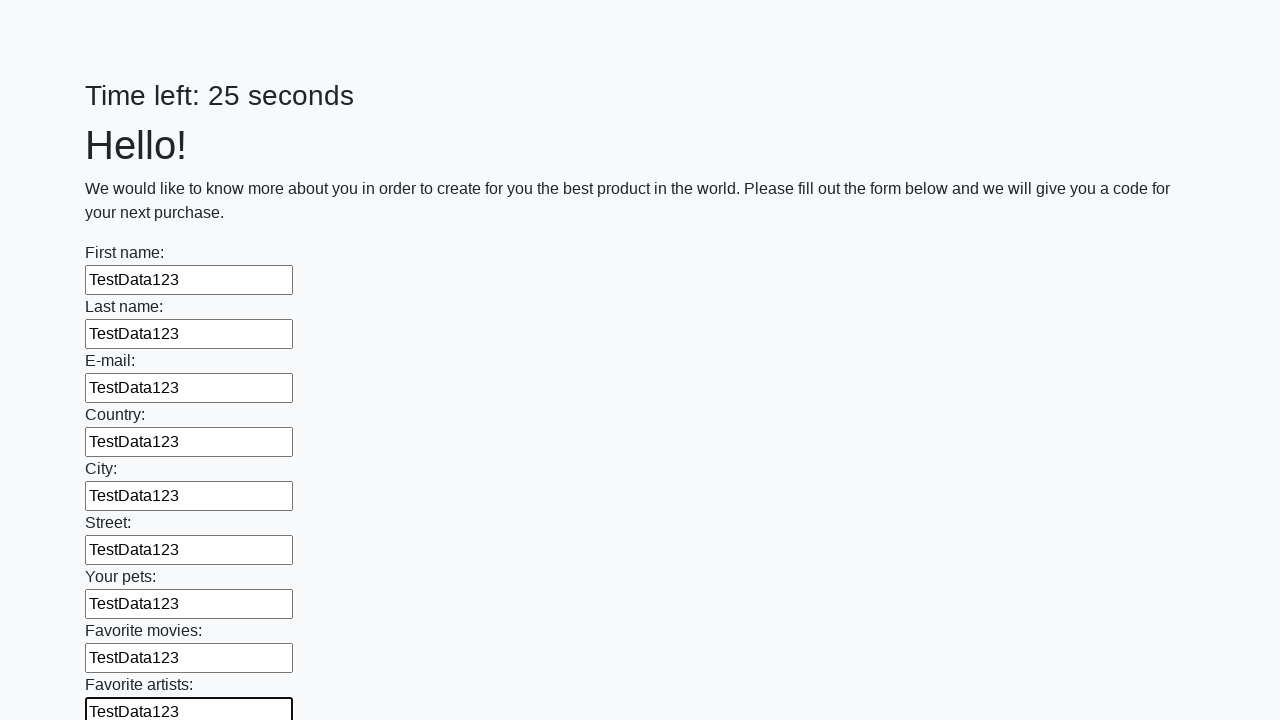

Filled input field with 'TestData123' on input >> nth=9
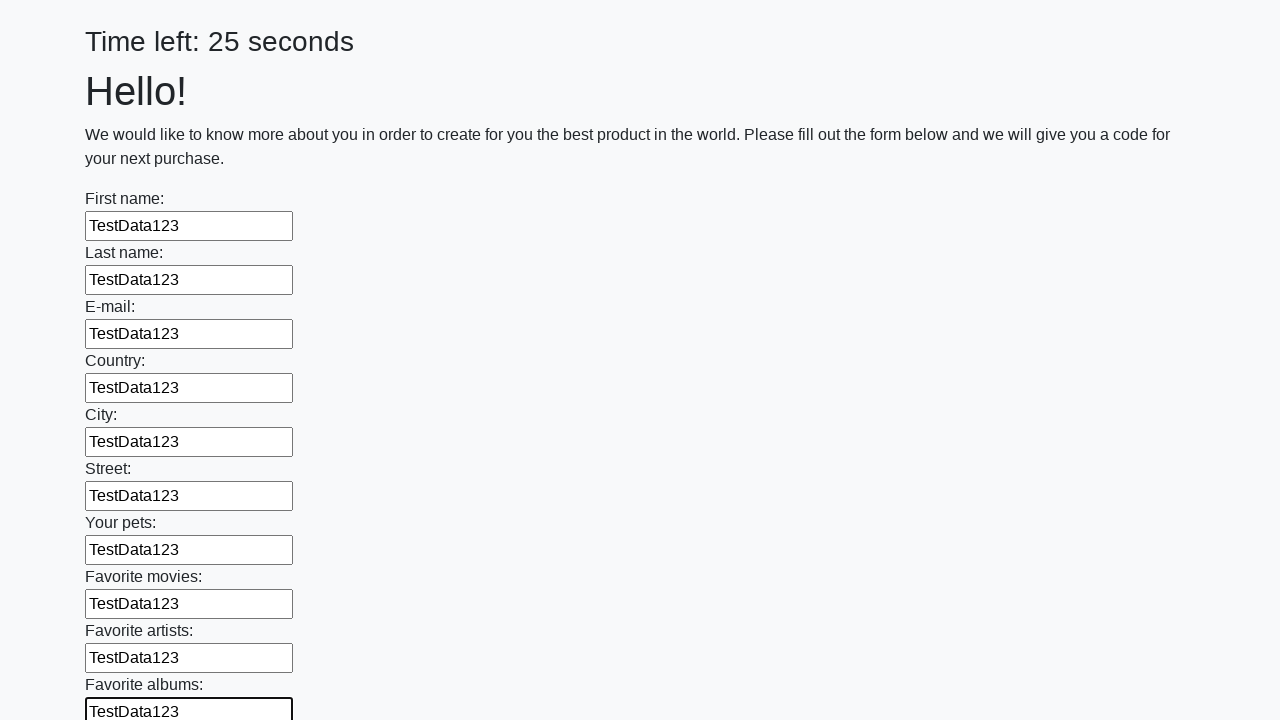

Filled input field with 'TestData123' on input >> nth=10
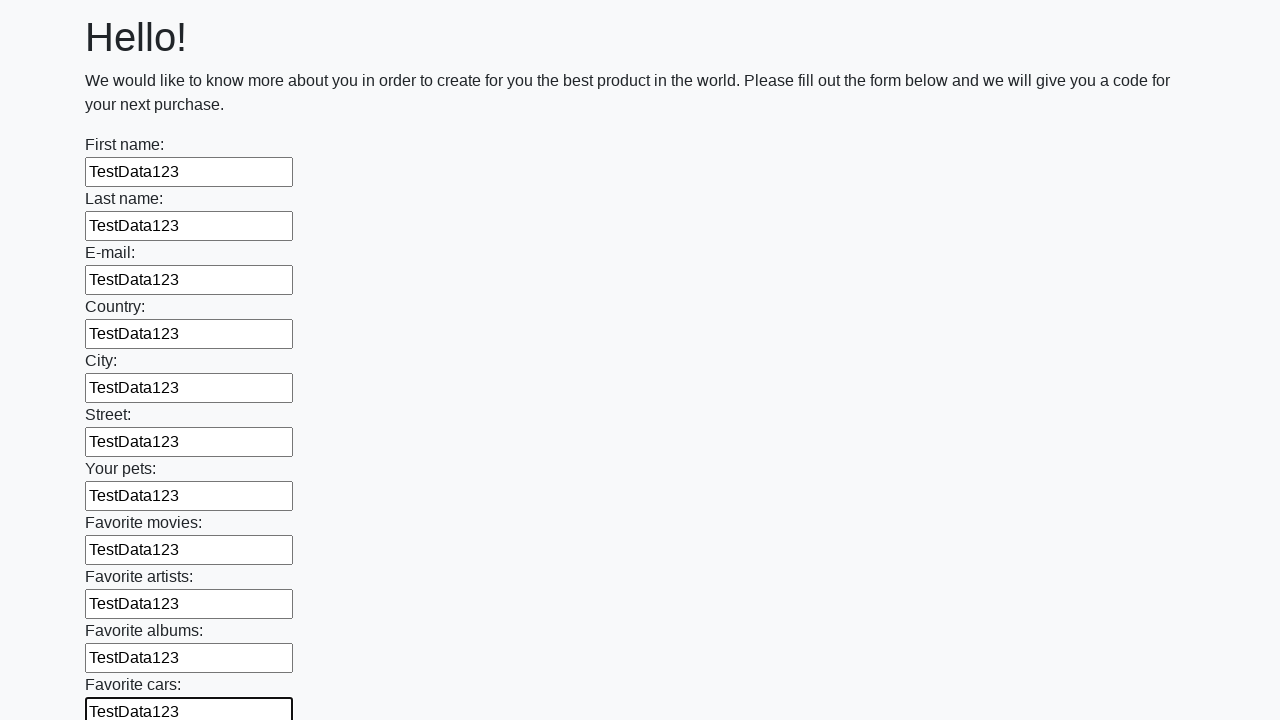

Filled input field with 'TestData123' on input >> nth=11
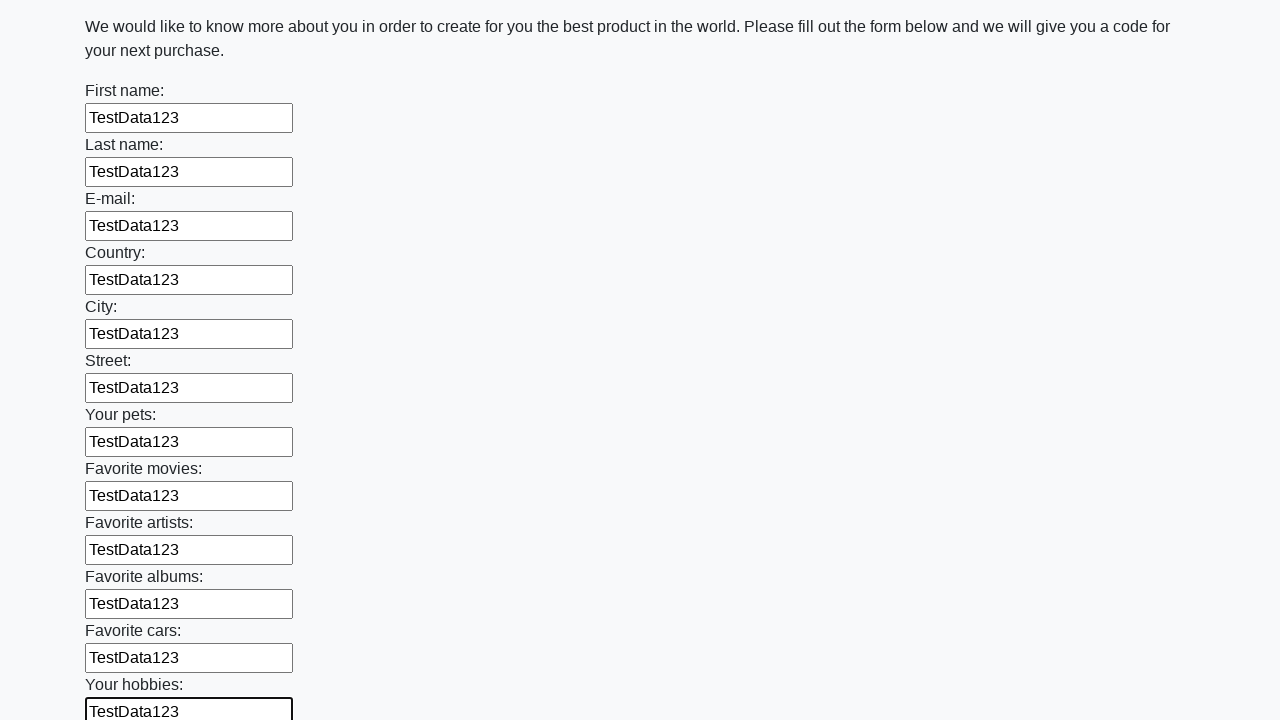

Filled input field with 'TestData123' on input >> nth=12
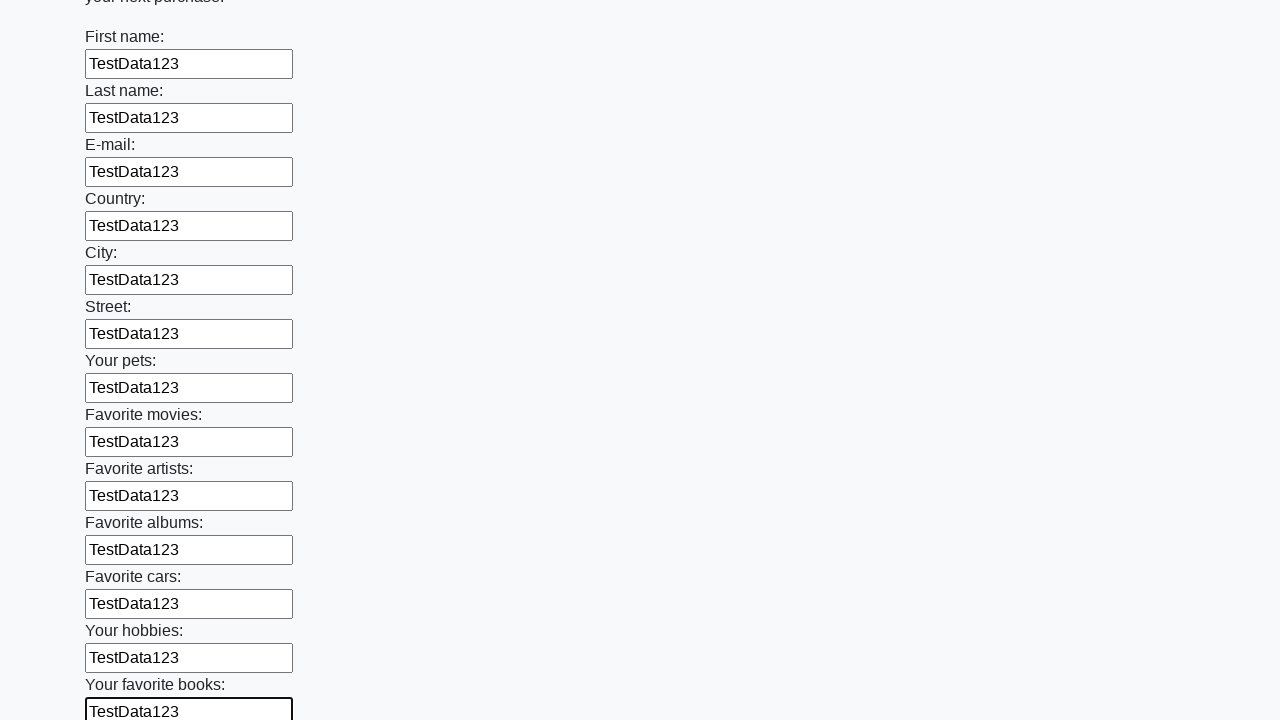

Filled input field with 'TestData123' on input >> nth=13
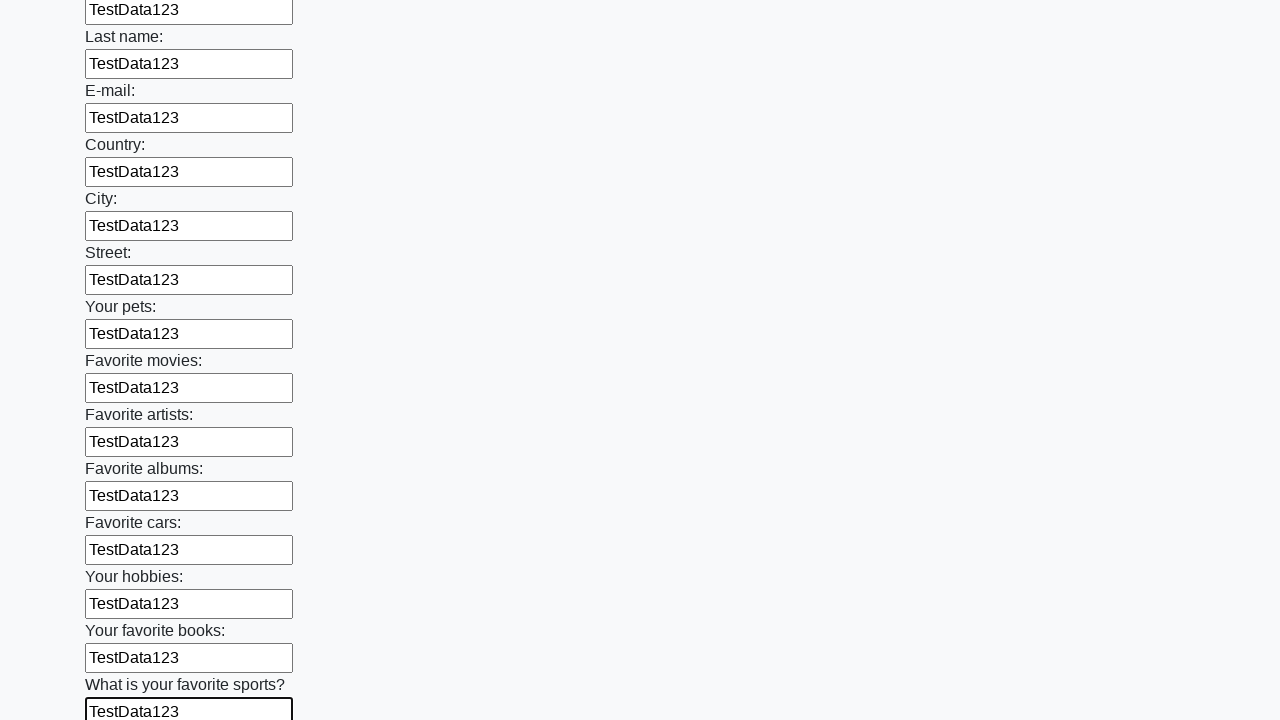

Filled input field with 'TestData123' on input >> nth=14
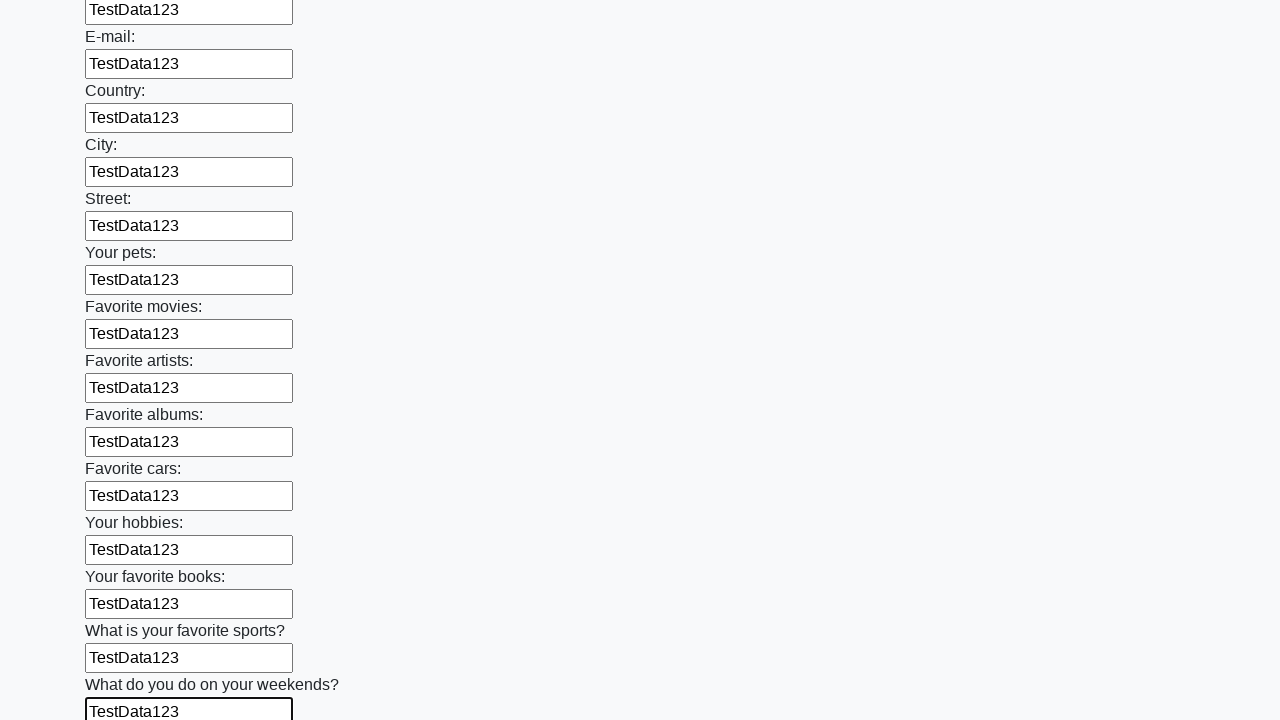

Filled input field with 'TestData123' on input >> nth=15
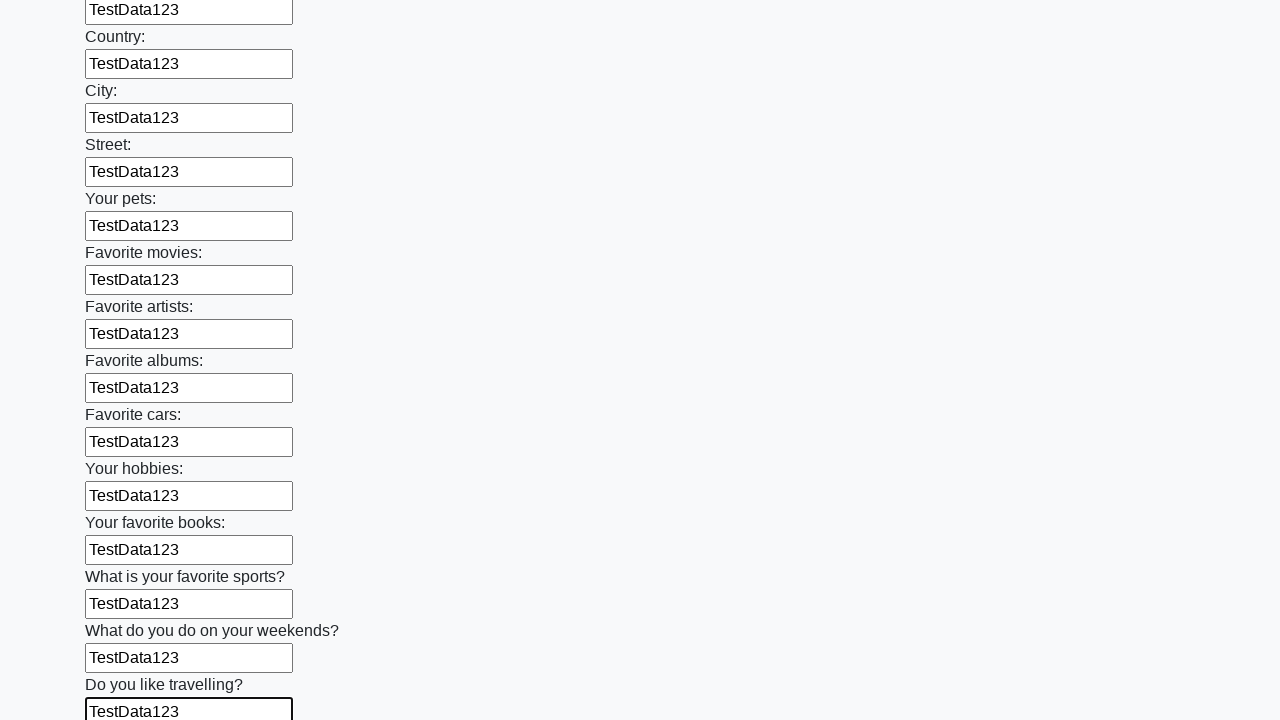

Filled input field with 'TestData123' on input >> nth=16
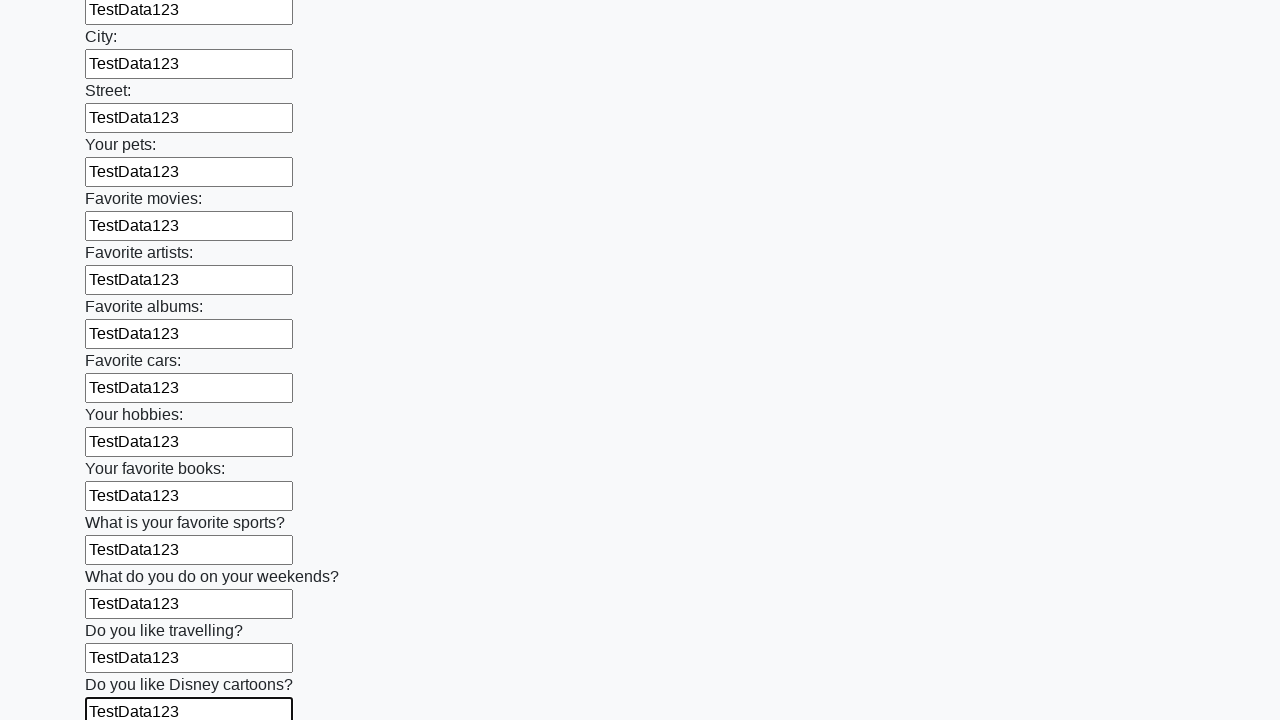

Filled input field with 'TestData123' on input >> nth=17
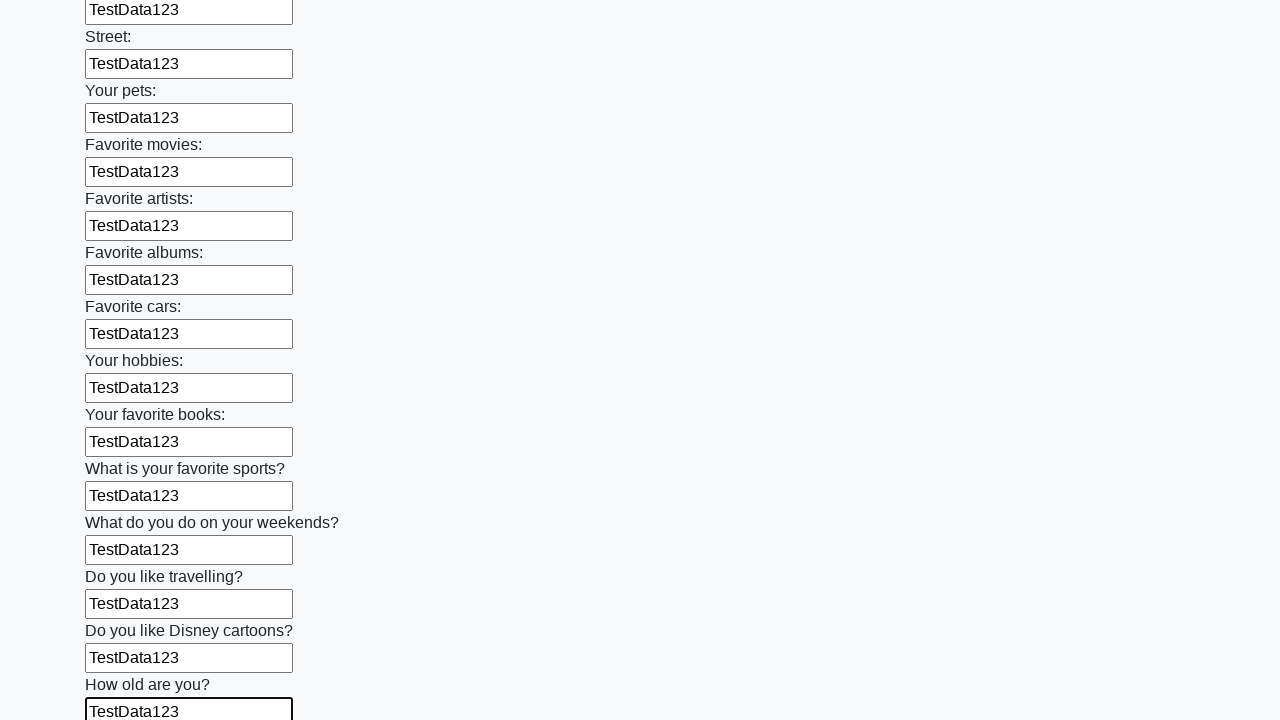

Filled input field with 'TestData123' on input >> nth=18
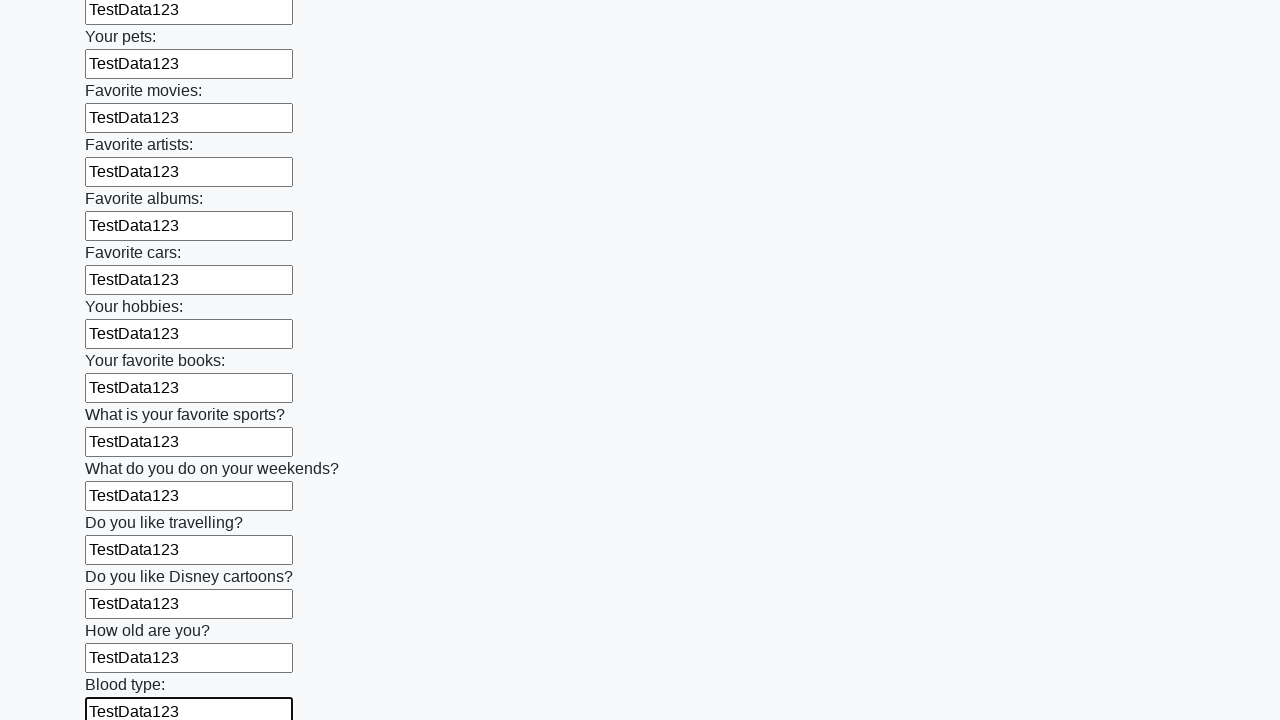

Filled input field with 'TestData123' on input >> nth=19
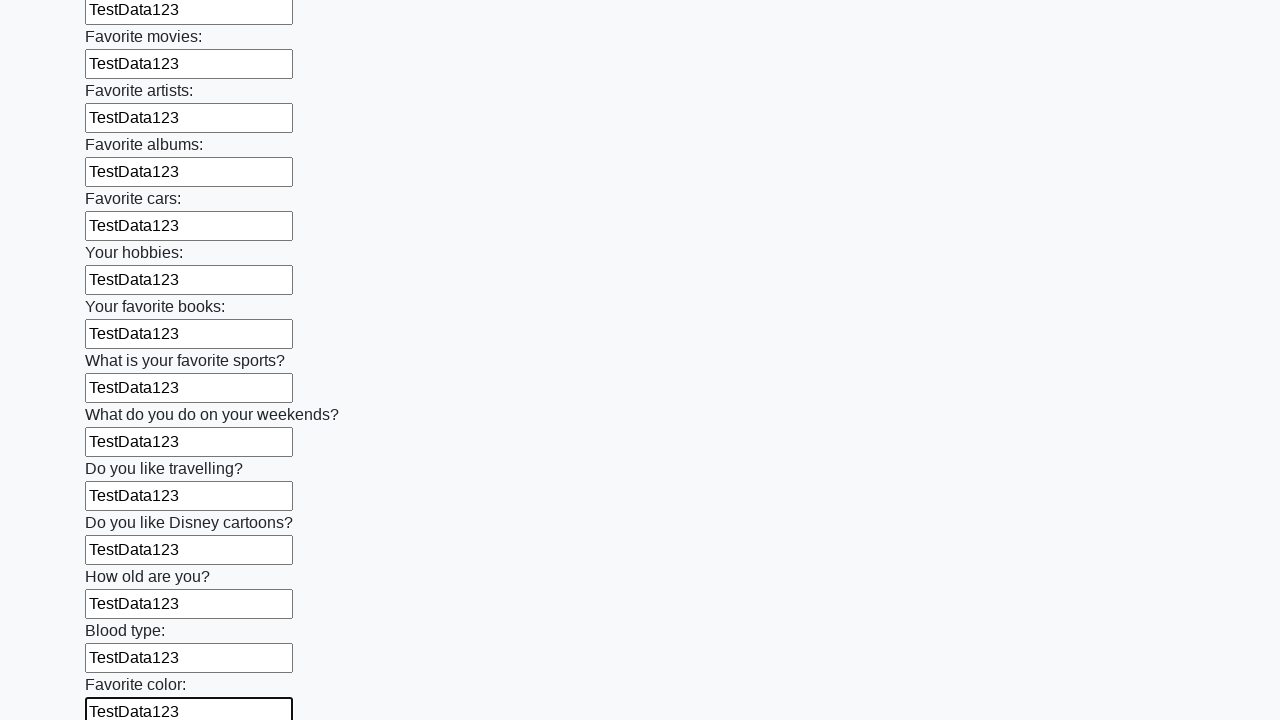

Filled input field with 'TestData123' on input >> nth=20
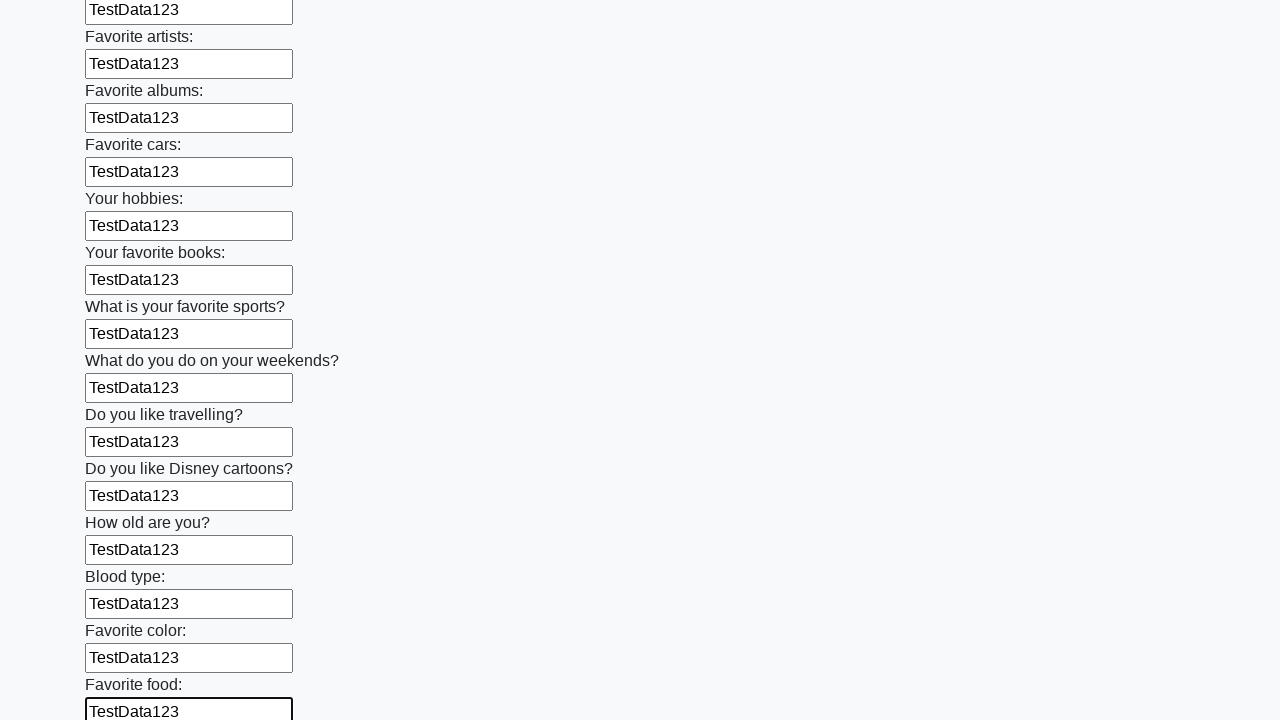

Filled input field with 'TestData123' on input >> nth=21
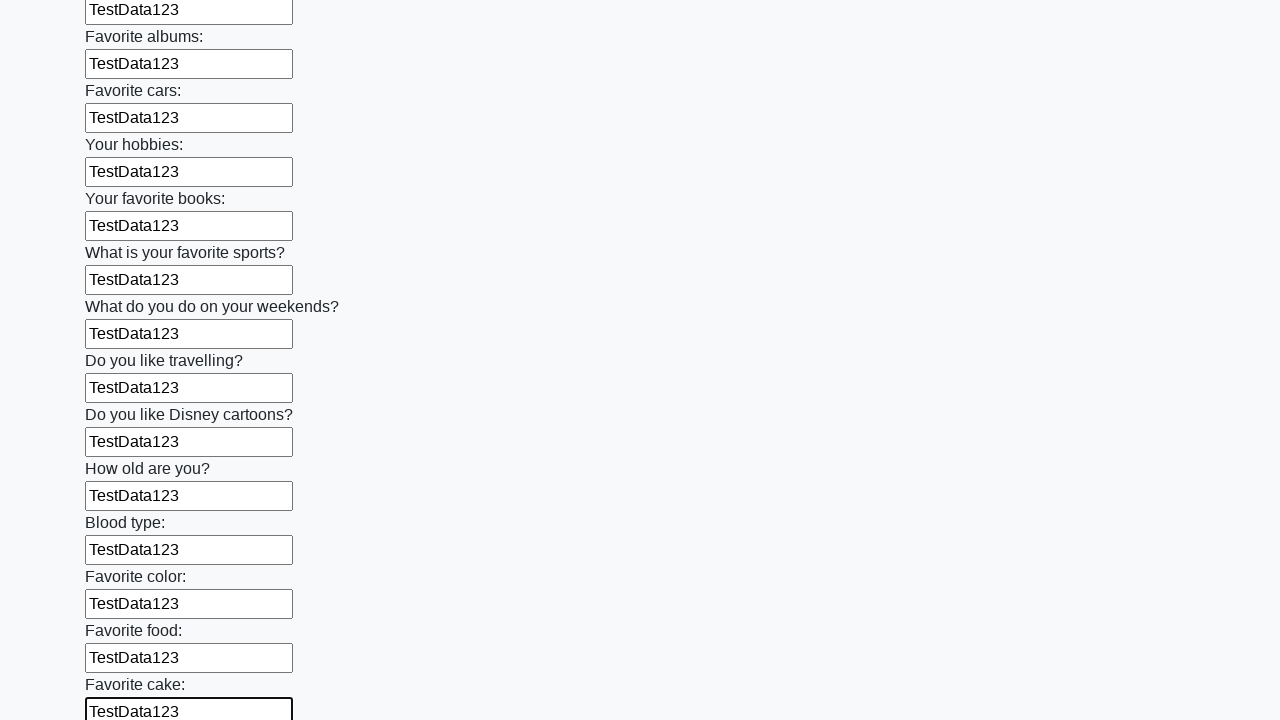

Filled input field with 'TestData123' on input >> nth=22
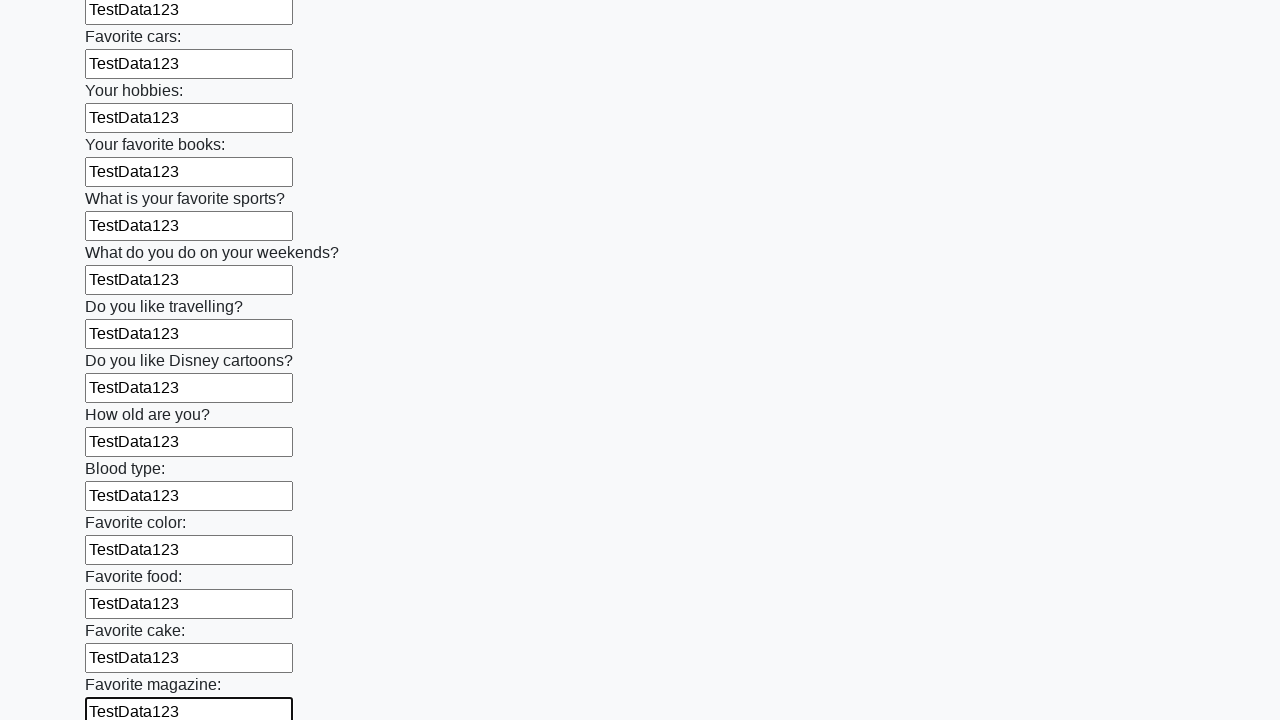

Filled input field with 'TestData123' on input >> nth=23
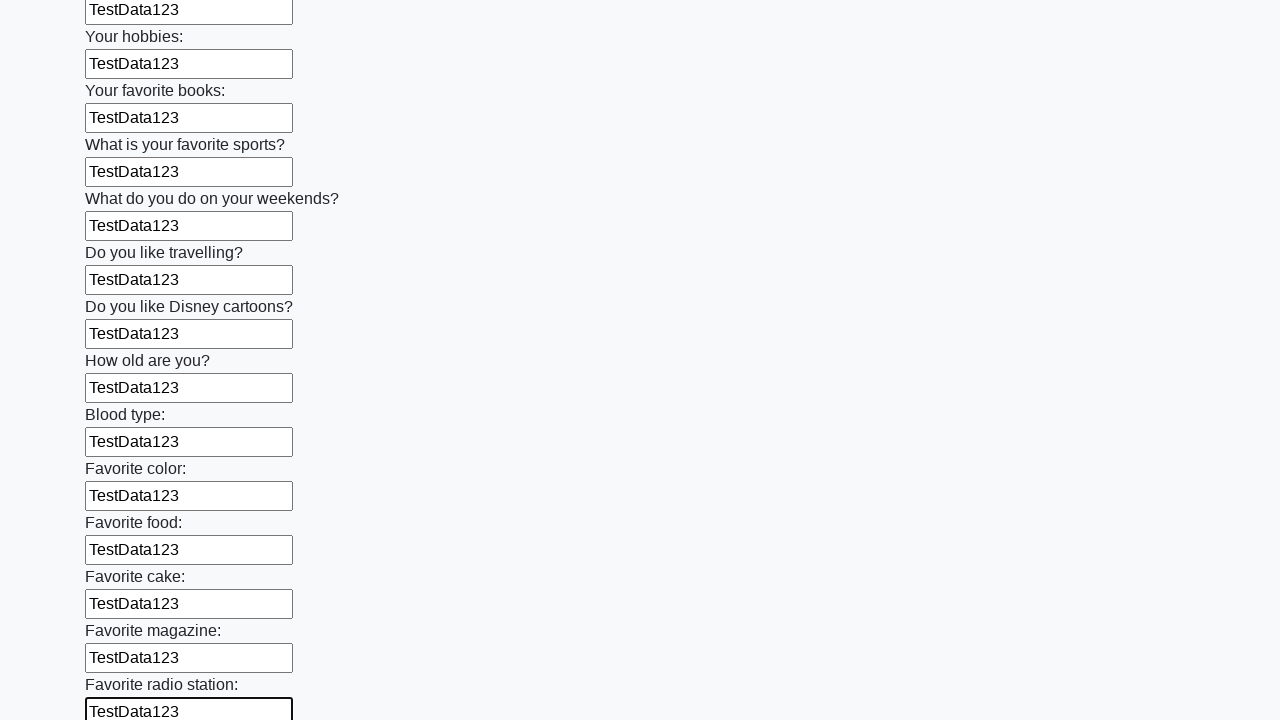

Filled input field with 'TestData123' on input >> nth=24
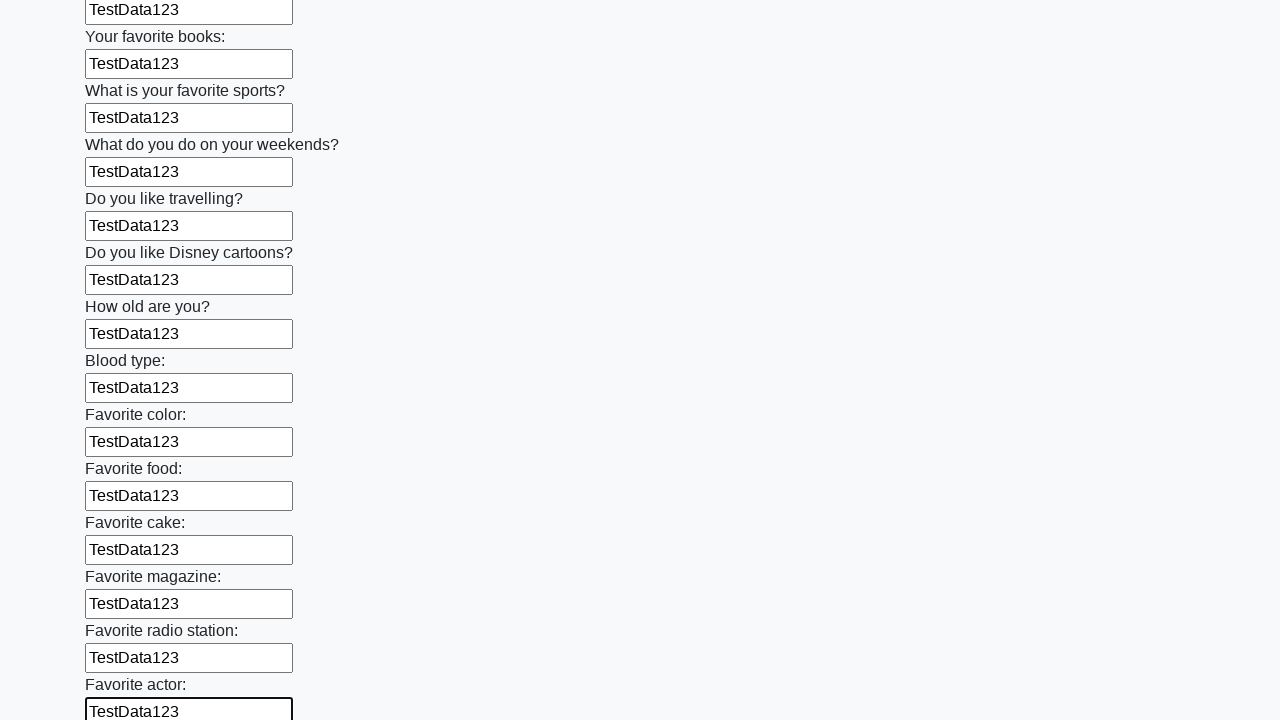

Filled input field with 'TestData123' on input >> nth=25
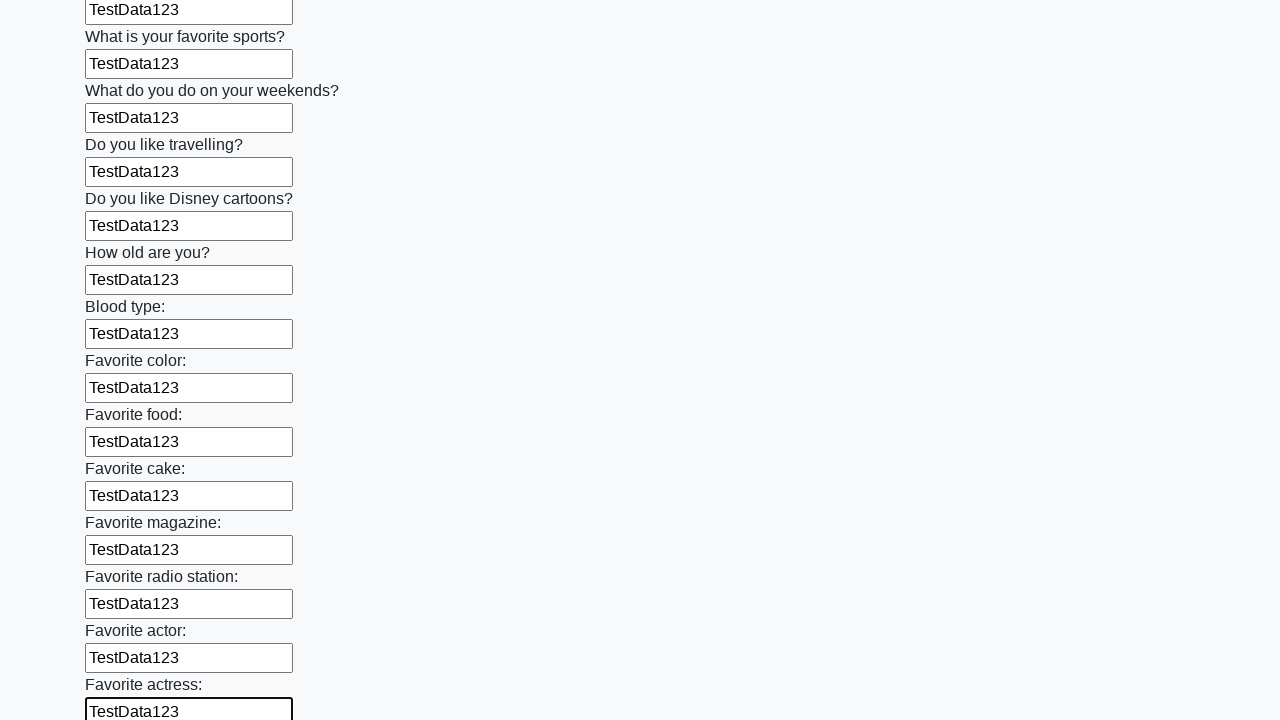

Filled input field with 'TestData123' on input >> nth=26
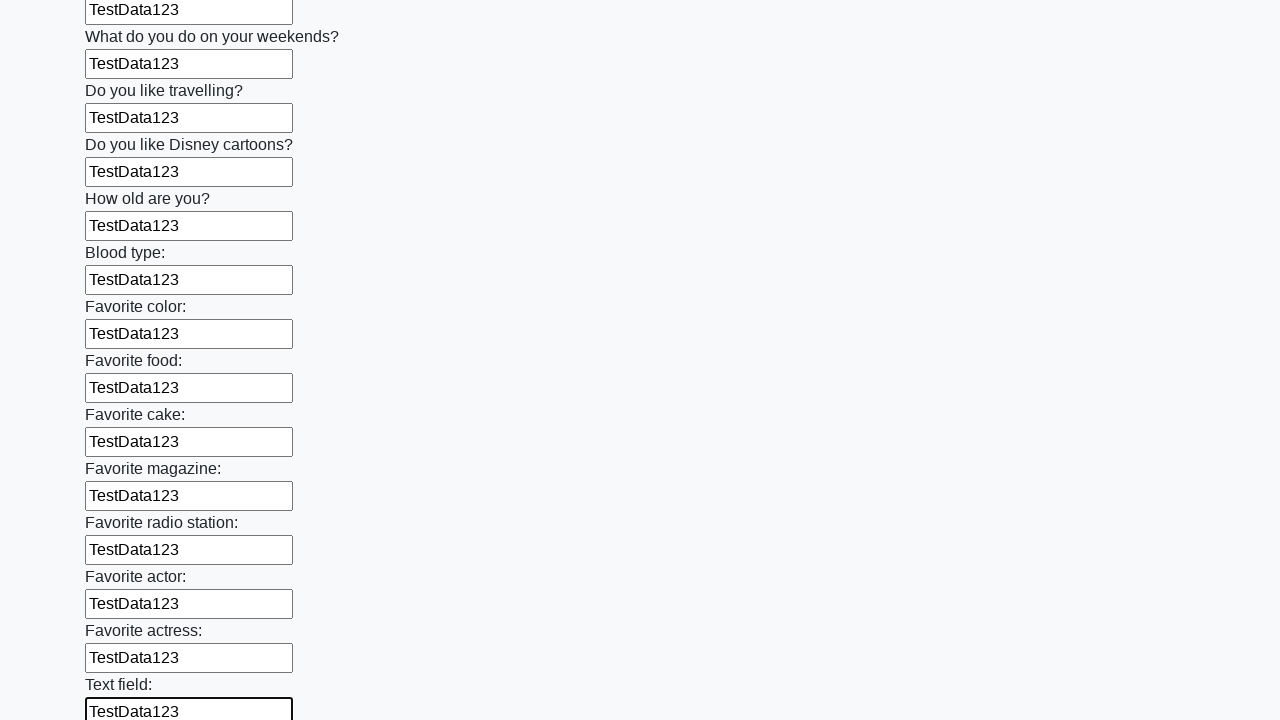

Filled input field with 'TestData123' on input >> nth=27
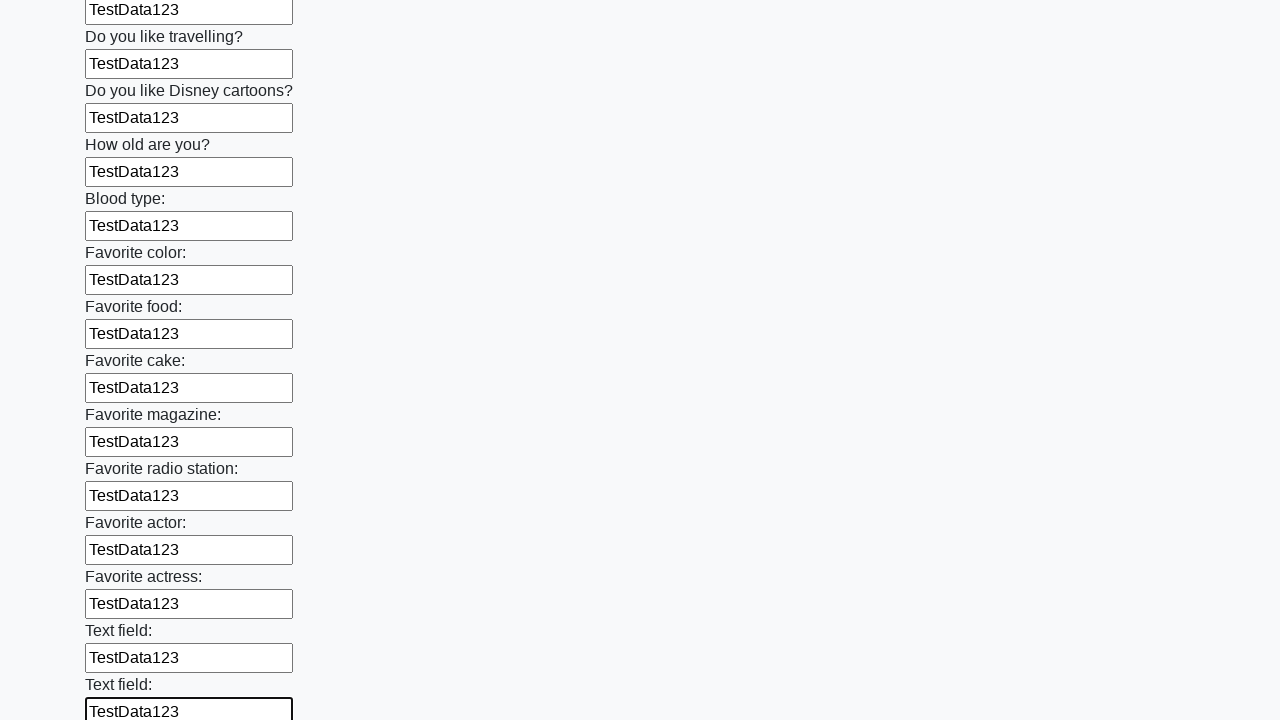

Filled input field with 'TestData123' on input >> nth=28
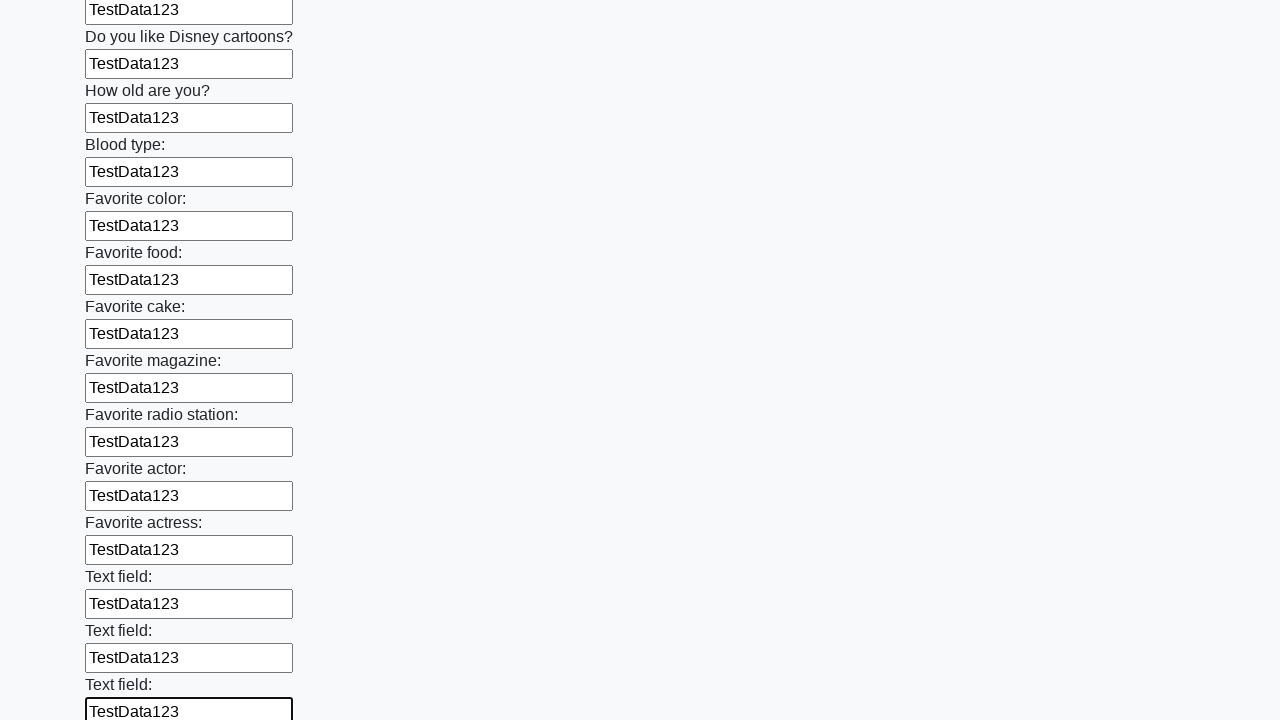

Filled input field with 'TestData123' on input >> nth=29
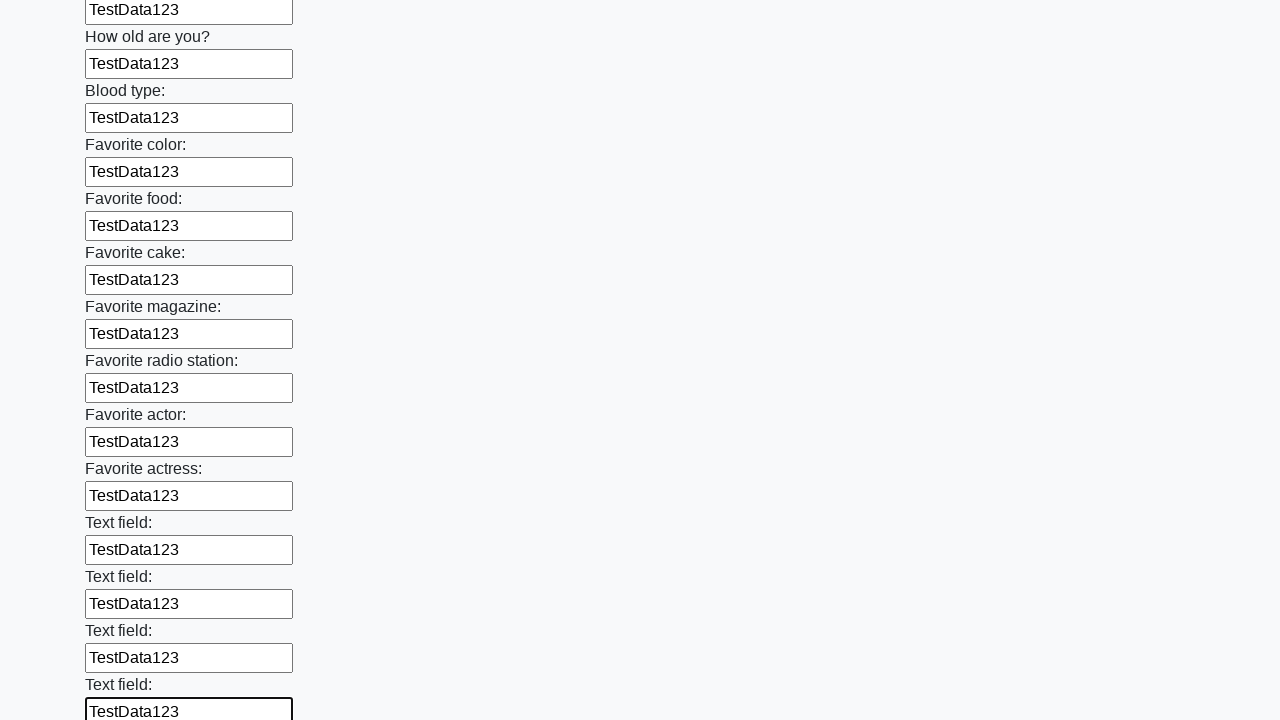

Filled input field with 'TestData123' on input >> nth=30
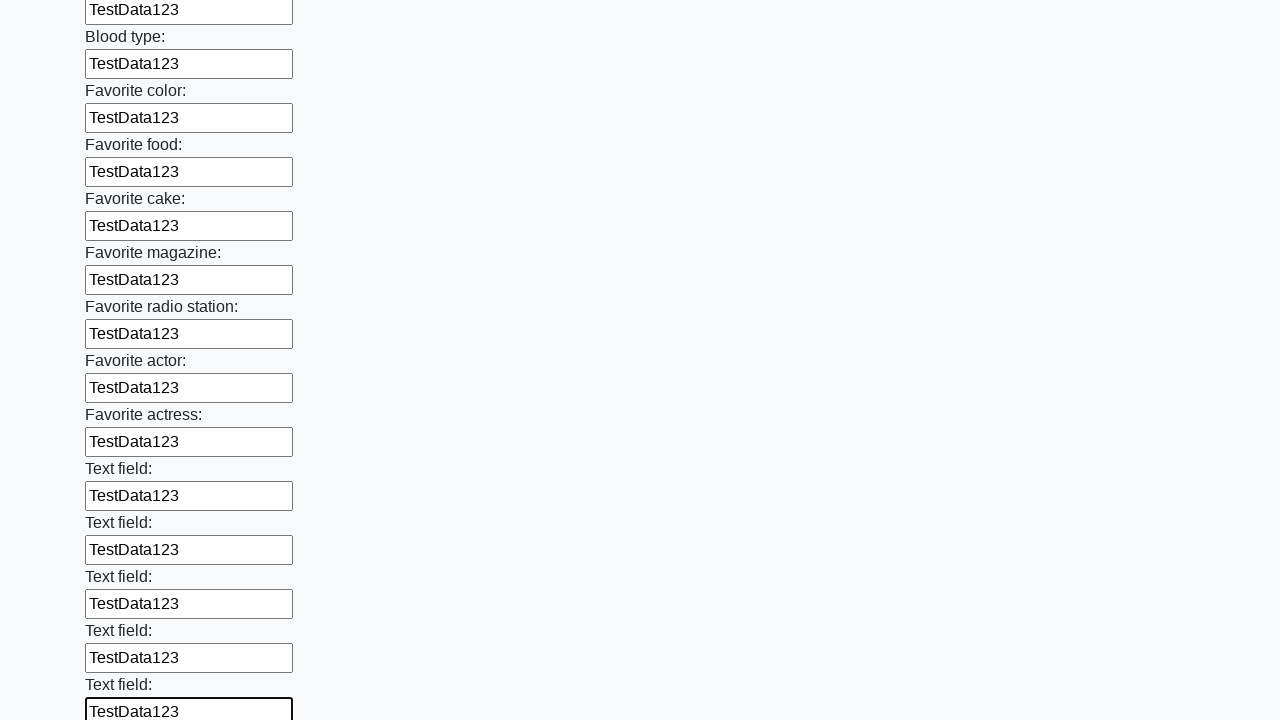

Filled input field with 'TestData123' on input >> nth=31
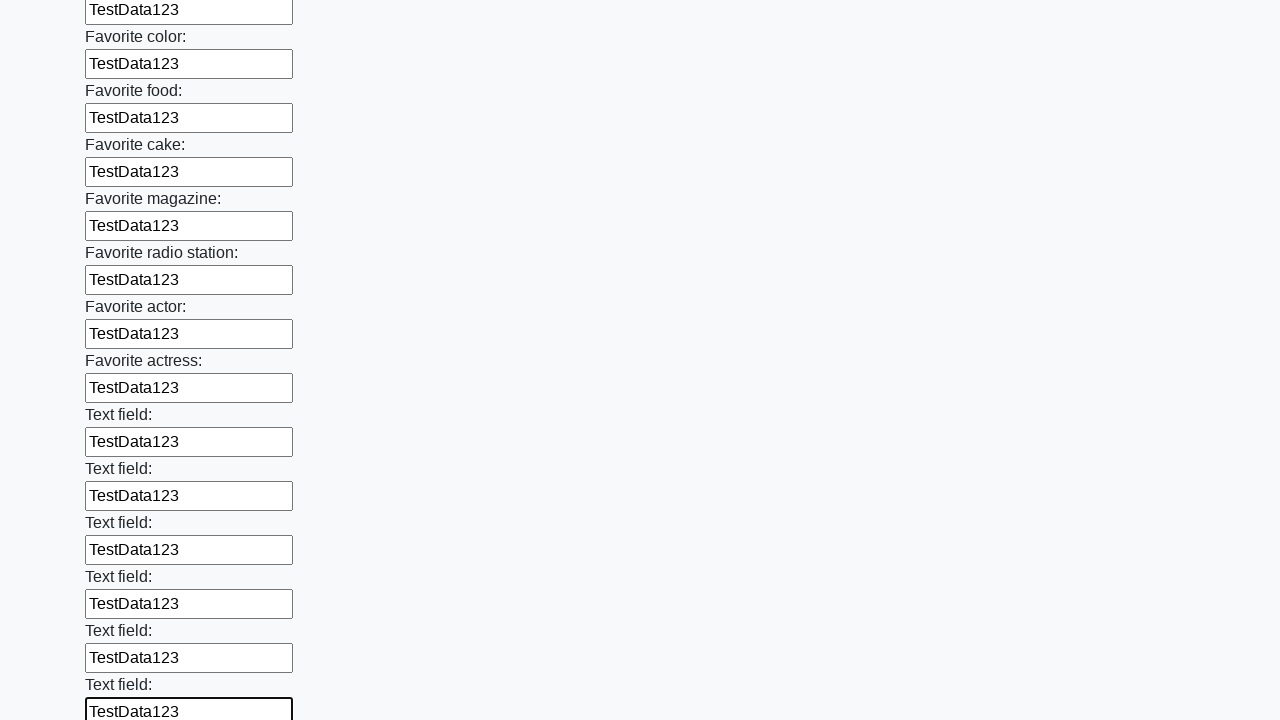

Filled input field with 'TestData123' on input >> nth=32
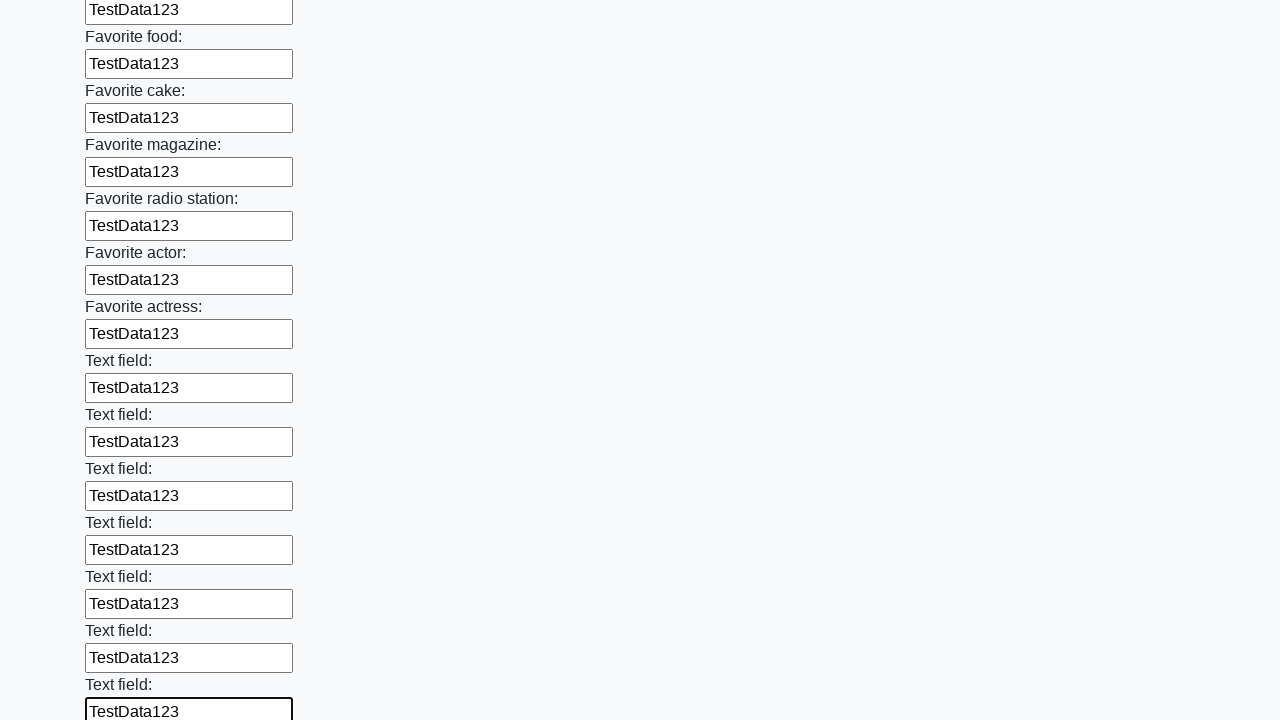

Filled input field with 'TestData123' on input >> nth=33
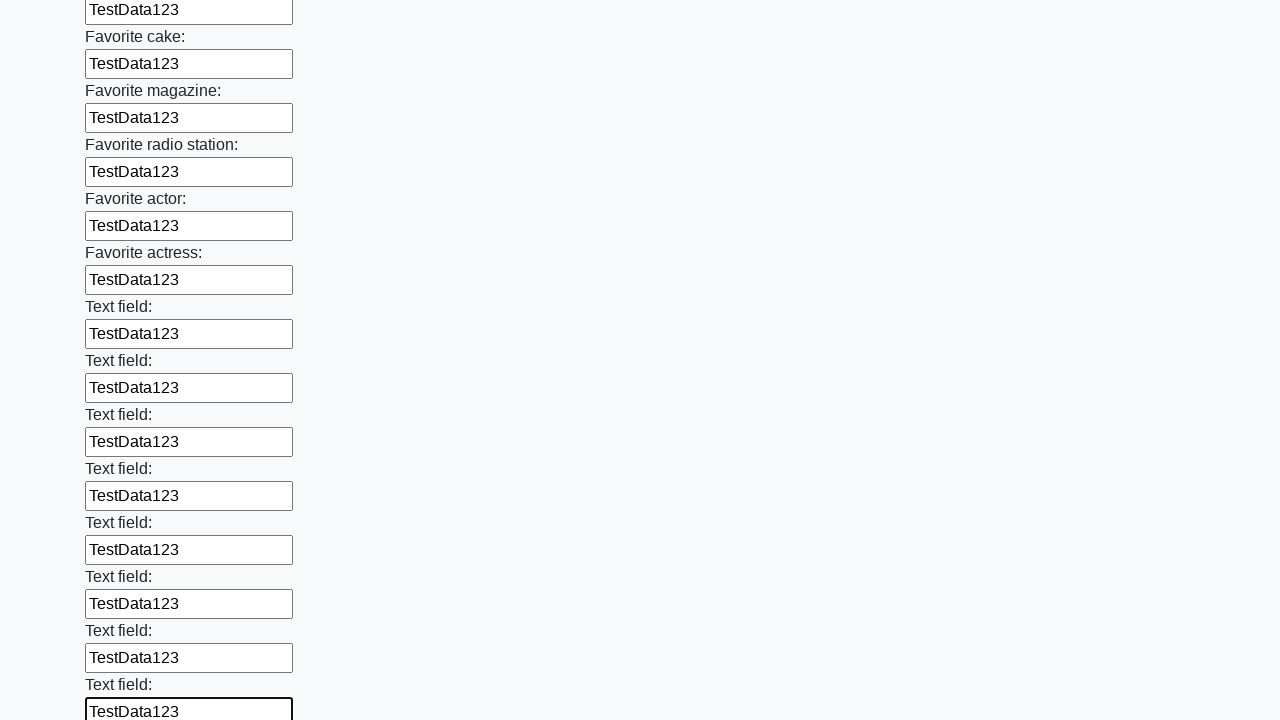

Filled input field with 'TestData123' on input >> nth=34
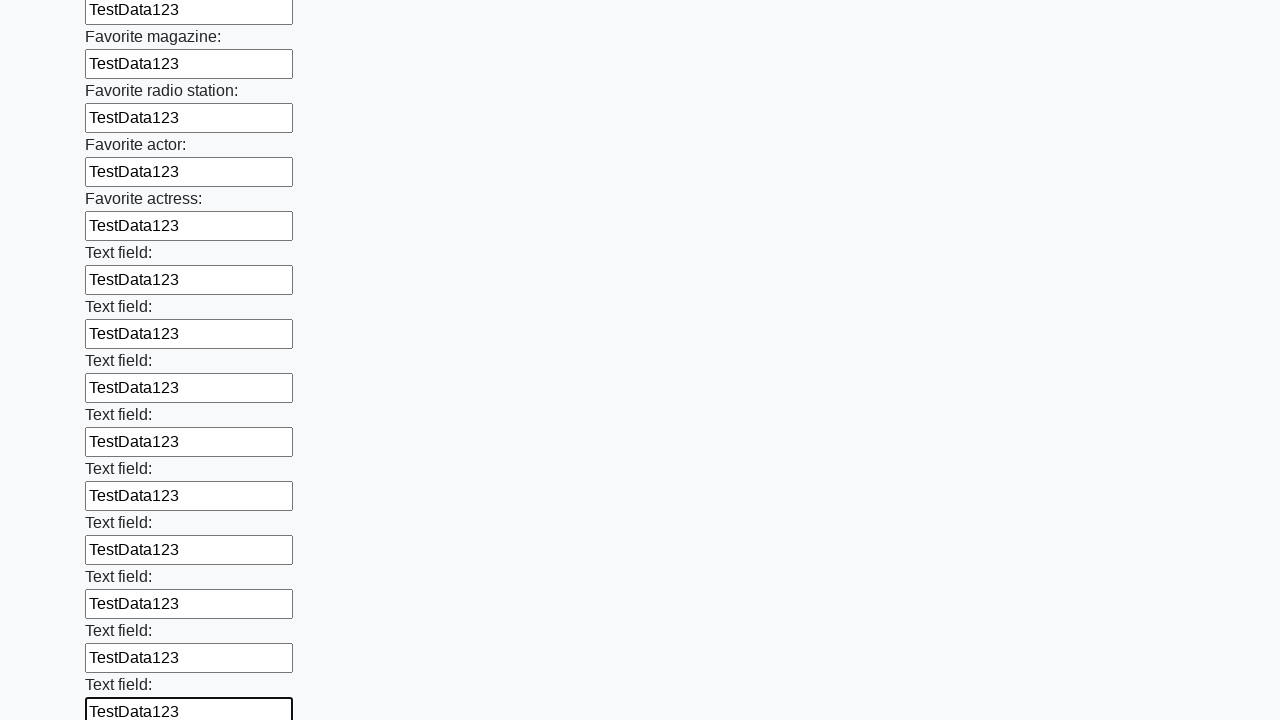

Filled input field with 'TestData123' on input >> nth=35
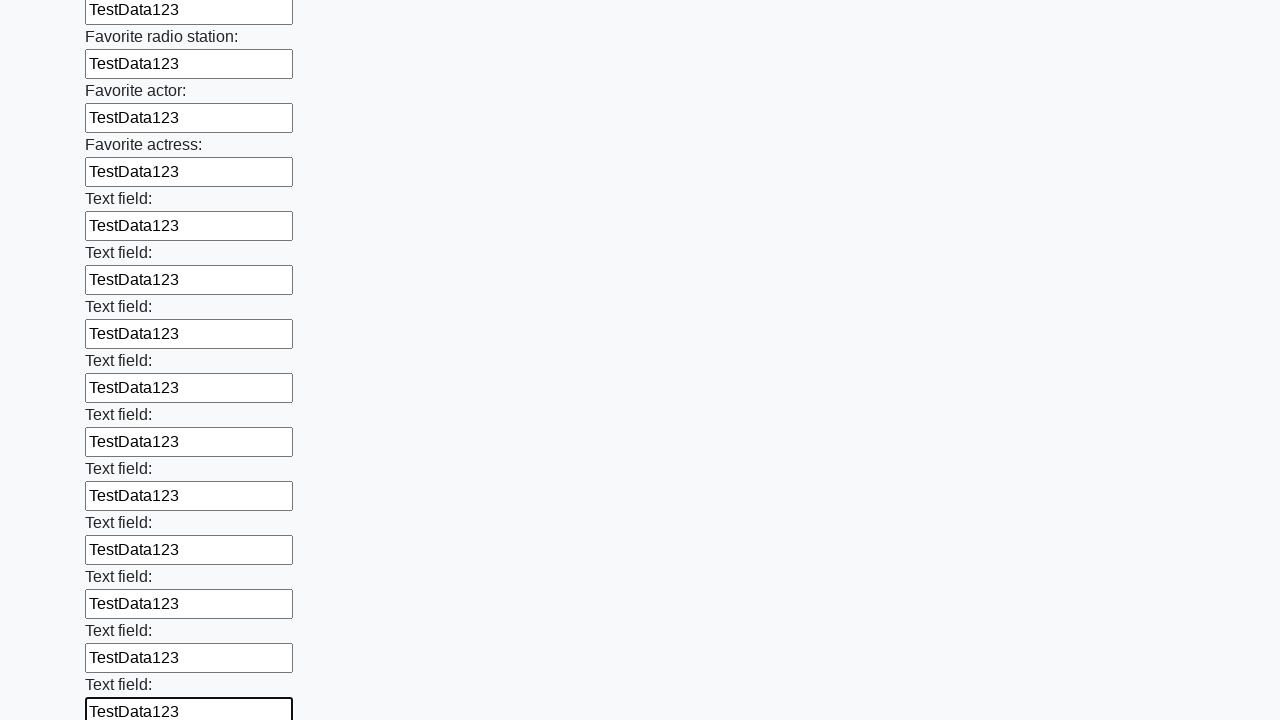

Filled input field with 'TestData123' on input >> nth=36
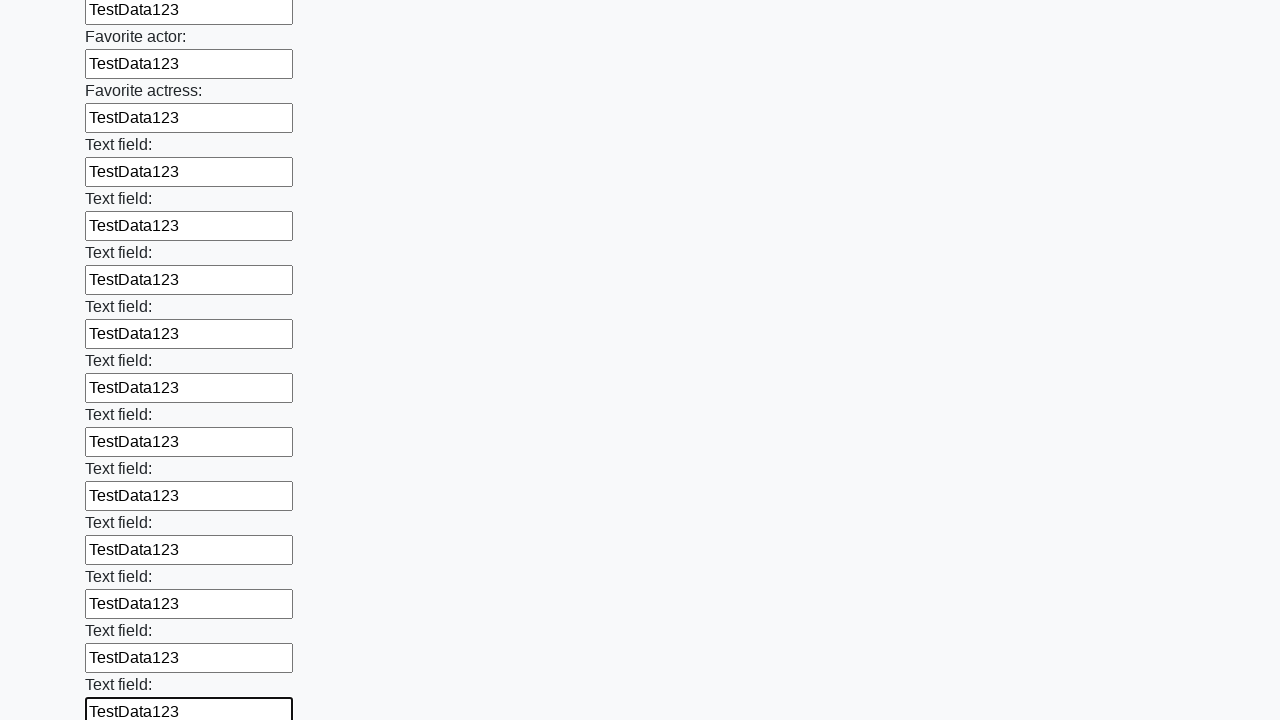

Filled input field with 'TestData123' on input >> nth=37
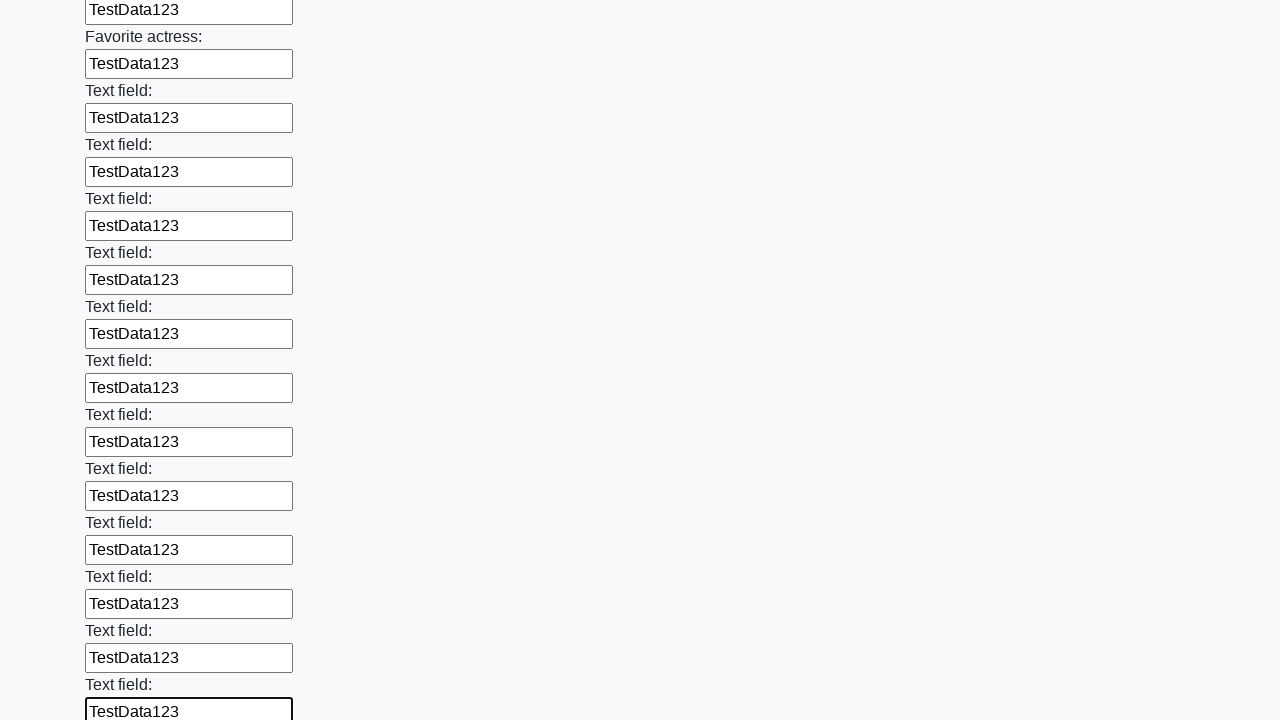

Filled input field with 'TestData123' on input >> nth=38
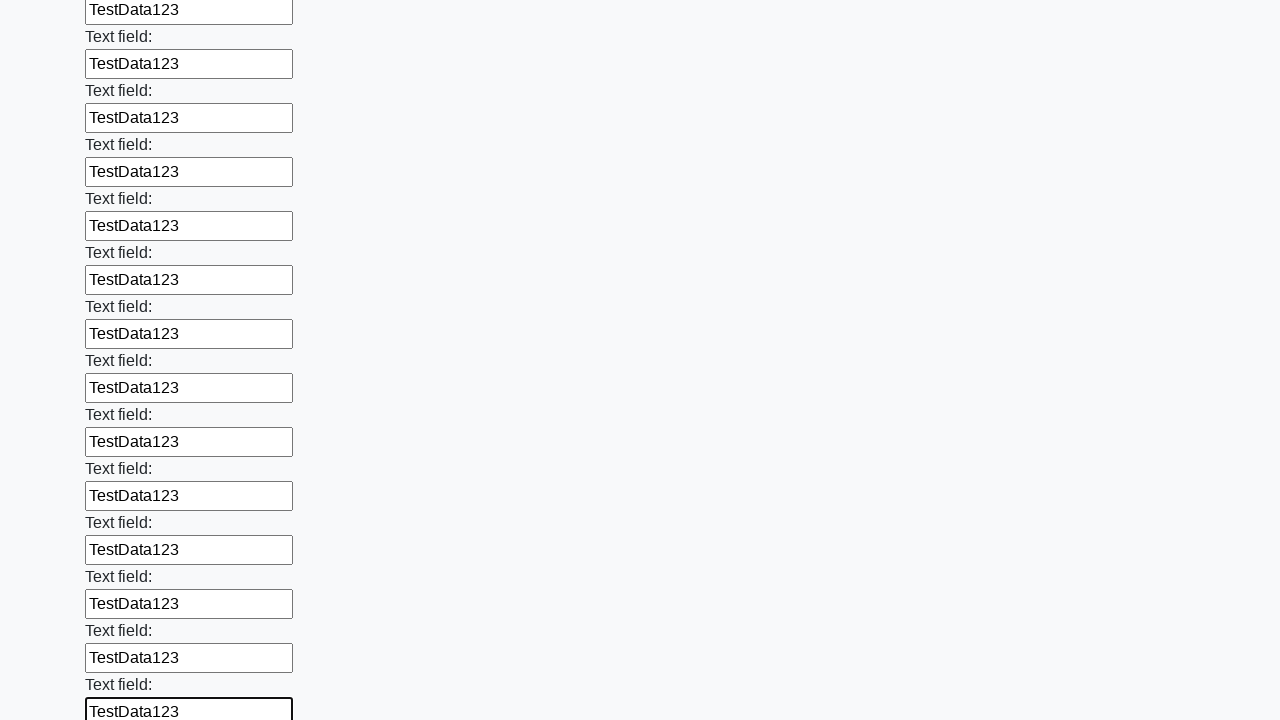

Filled input field with 'TestData123' on input >> nth=39
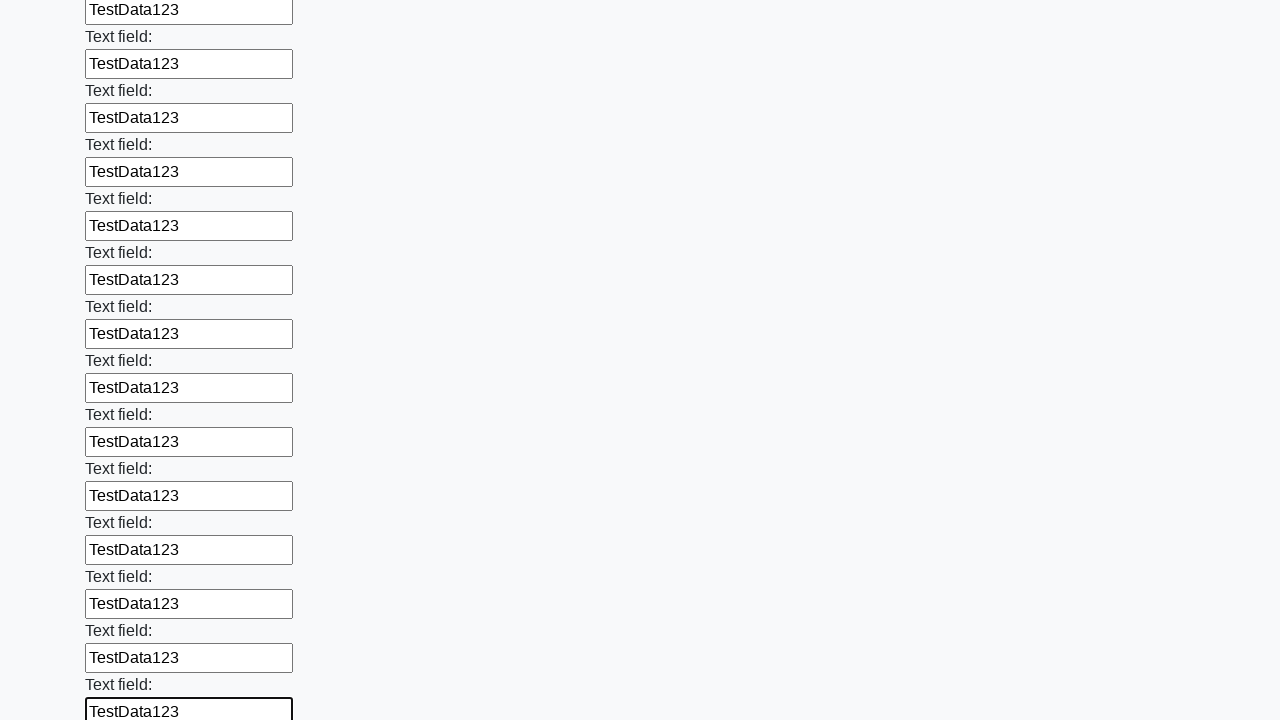

Filled input field with 'TestData123' on input >> nth=40
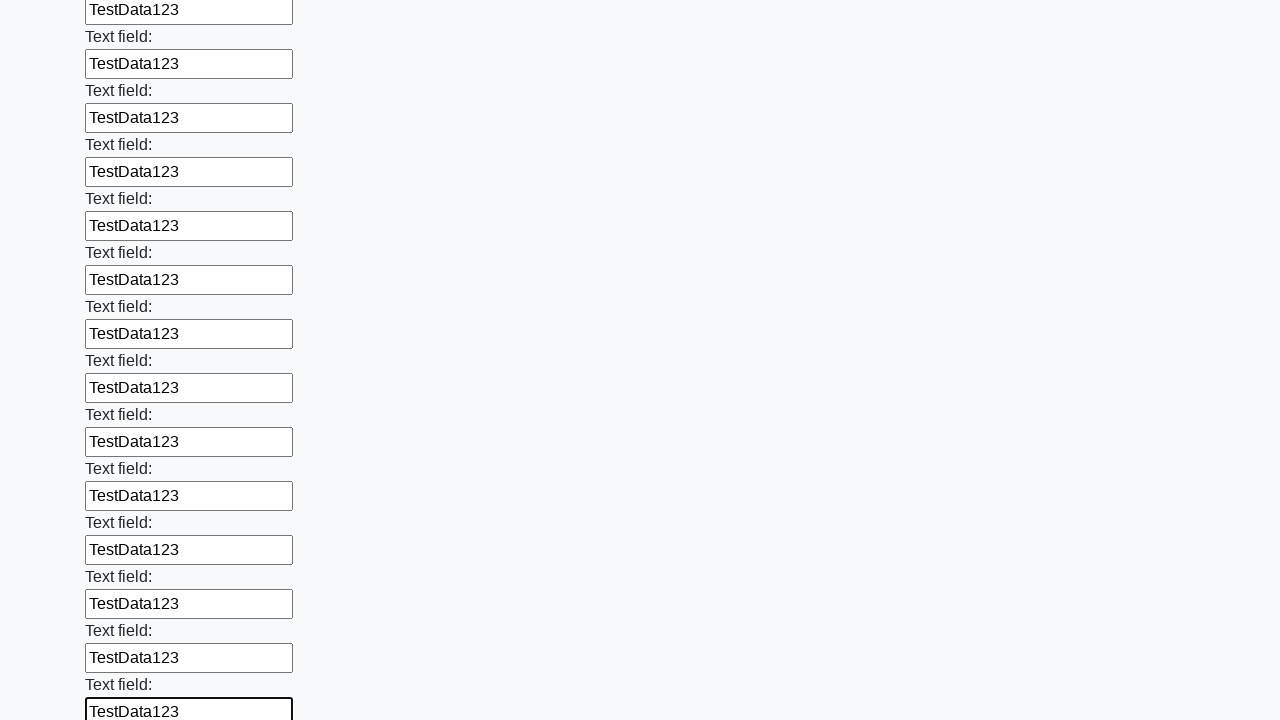

Filled input field with 'TestData123' on input >> nth=41
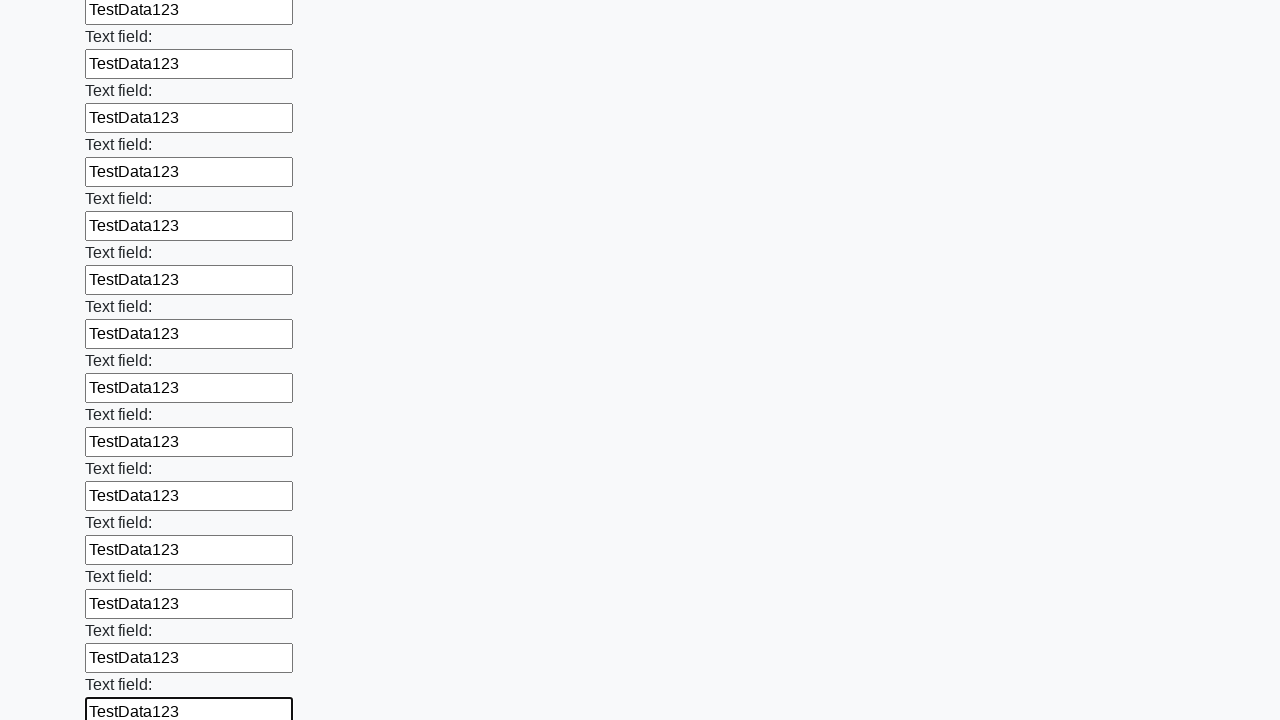

Filled input field with 'TestData123' on input >> nth=42
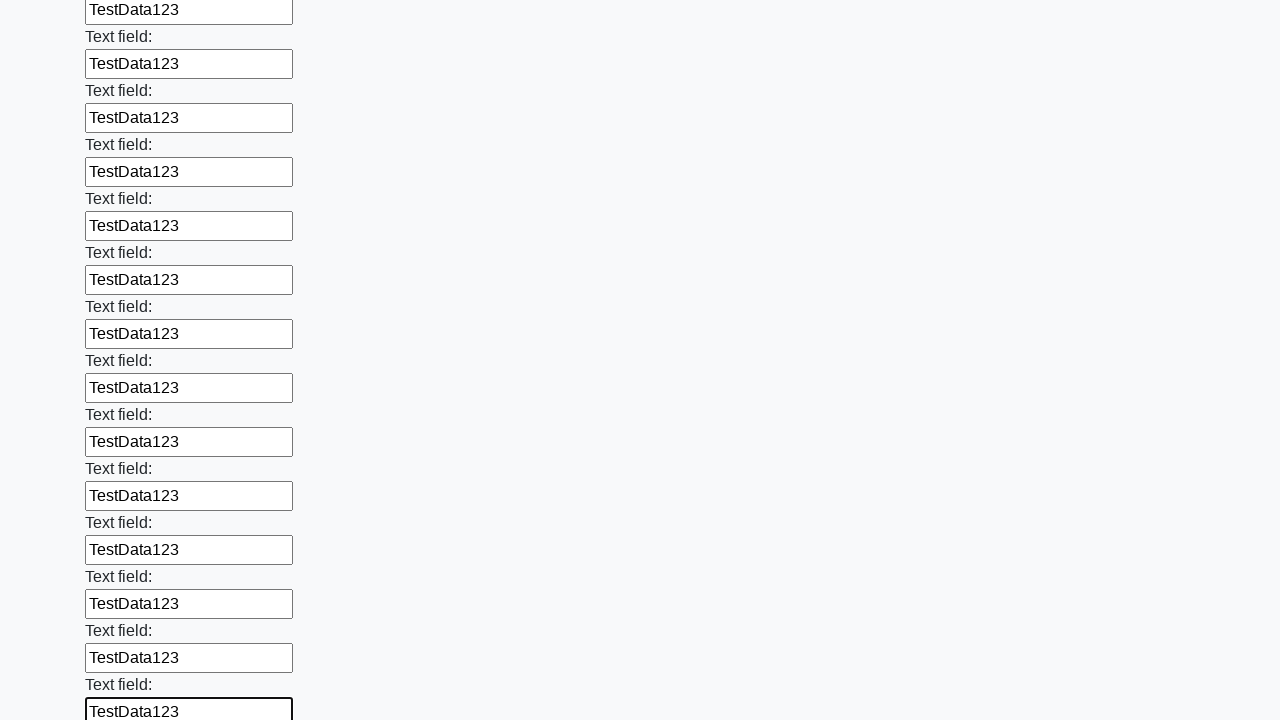

Filled input field with 'TestData123' on input >> nth=43
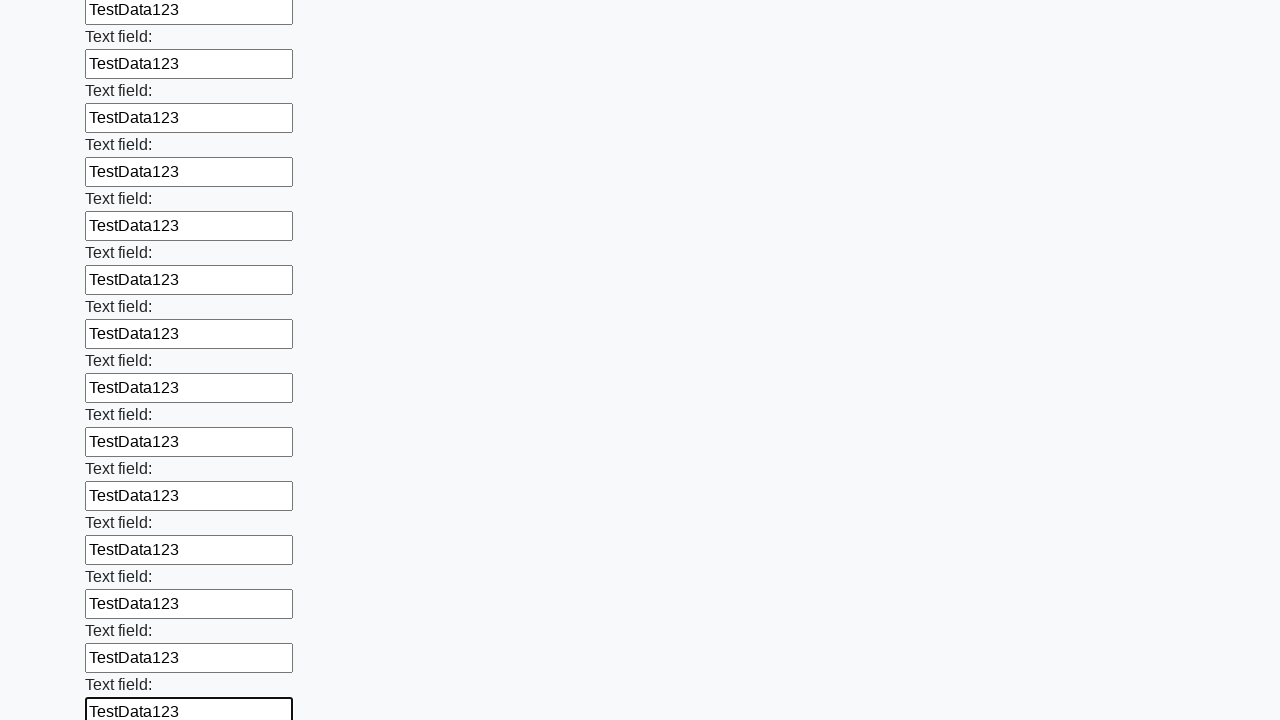

Filled input field with 'TestData123' on input >> nth=44
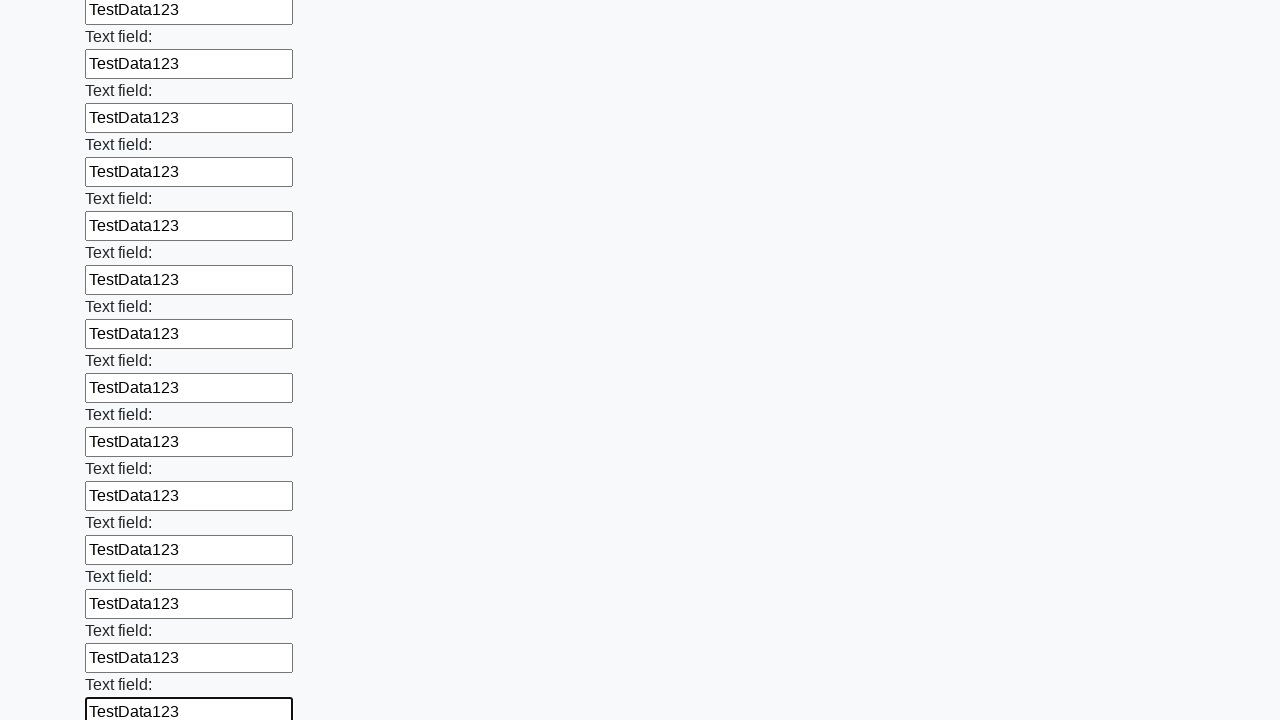

Filled input field with 'TestData123' on input >> nth=45
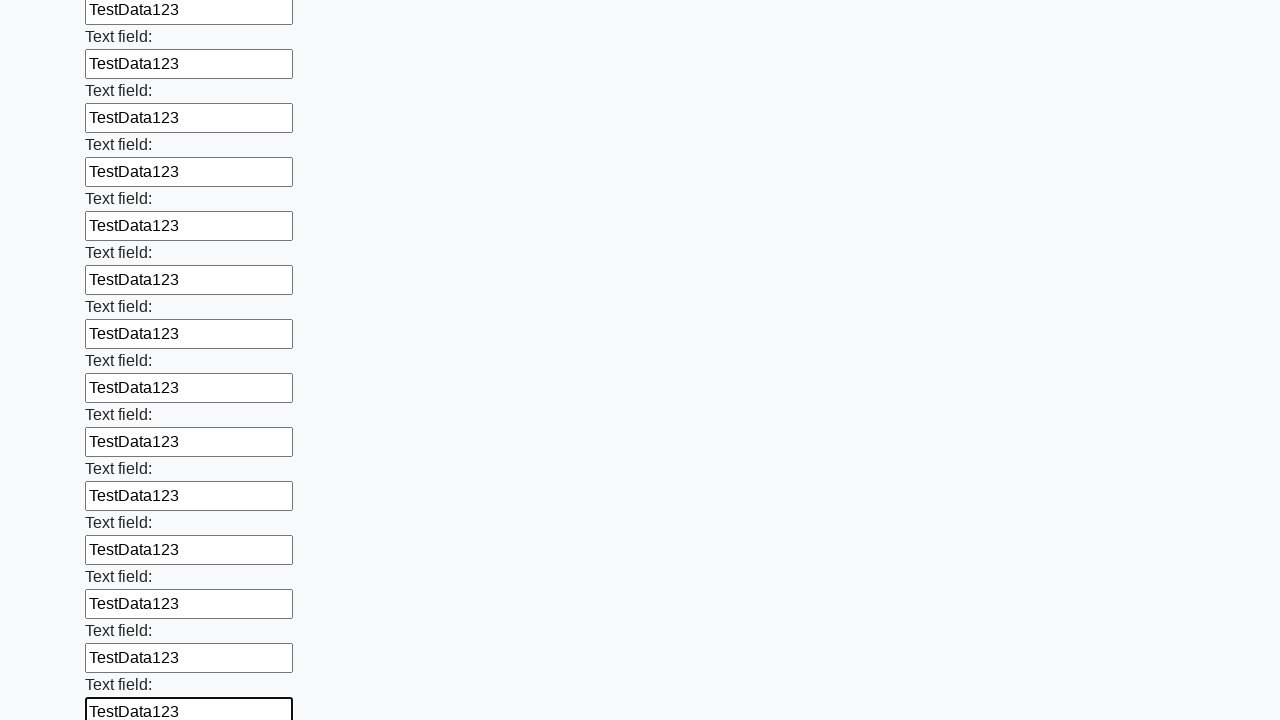

Filled input field with 'TestData123' on input >> nth=46
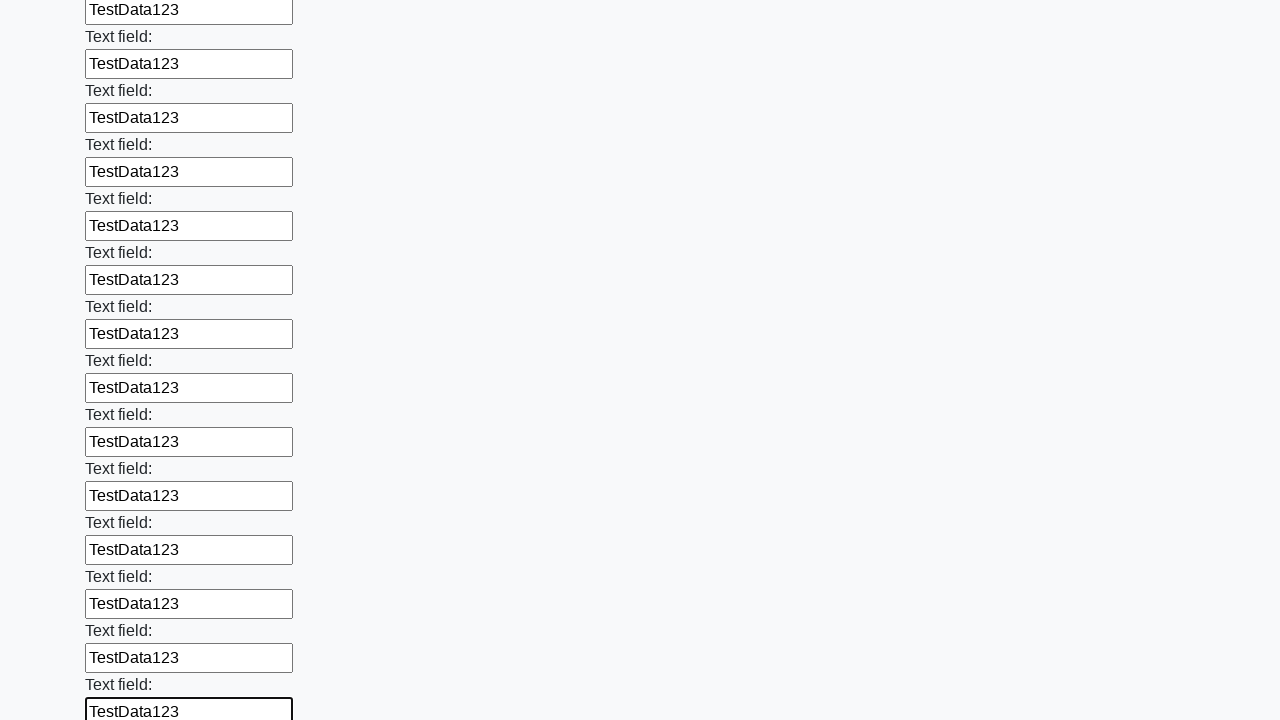

Filled input field with 'TestData123' on input >> nth=47
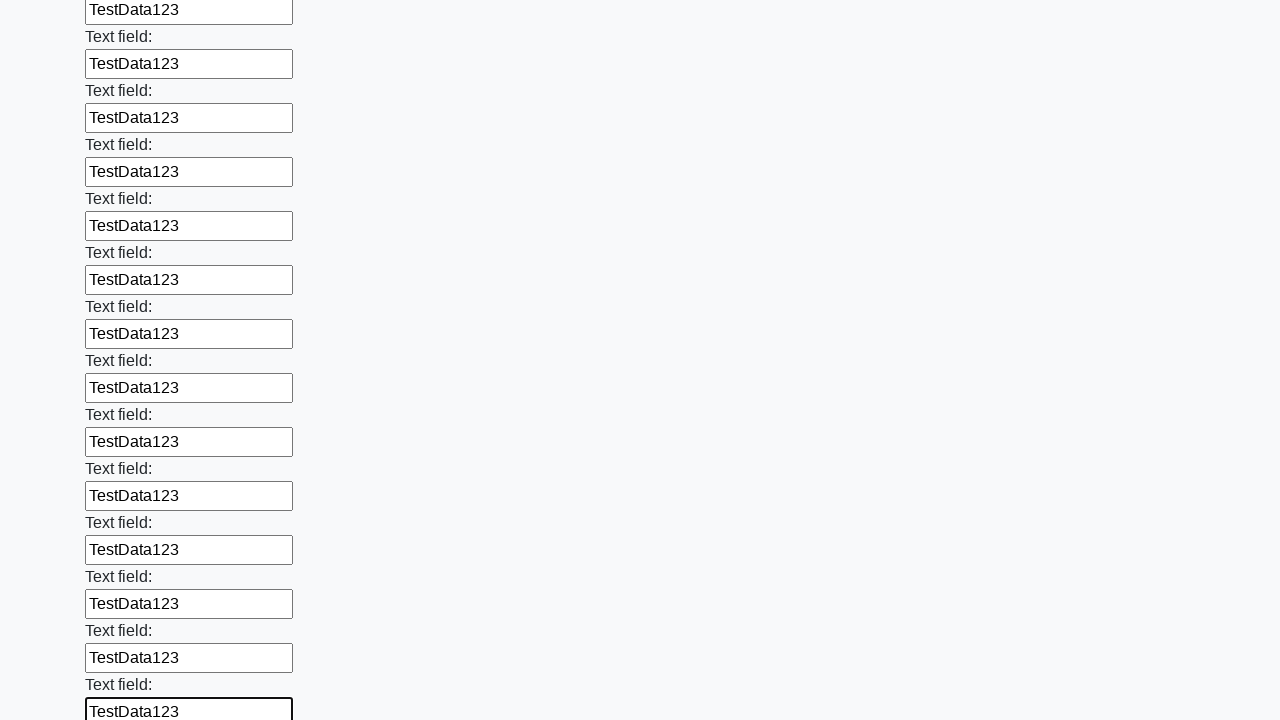

Filled input field with 'TestData123' on input >> nth=48
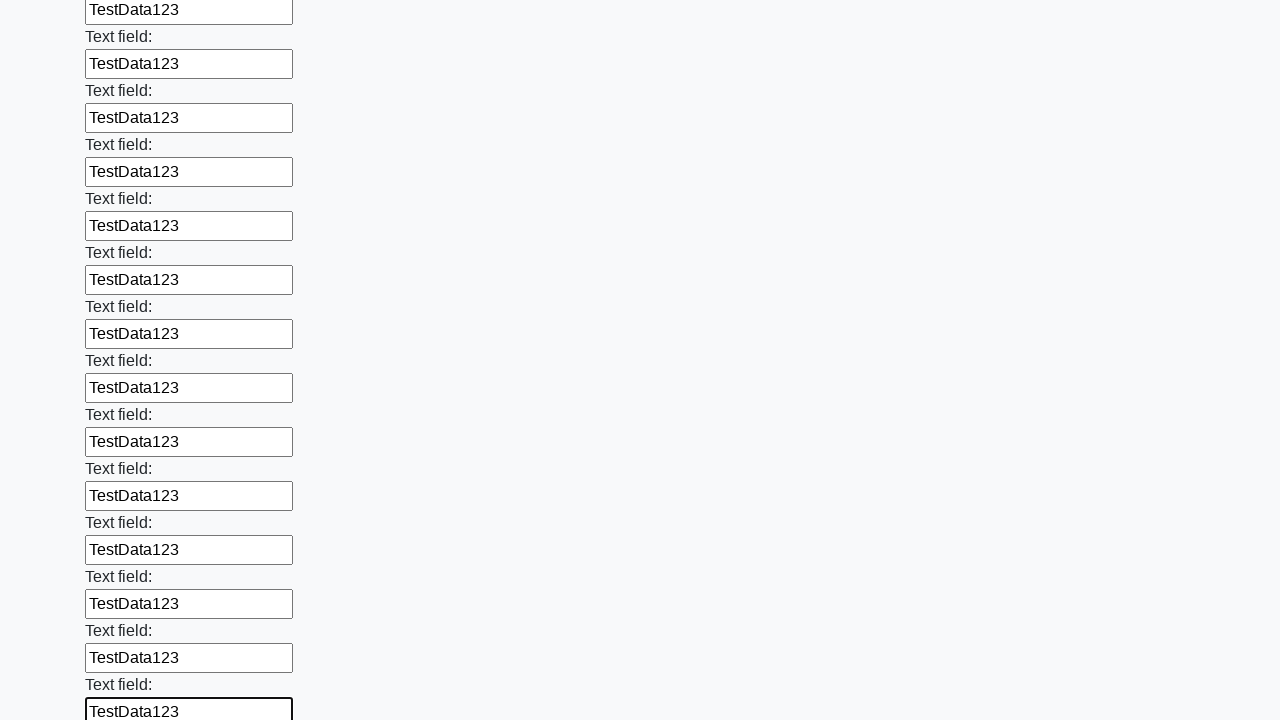

Filled input field with 'TestData123' on input >> nth=49
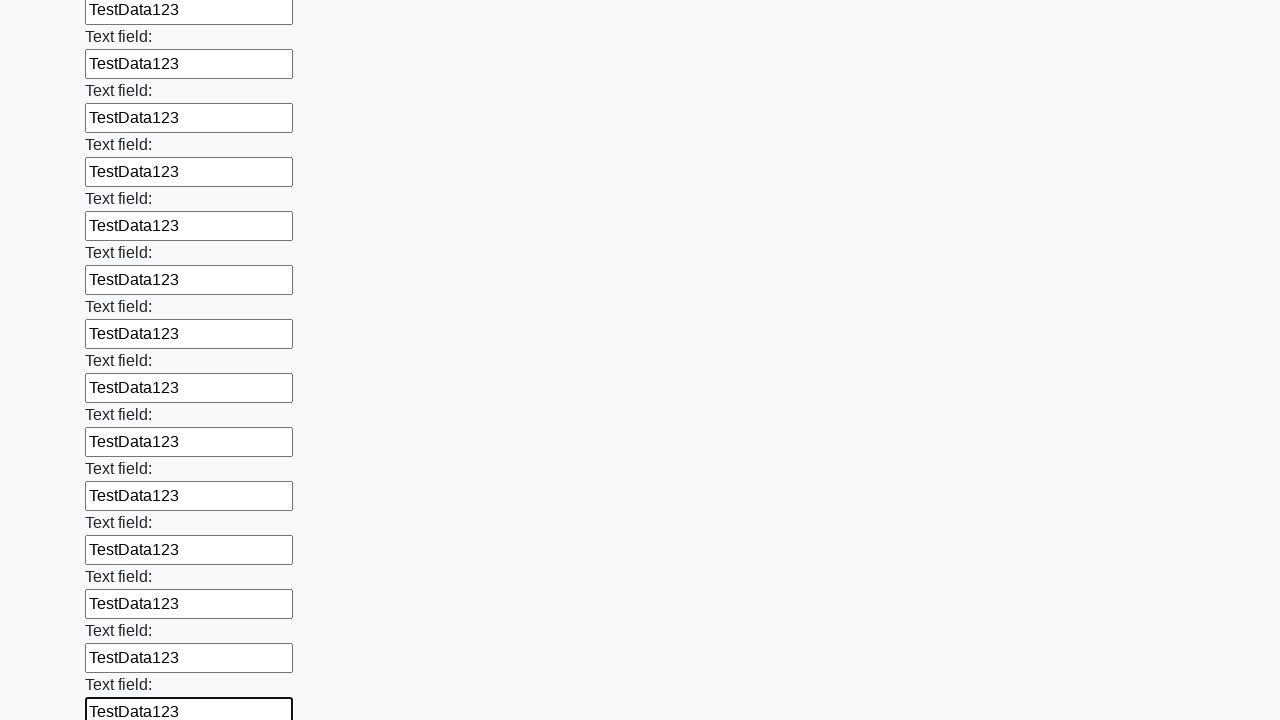

Filled input field with 'TestData123' on input >> nth=50
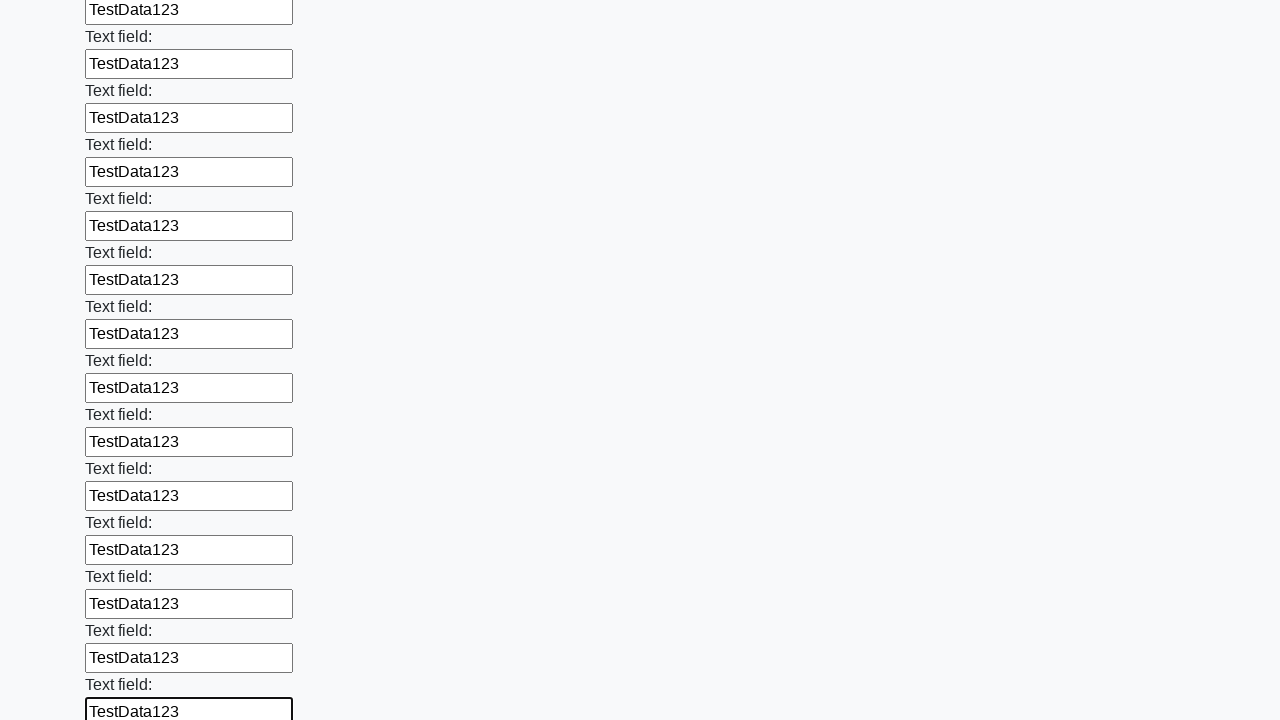

Filled input field with 'TestData123' on input >> nth=51
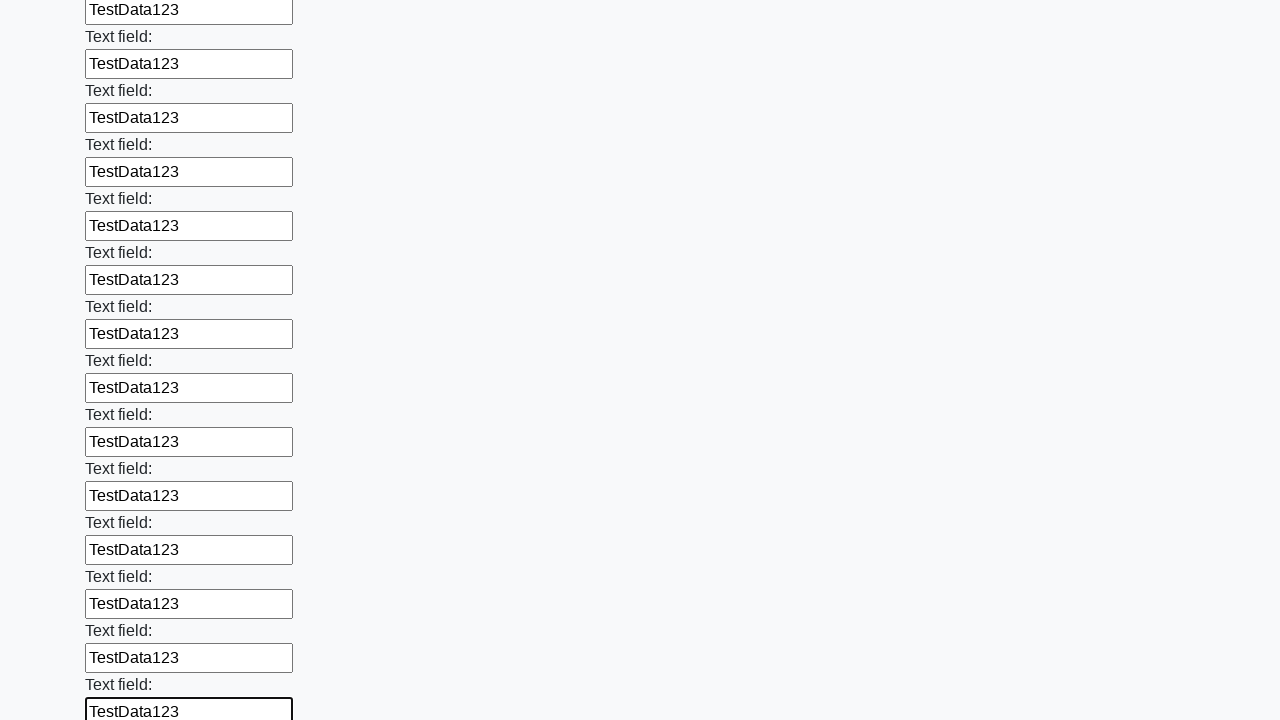

Filled input field with 'TestData123' on input >> nth=52
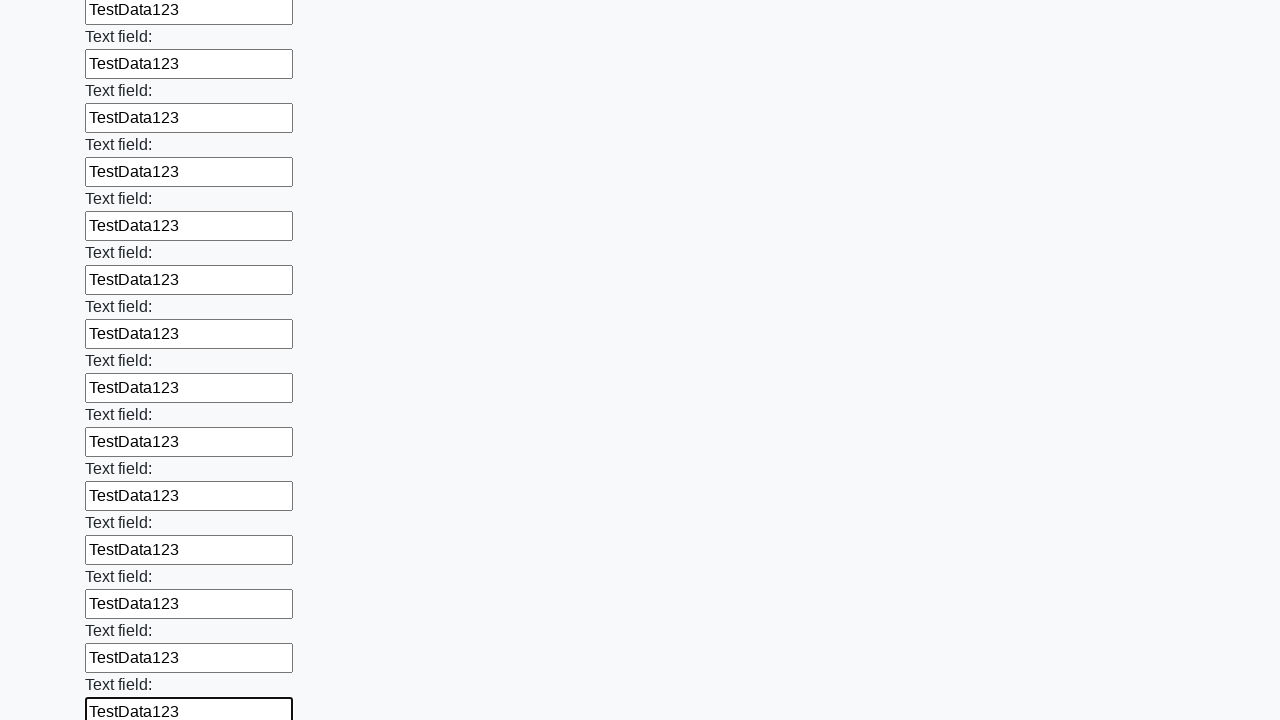

Filled input field with 'TestData123' on input >> nth=53
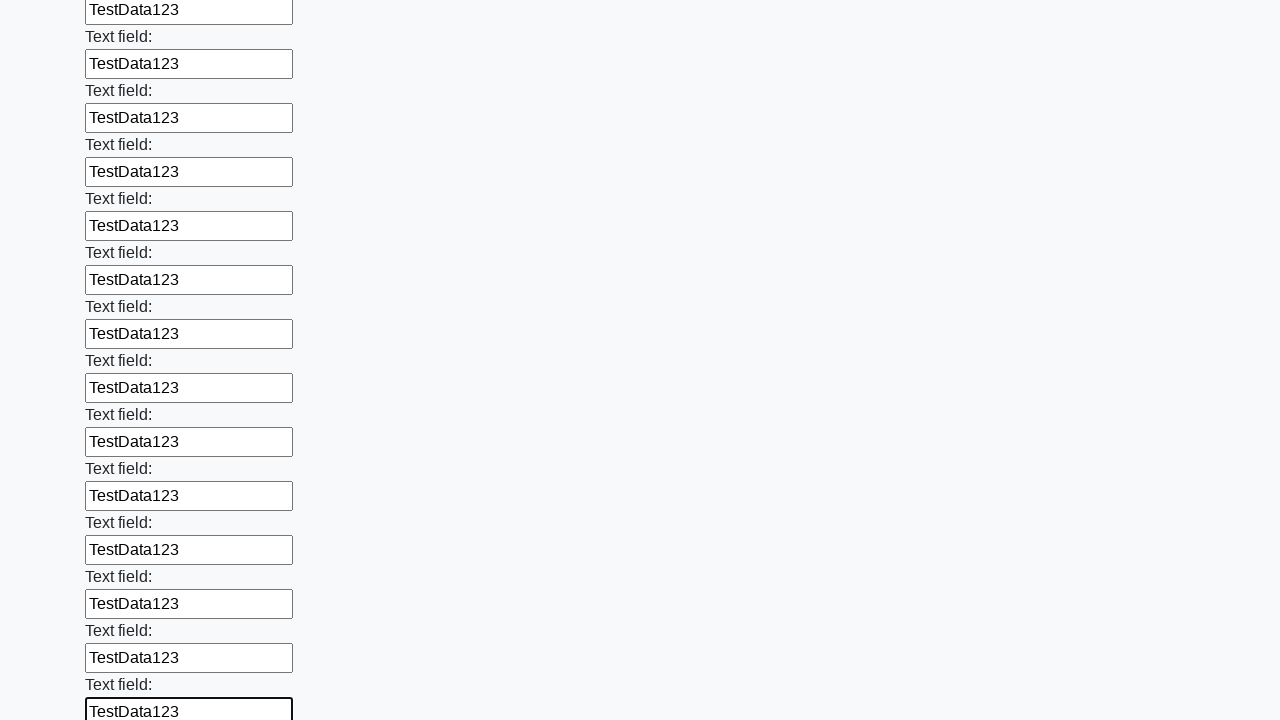

Filled input field with 'TestData123' on input >> nth=54
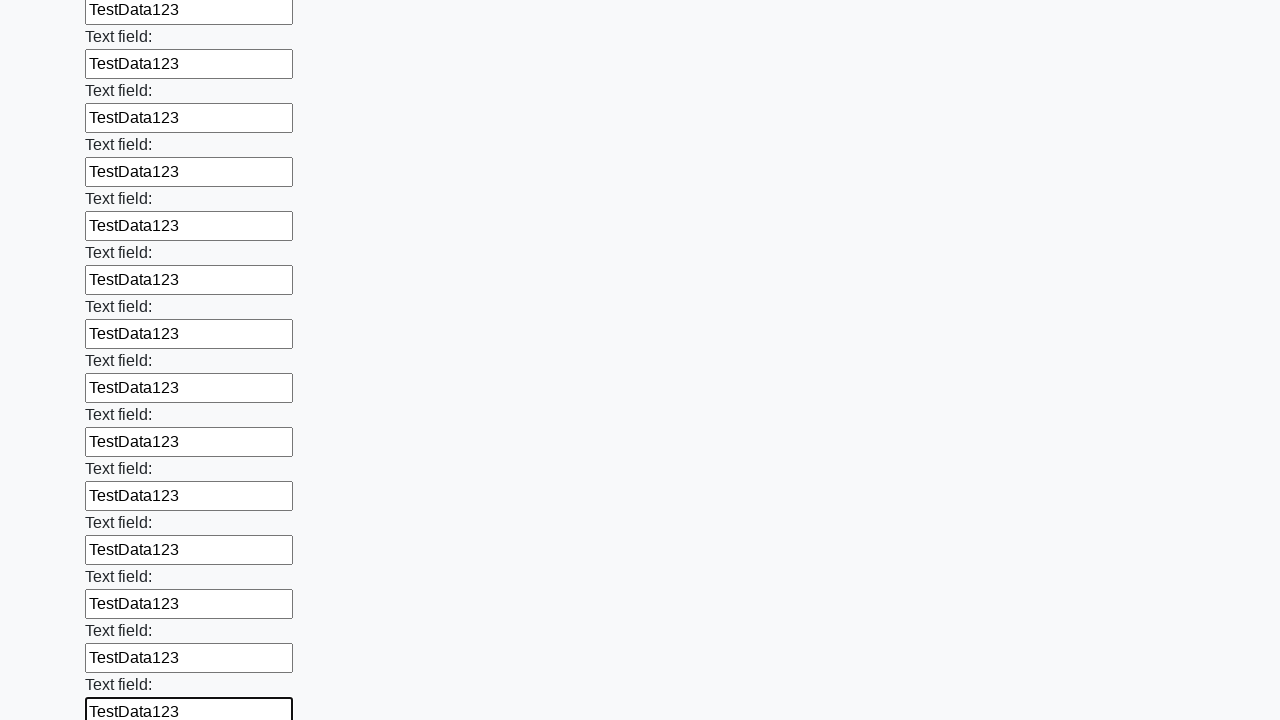

Filled input field with 'TestData123' on input >> nth=55
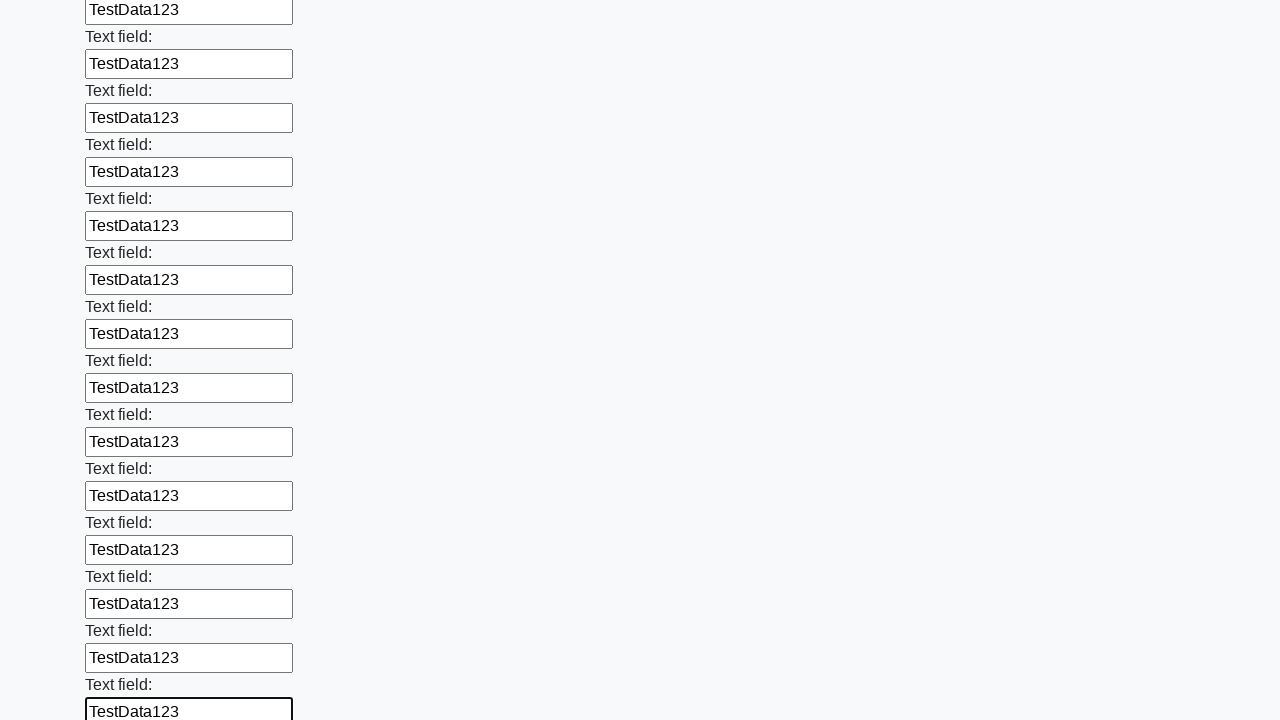

Filled input field with 'TestData123' on input >> nth=56
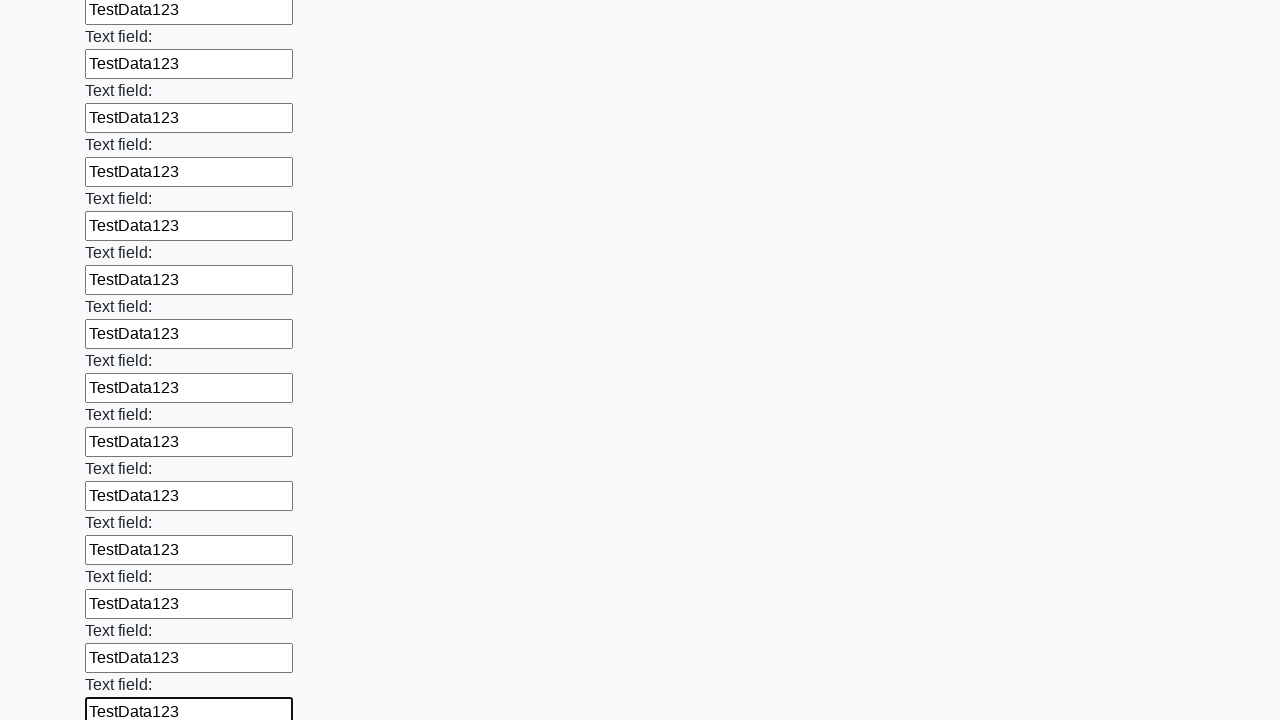

Filled input field with 'TestData123' on input >> nth=57
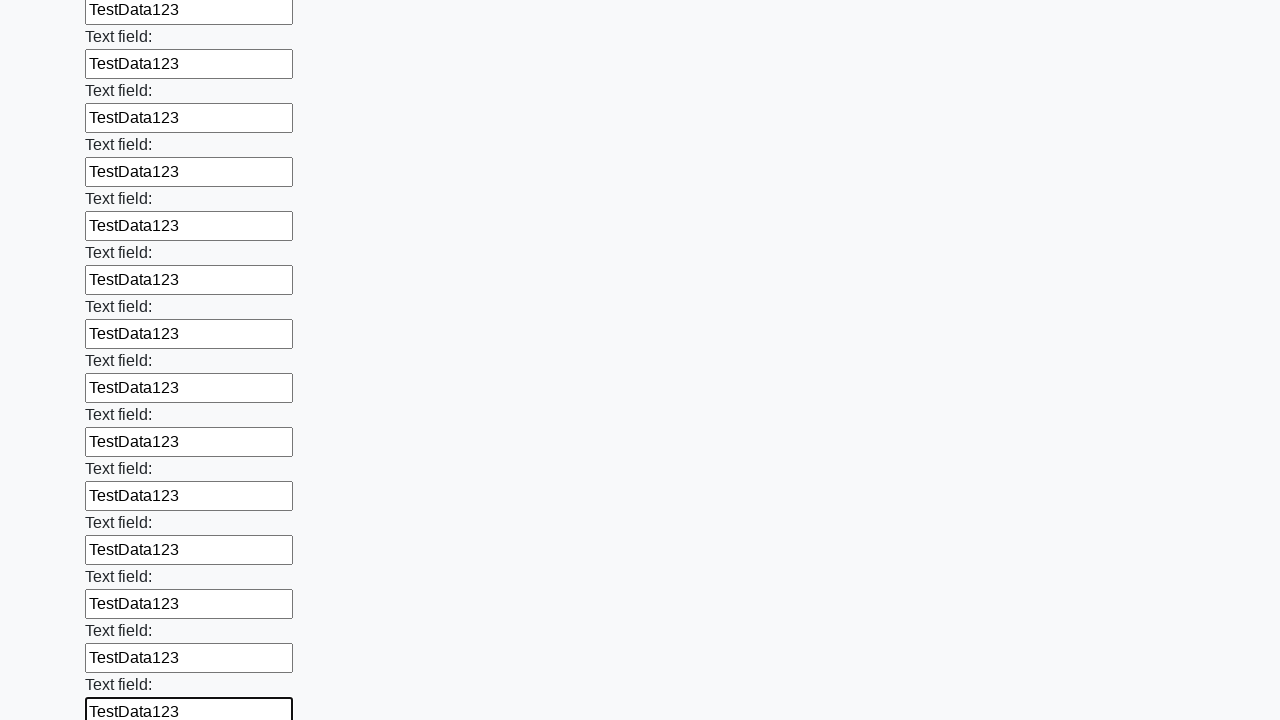

Filled input field with 'TestData123' on input >> nth=58
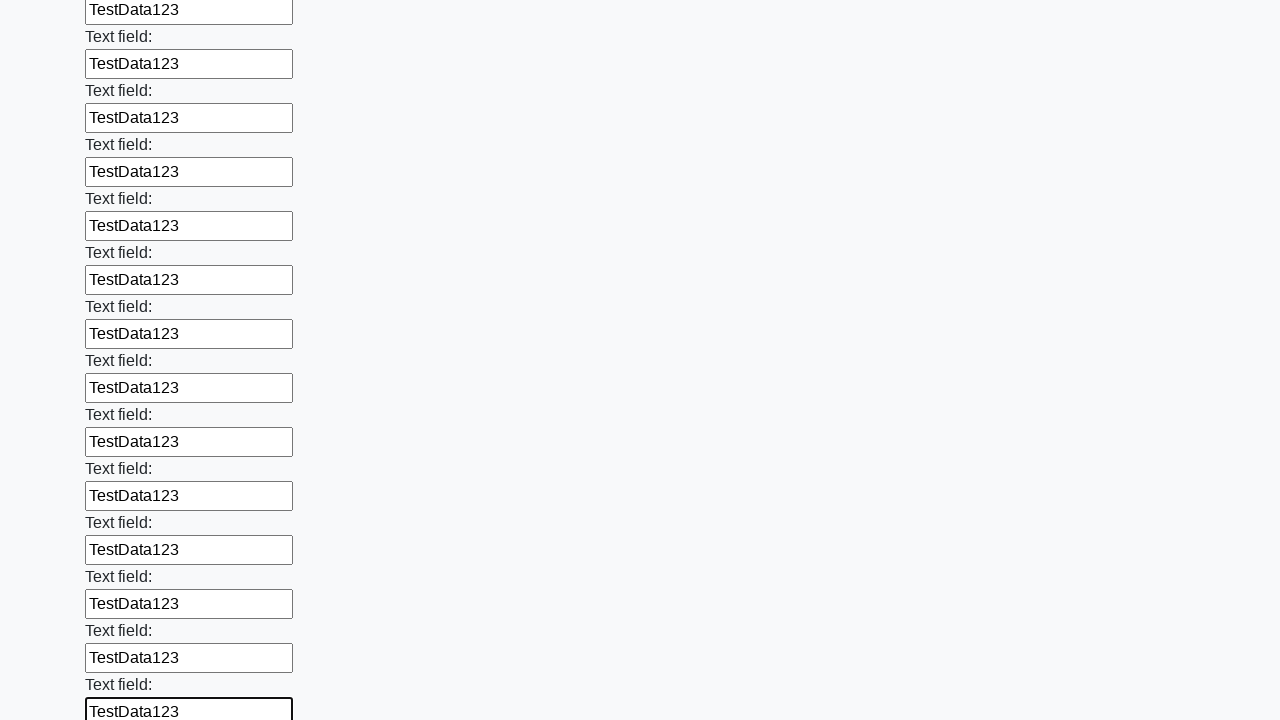

Filled input field with 'TestData123' on input >> nth=59
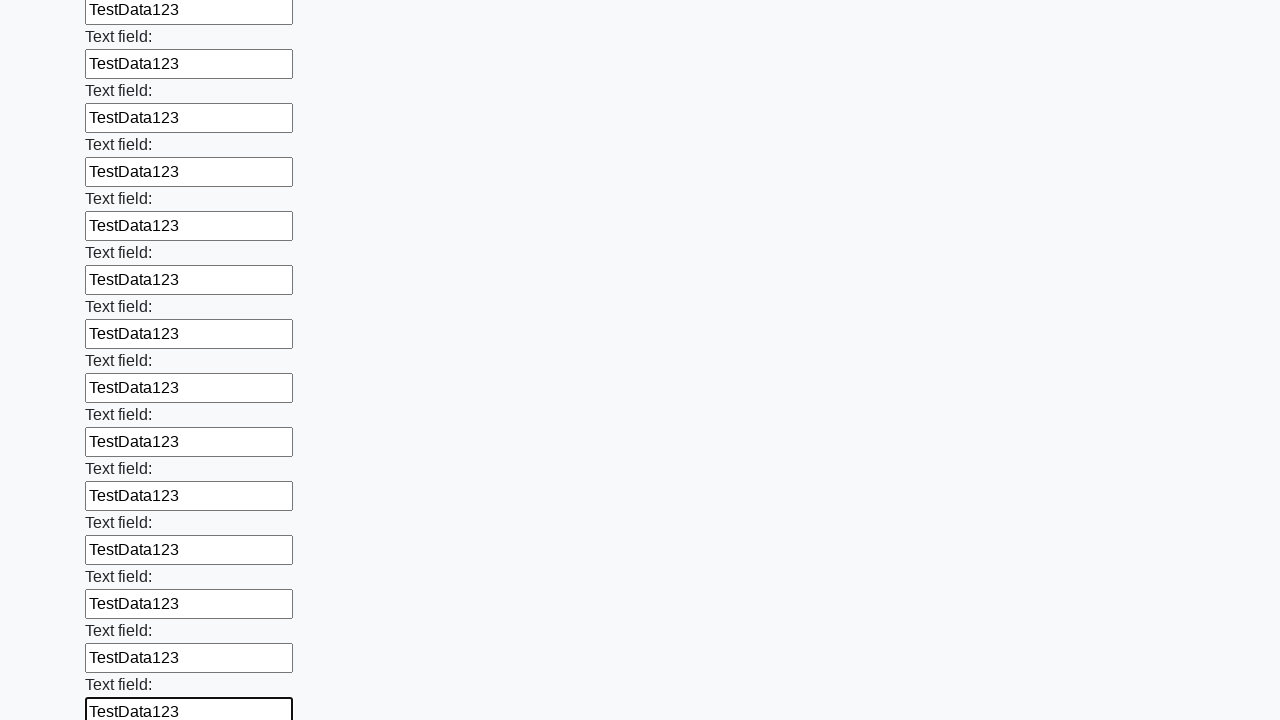

Filled input field with 'TestData123' on input >> nth=60
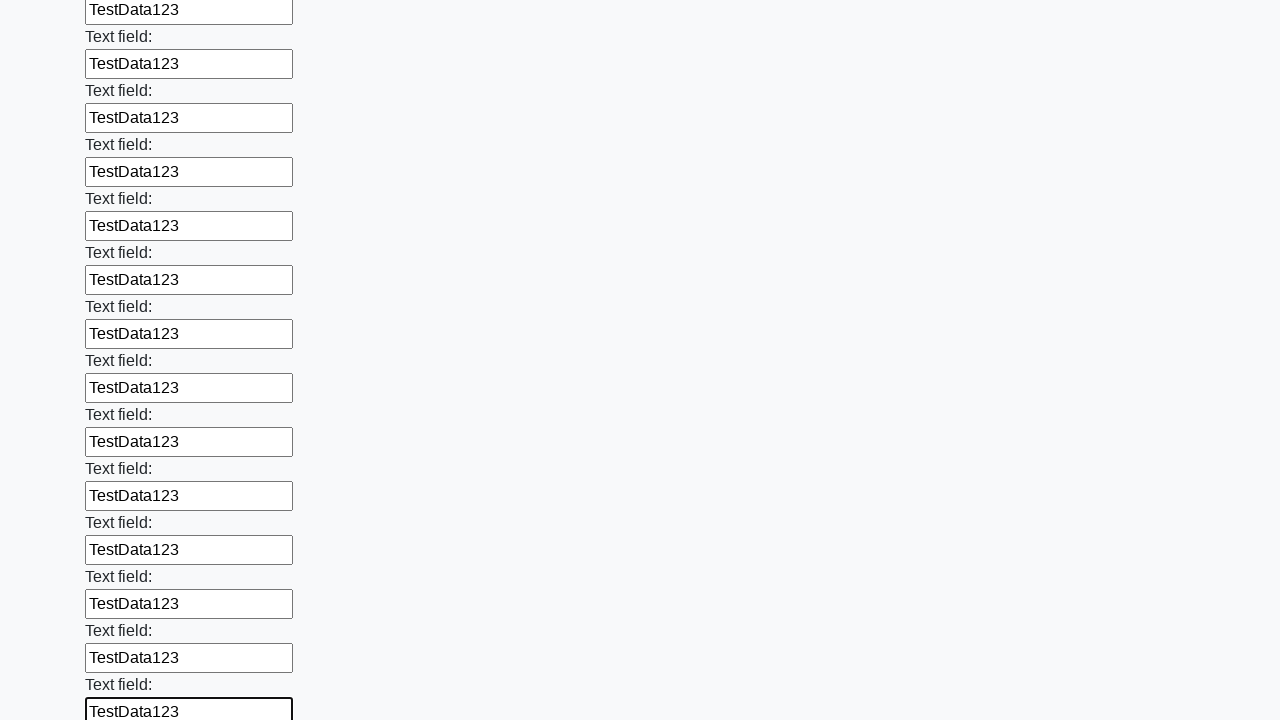

Filled input field with 'TestData123' on input >> nth=61
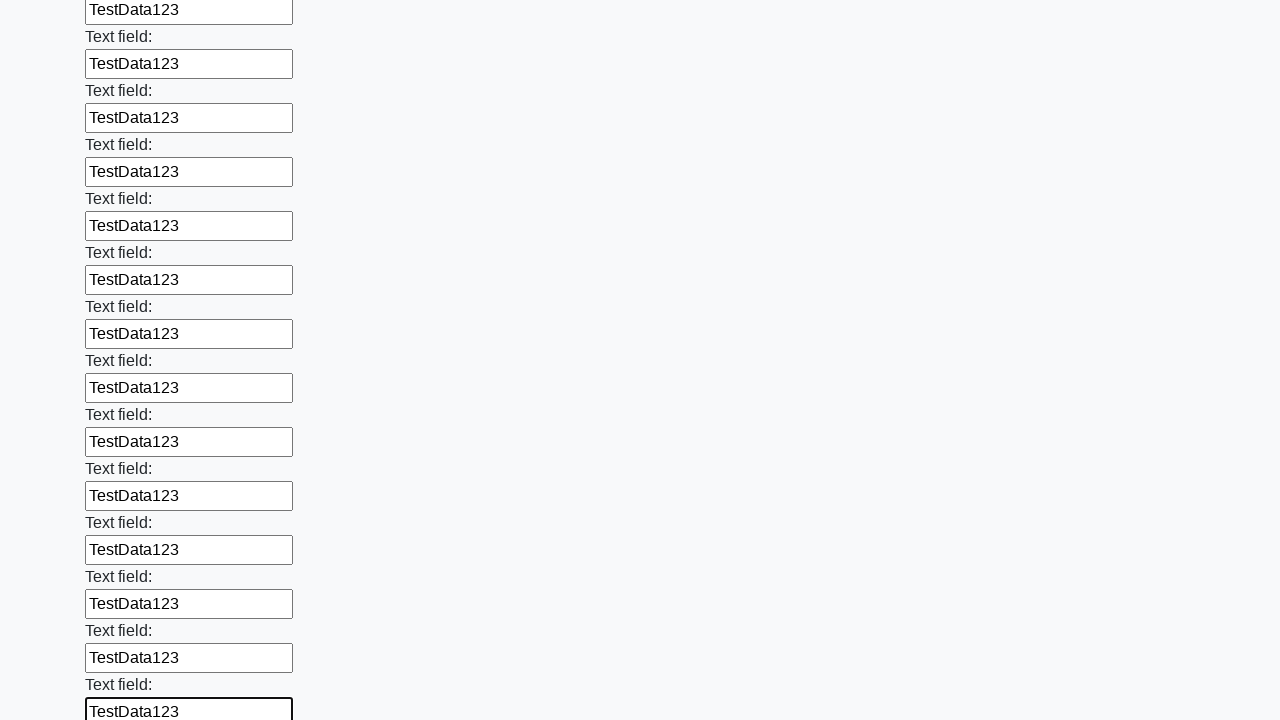

Filled input field with 'TestData123' on input >> nth=62
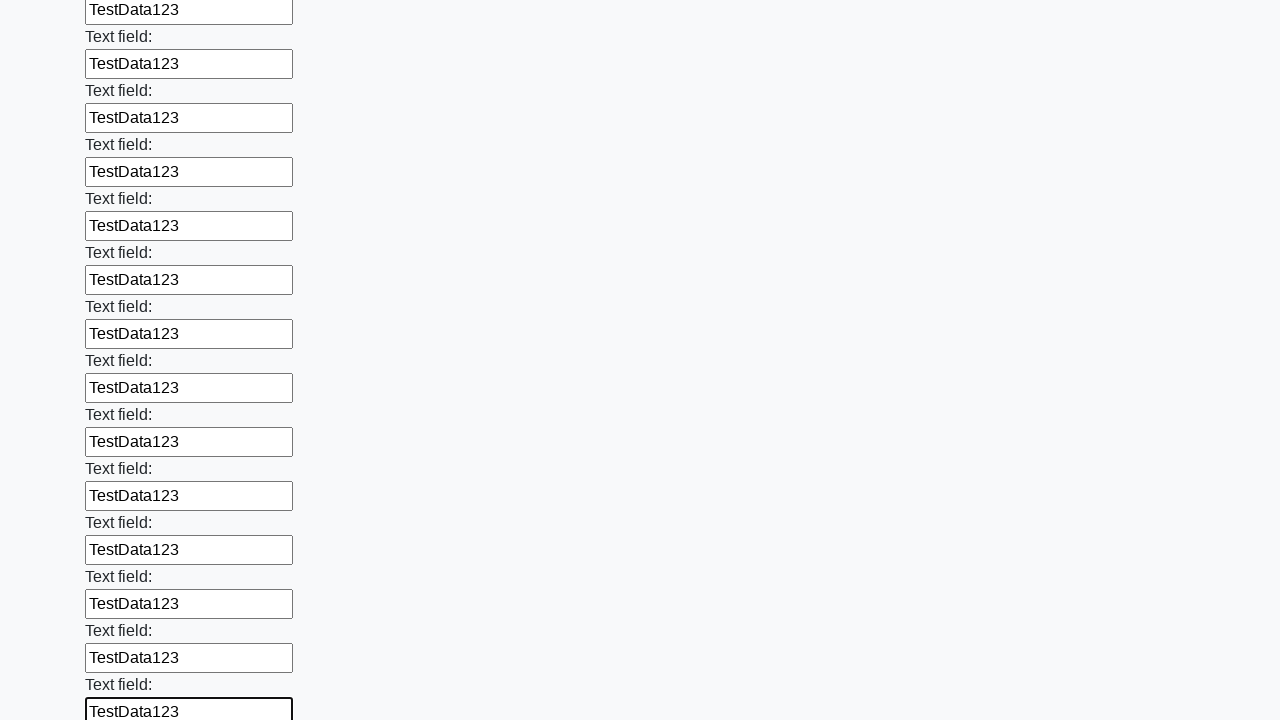

Filled input field with 'TestData123' on input >> nth=63
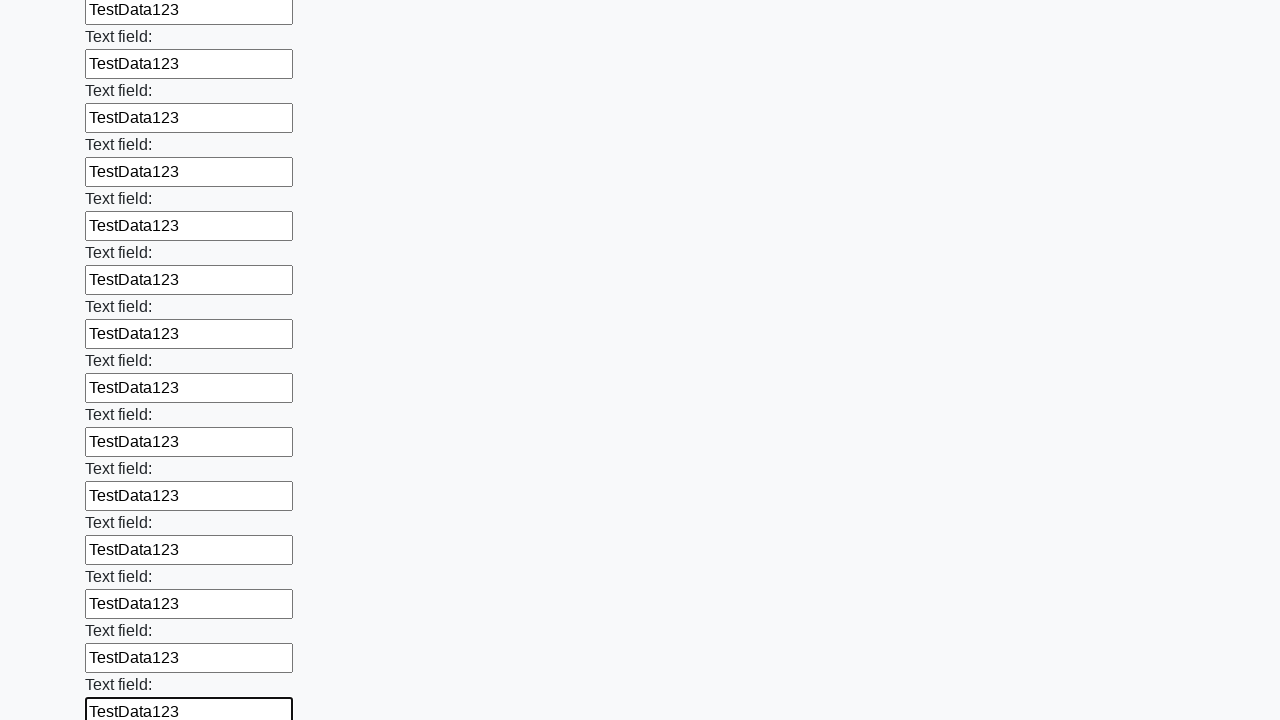

Filled input field with 'TestData123' on input >> nth=64
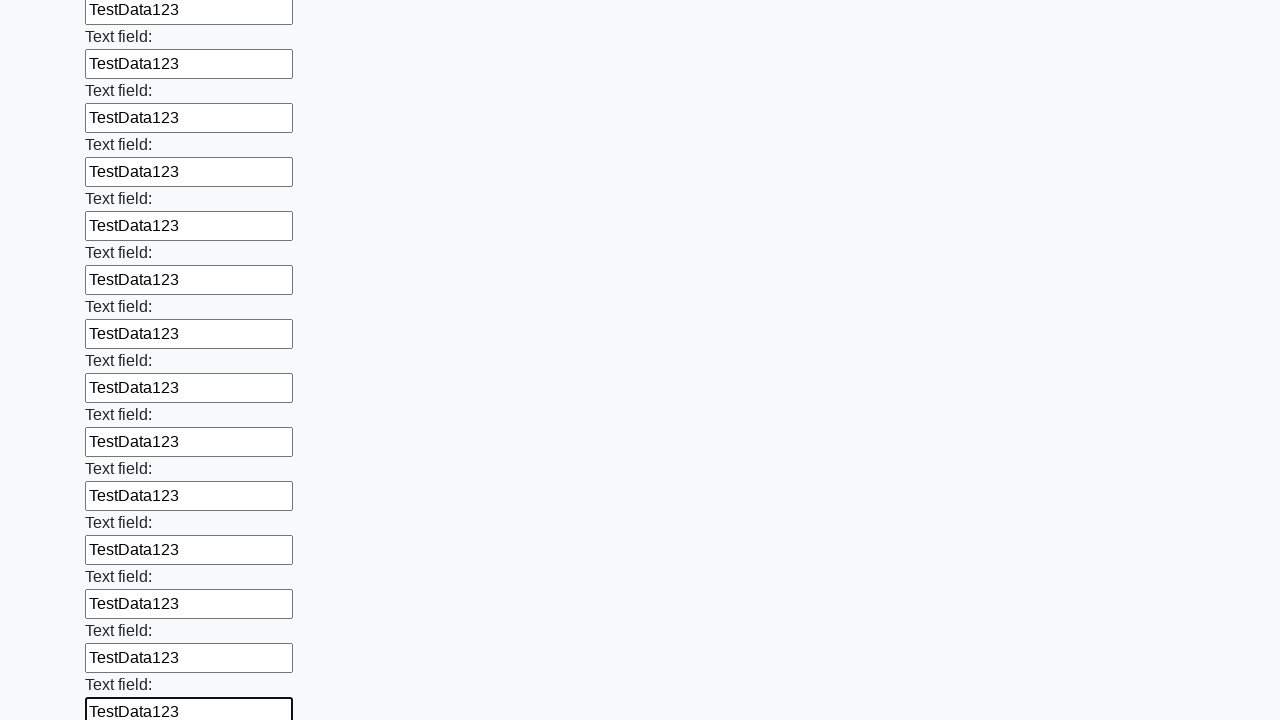

Filled input field with 'TestData123' on input >> nth=65
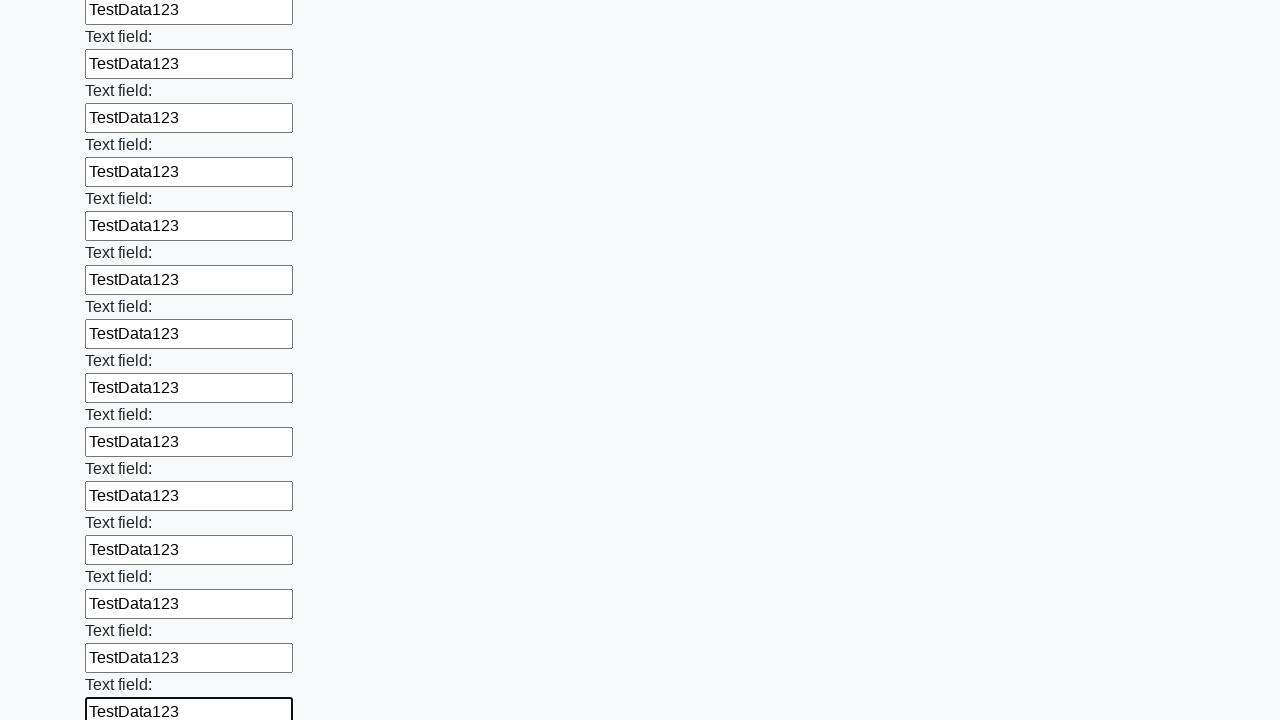

Filled input field with 'TestData123' on input >> nth=66
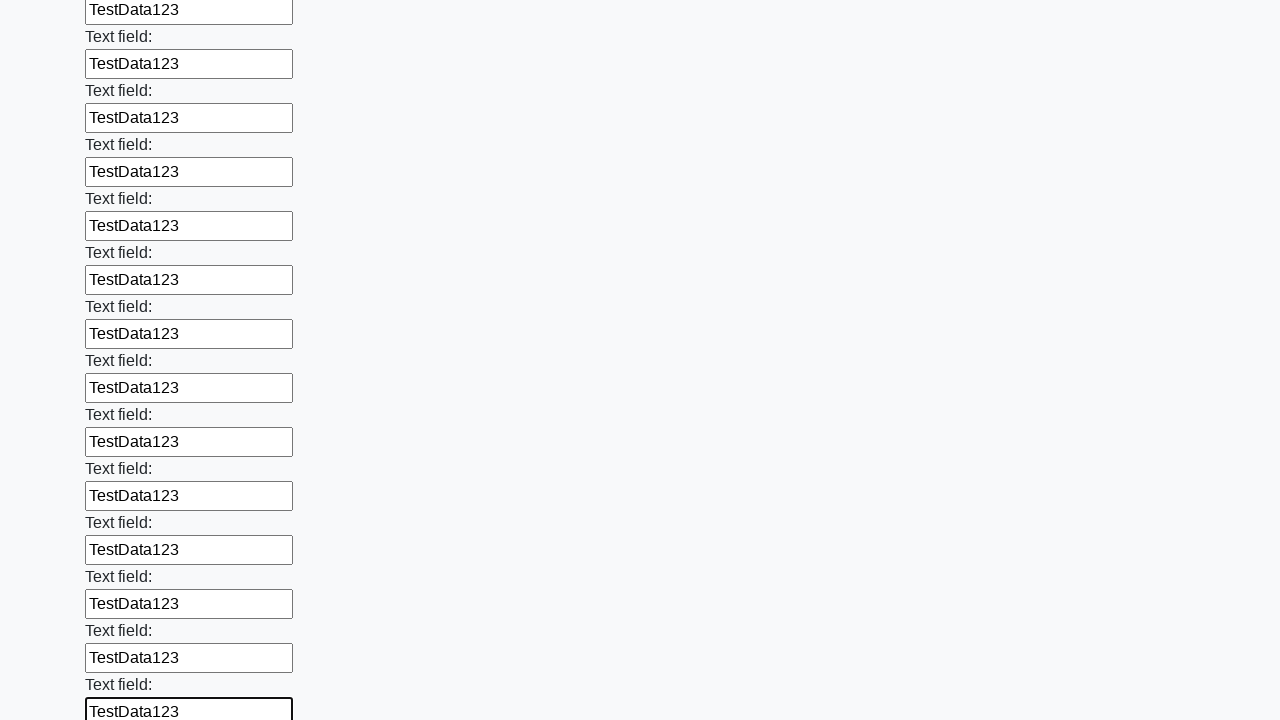

Filled input field with 'TestData123' on input >> nth=67
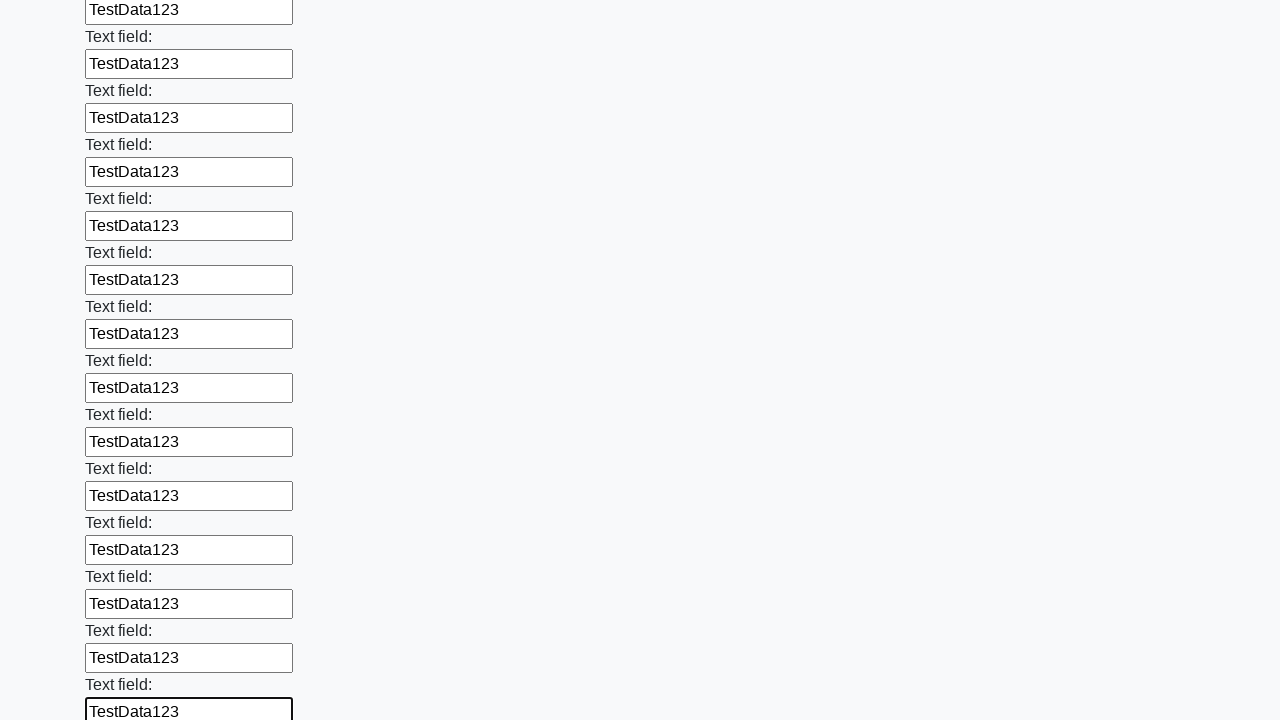

Filled input field with 'TestData123' on input >> nth=68
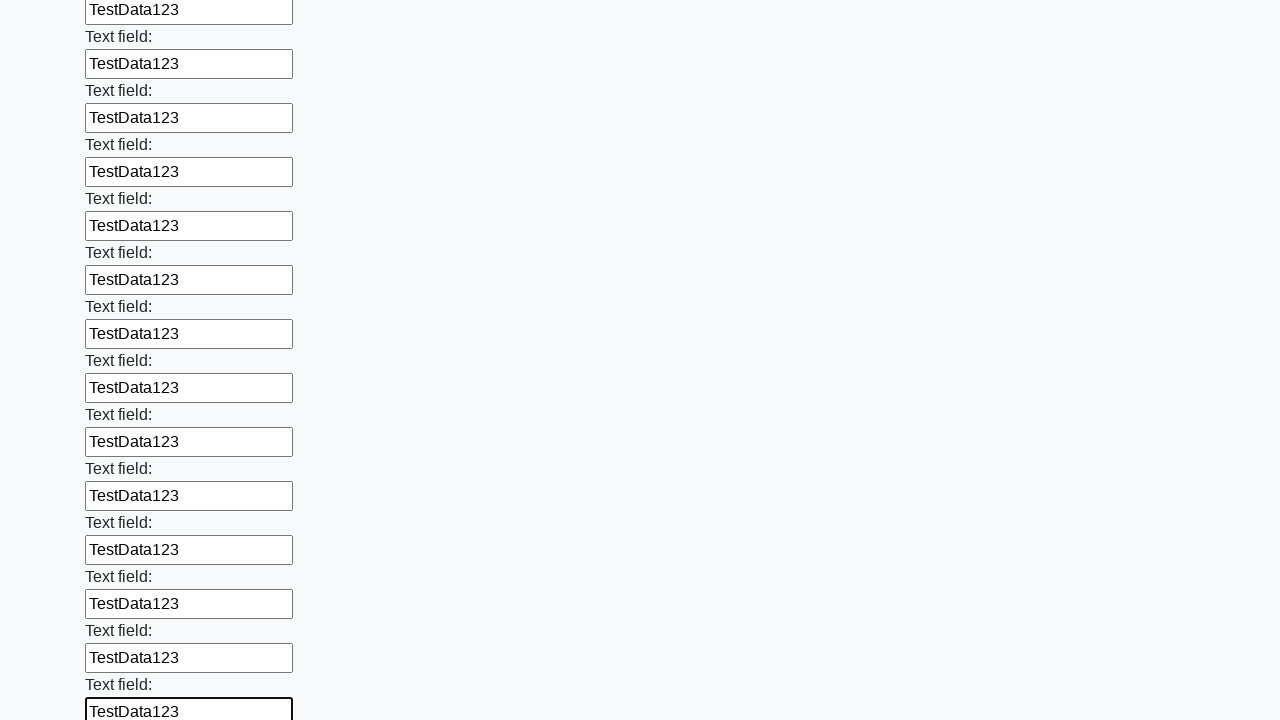

Filled input field with 'TestData123' on input >> nth=69
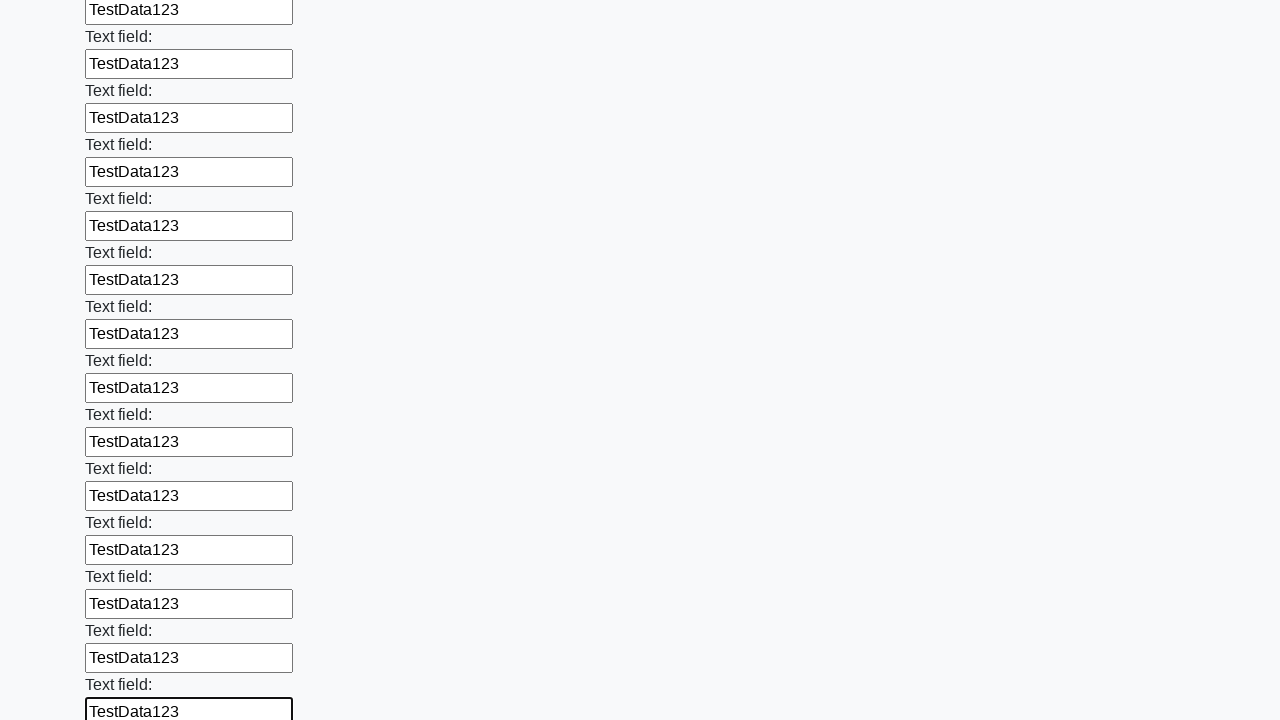

Filled input field with 'TestData123' on input >> nth=70
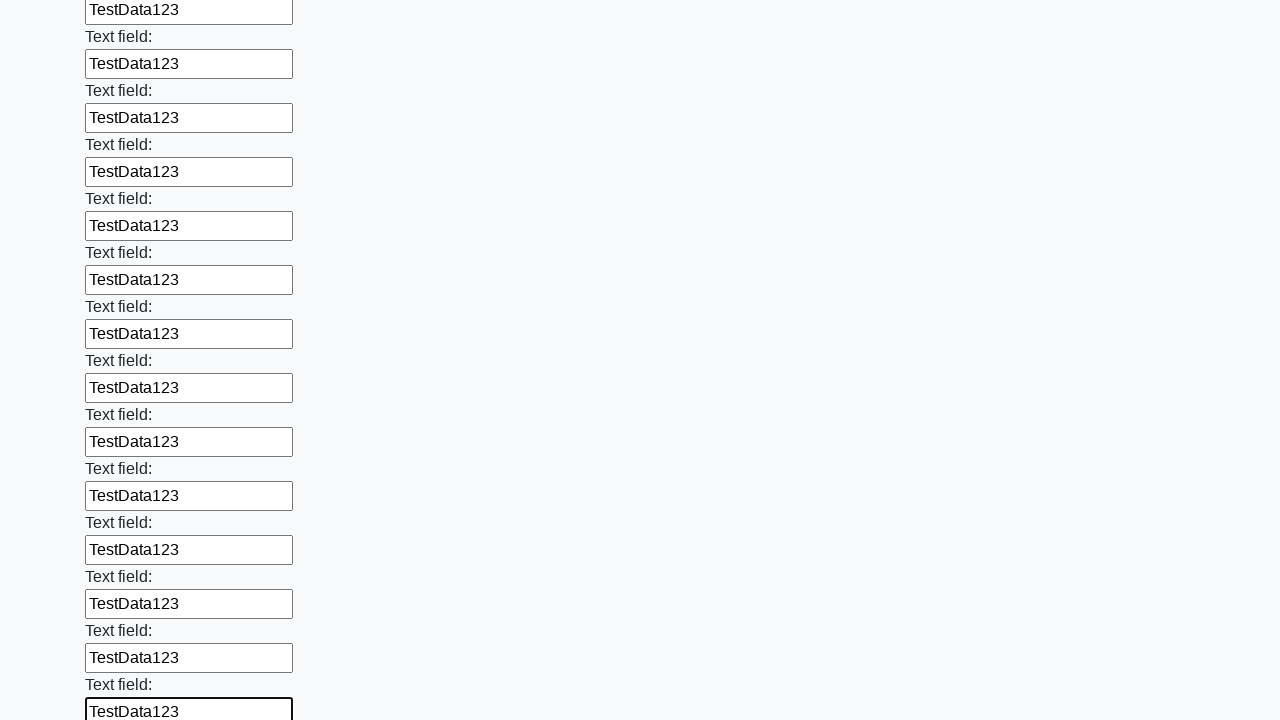

Filled input field with 'TestData123' on input >> nth=71
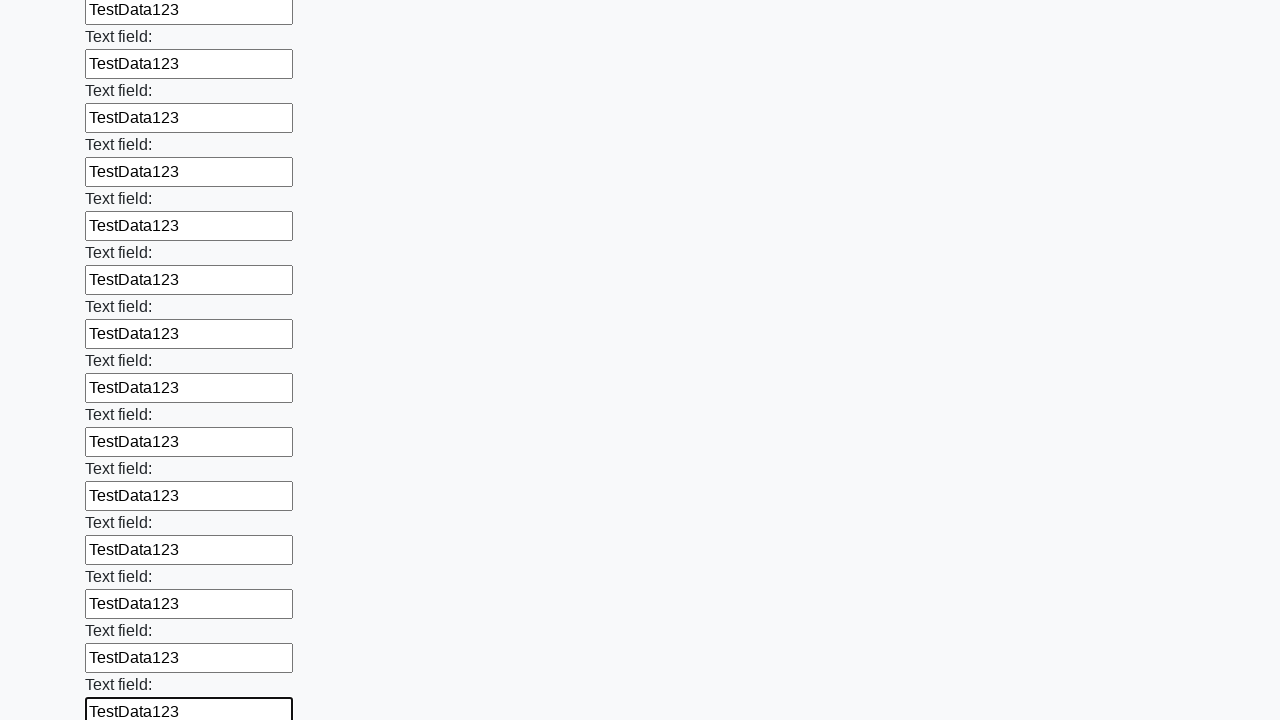

Filled input field with 'TestData123' on input >> nth=72
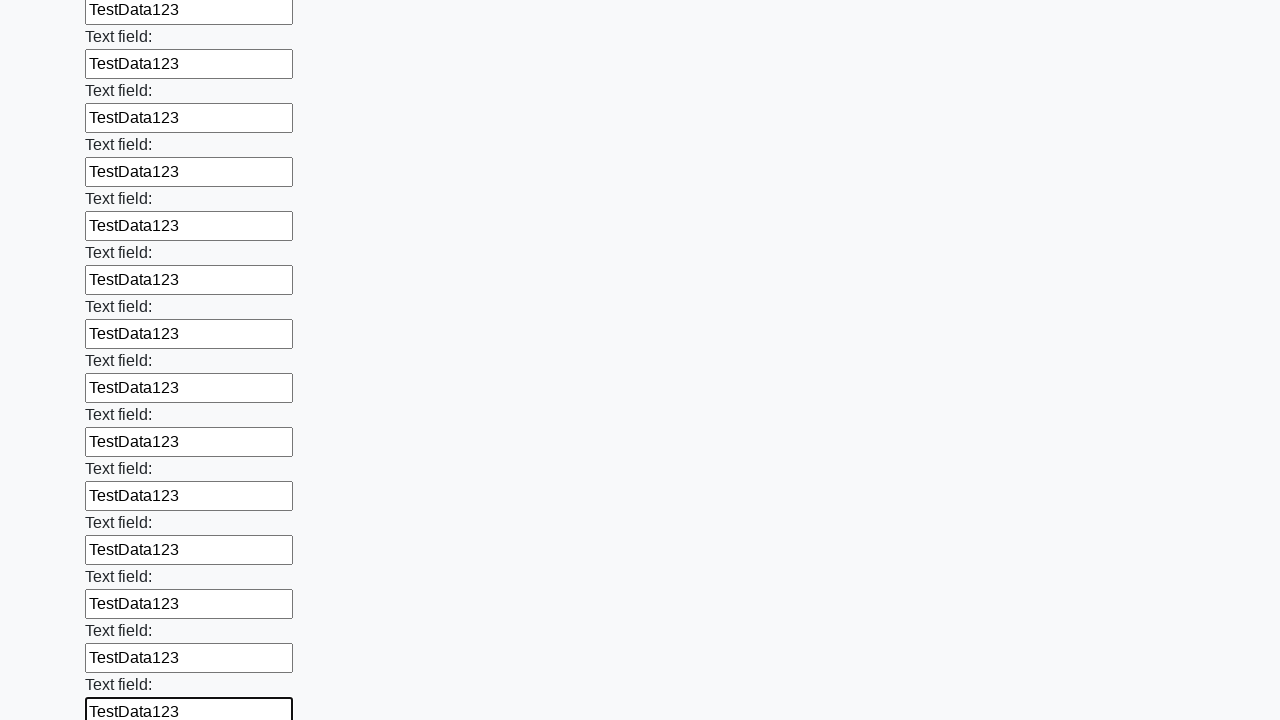

Filled input field with 'TestData123' on input >> nth=73
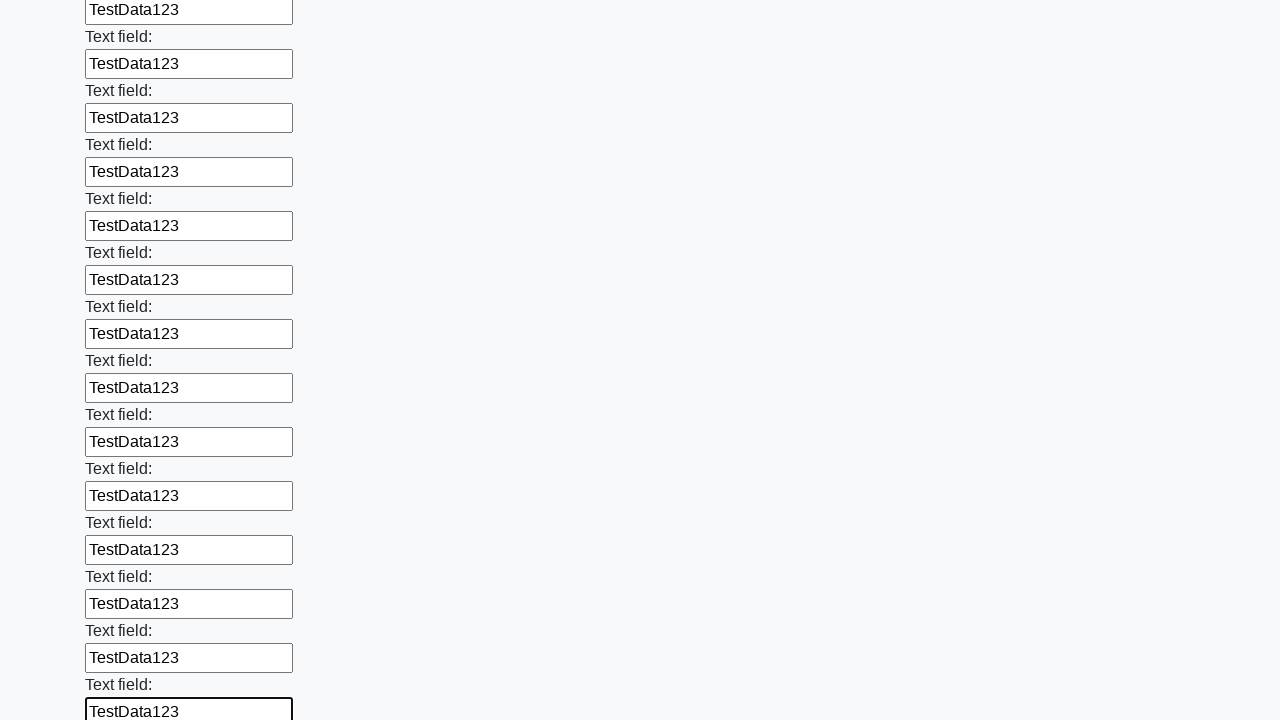

Filled input field with 'TestData123' on input >> nth=74
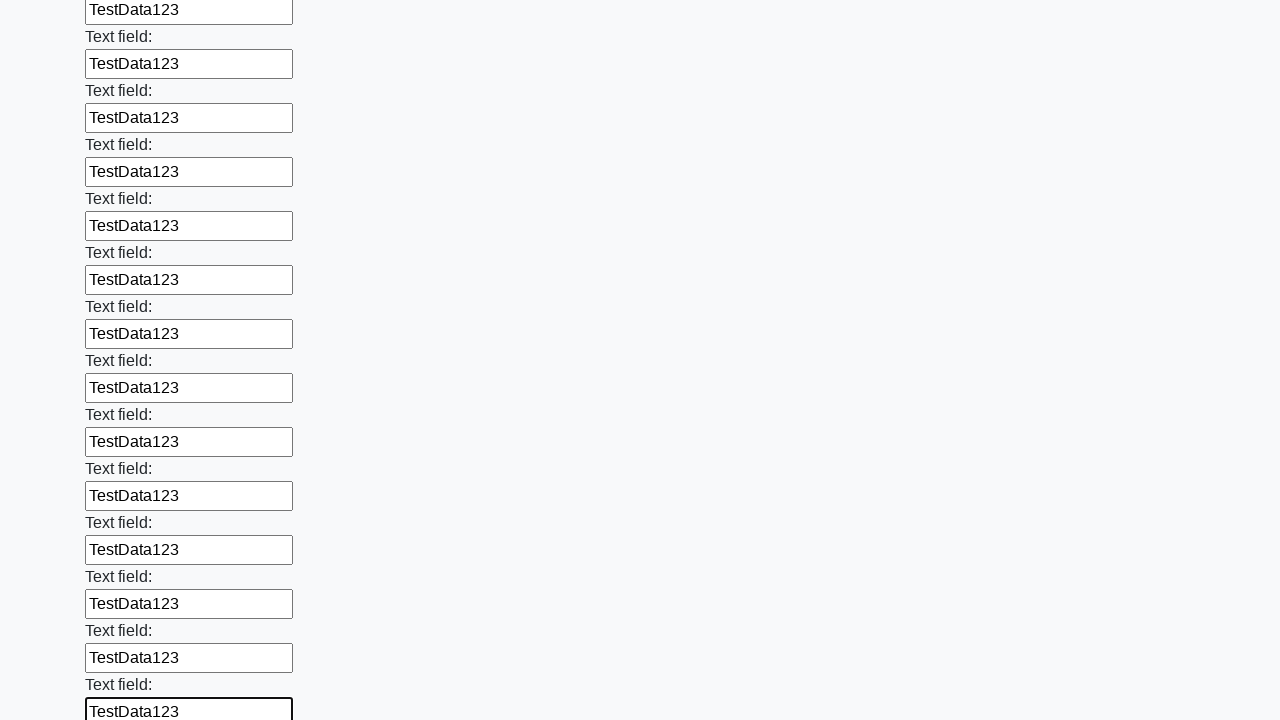

Filled input field with 'TestData123' on input >> nth=75
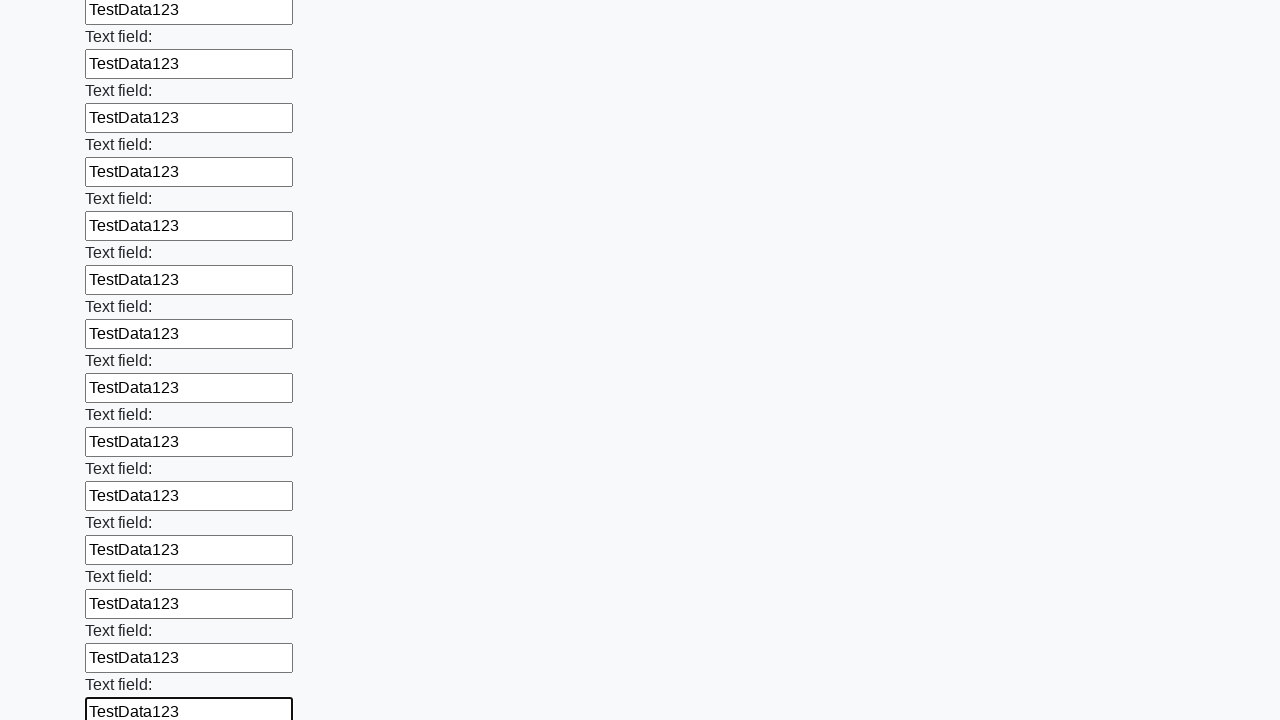

Filled input field with 'TestData123' on input >> nth=76
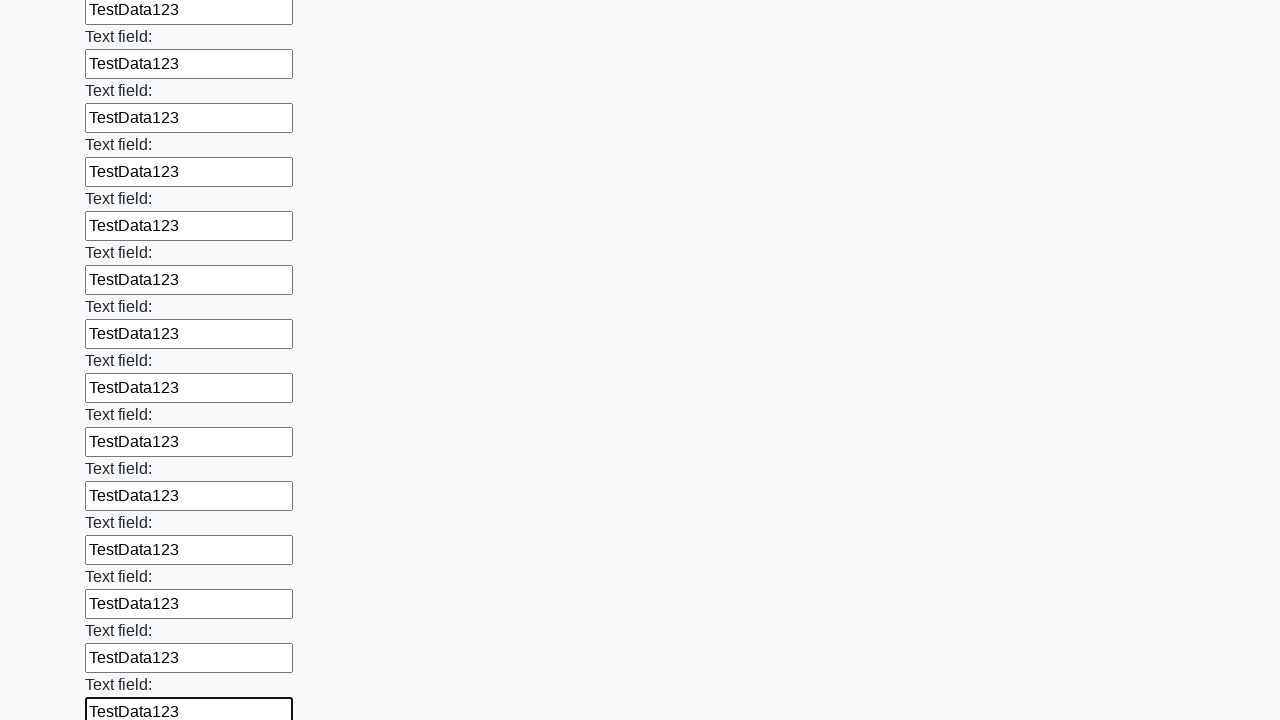

Filled input field with 'TestData123' on input >> nth=77
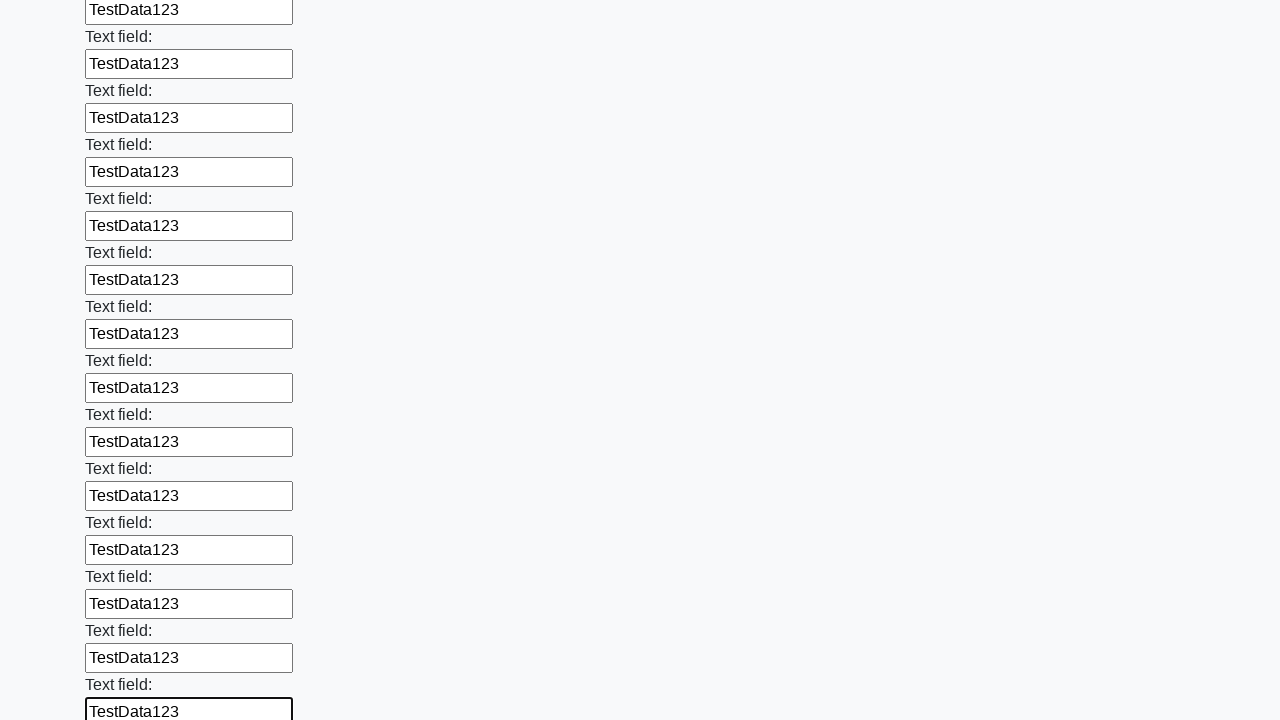

Filled input field with 'TestData123' on input >> nth=78
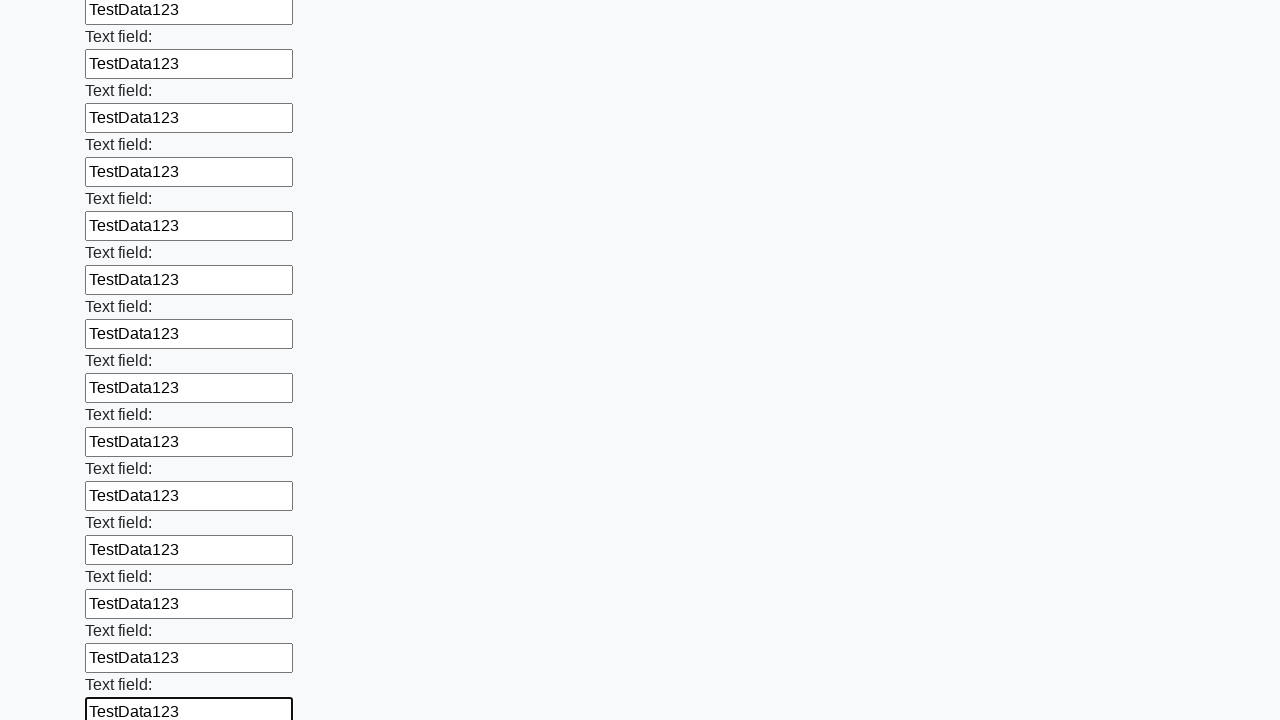

Filled input field with 'TestData123' on input >> nth=79
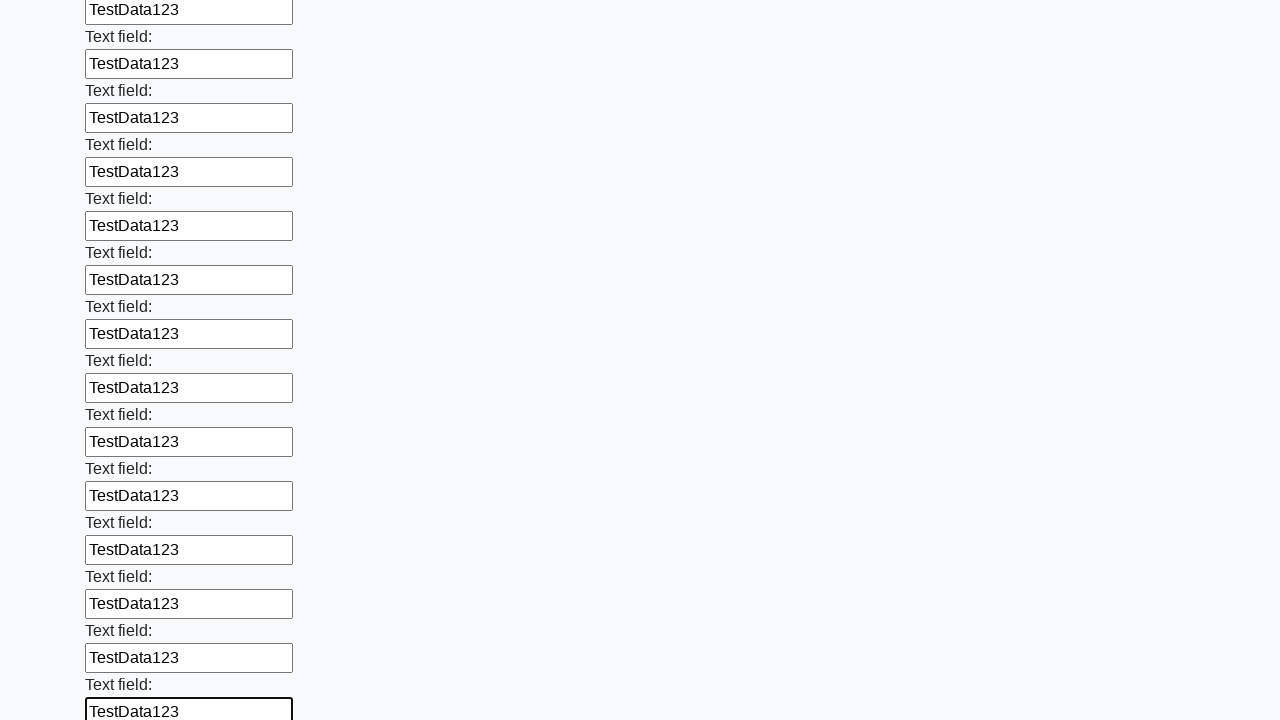

Filled input field with 'TestData123' on input >> nth=80
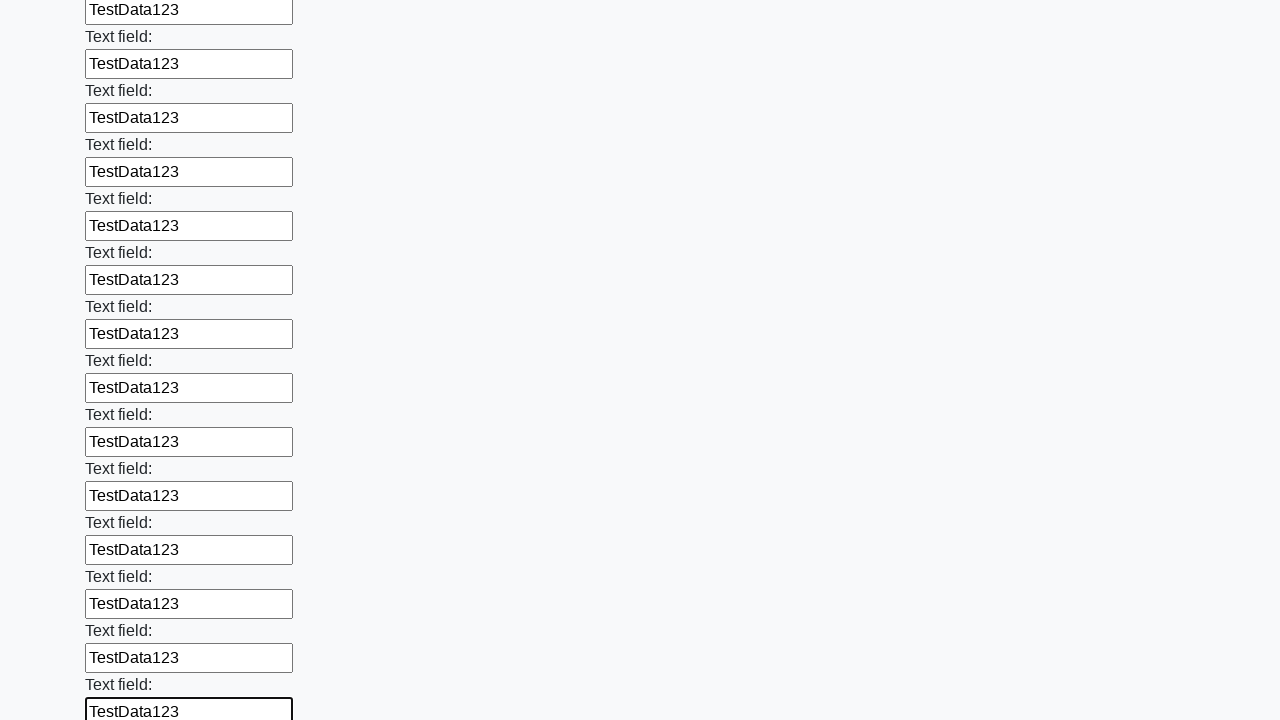

Filled input field with 'TestData123' on input >> nth=81
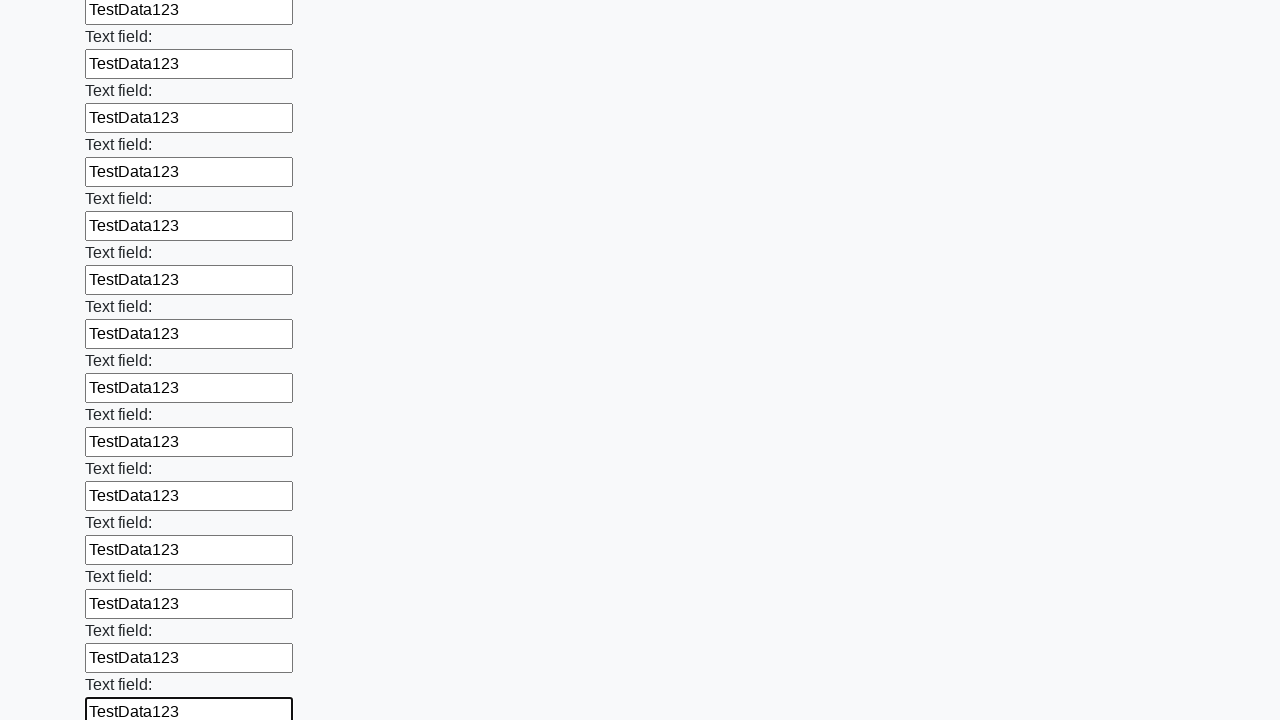

Filled input field with 'TestData123' on input >> nth=82
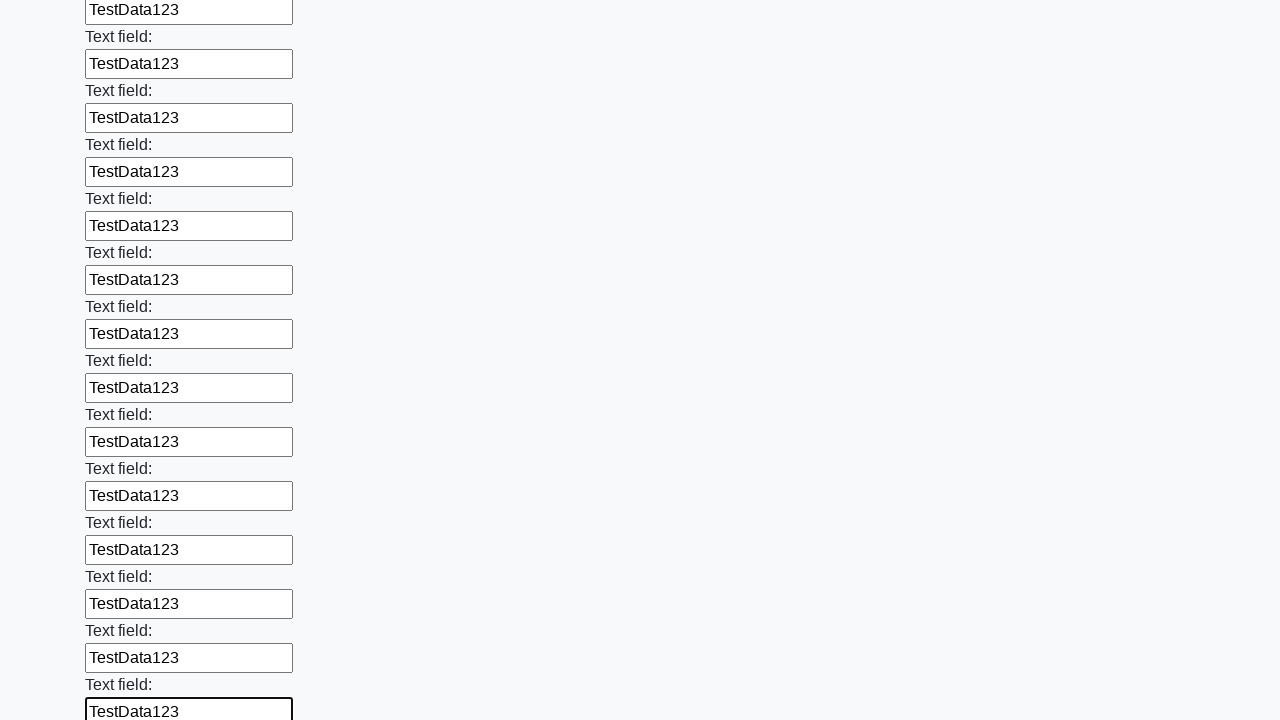

Filled input field with 'TestData123' on input >> nth=83
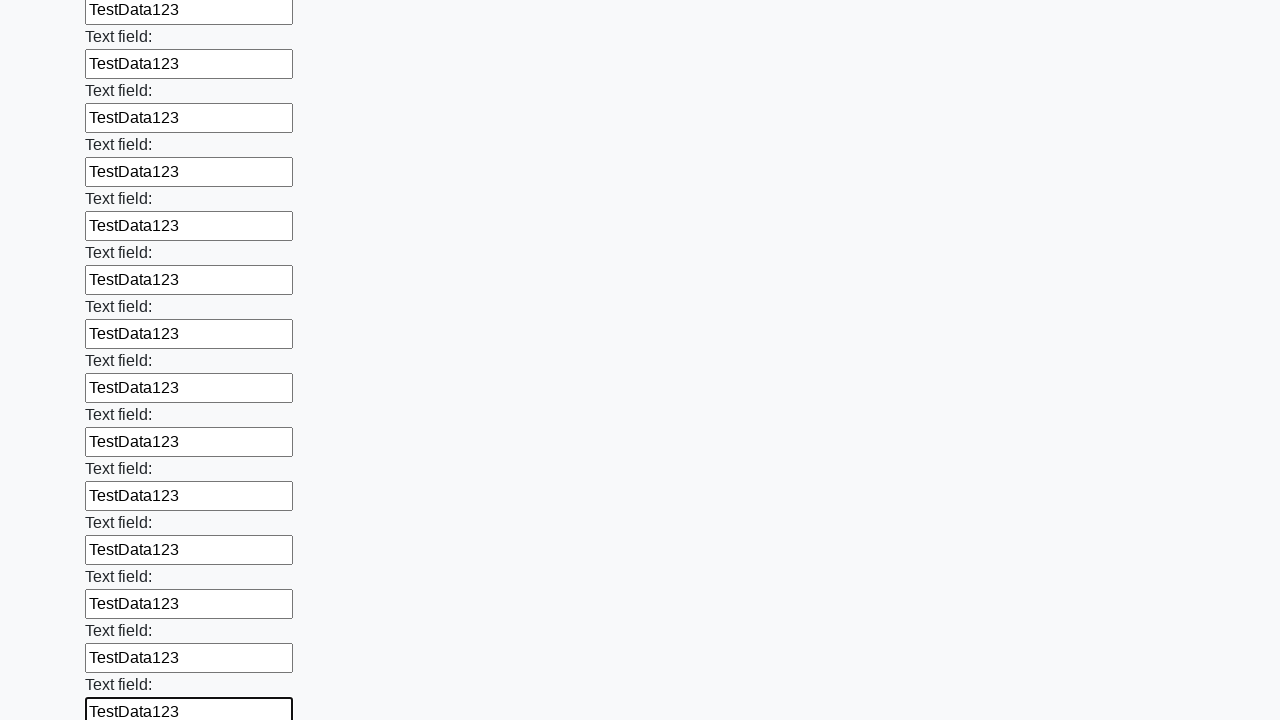

Filled input field with 'TestData123' on input >> nth=84
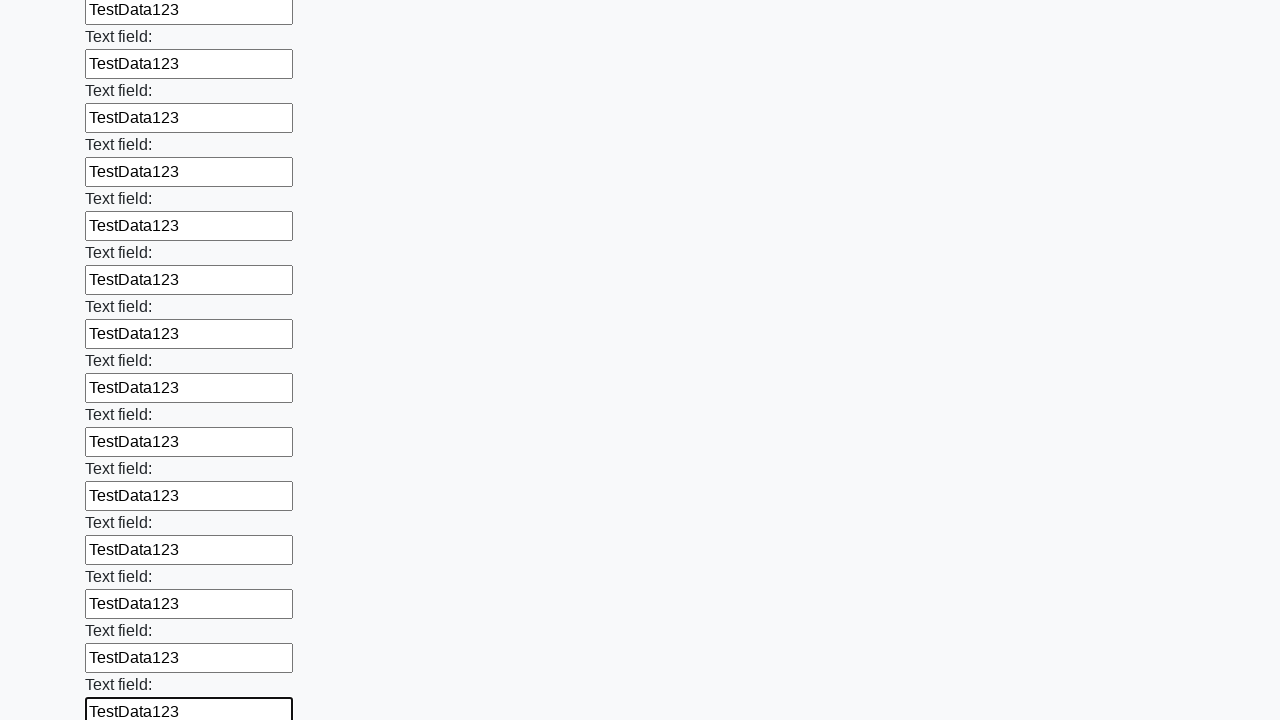

Filled input field with 'TestData123' on input >> nth=85
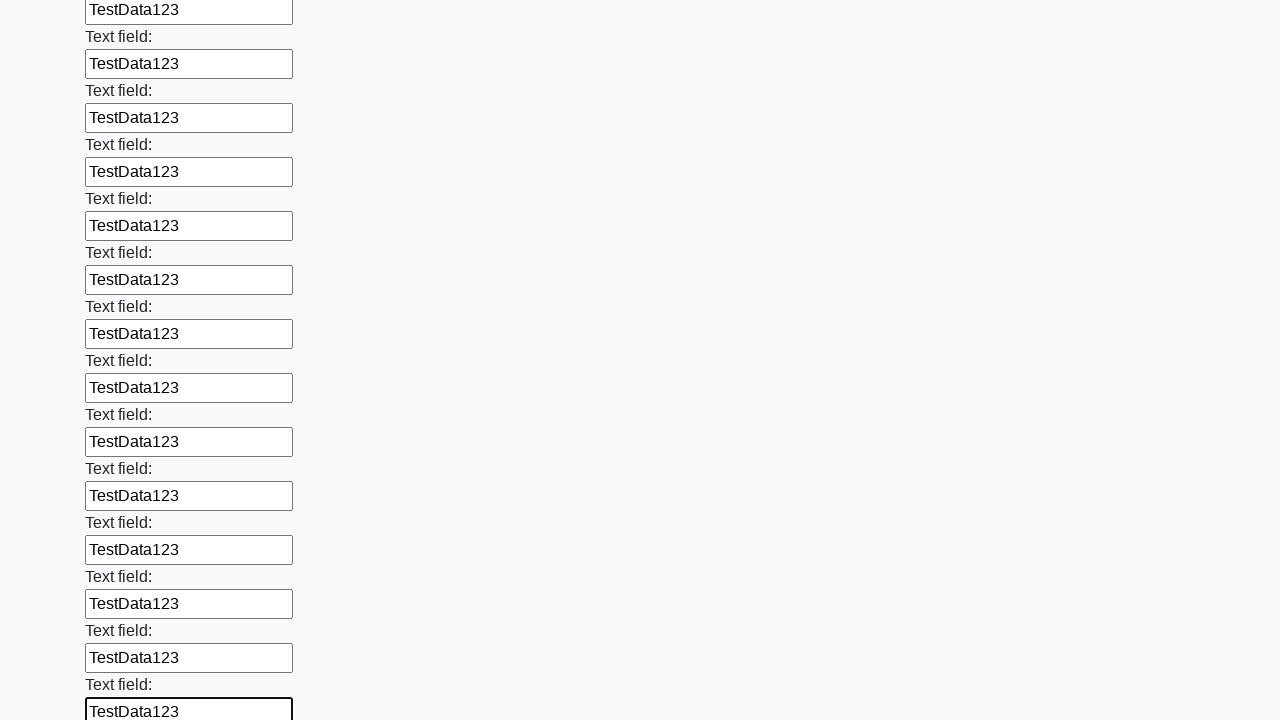

Filled input field with 'TestData123' on input >> nth=86
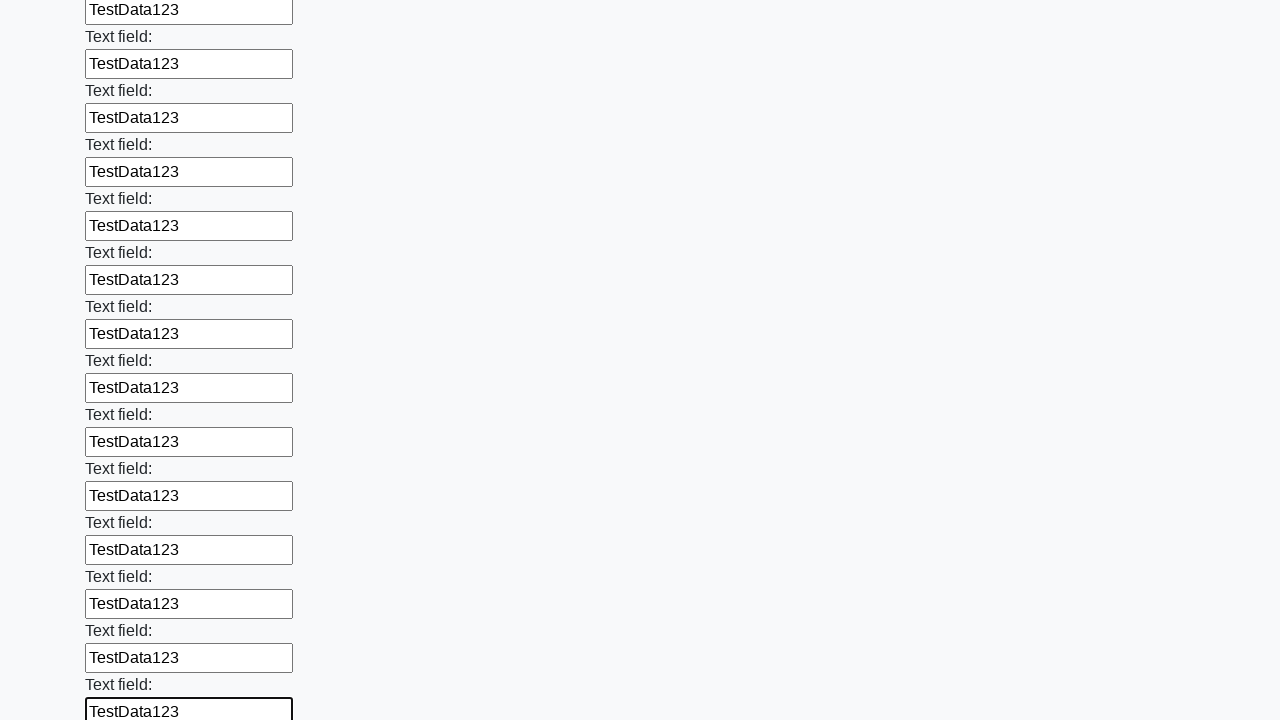

Filled input field with 'TestData123' on input >> nth=87
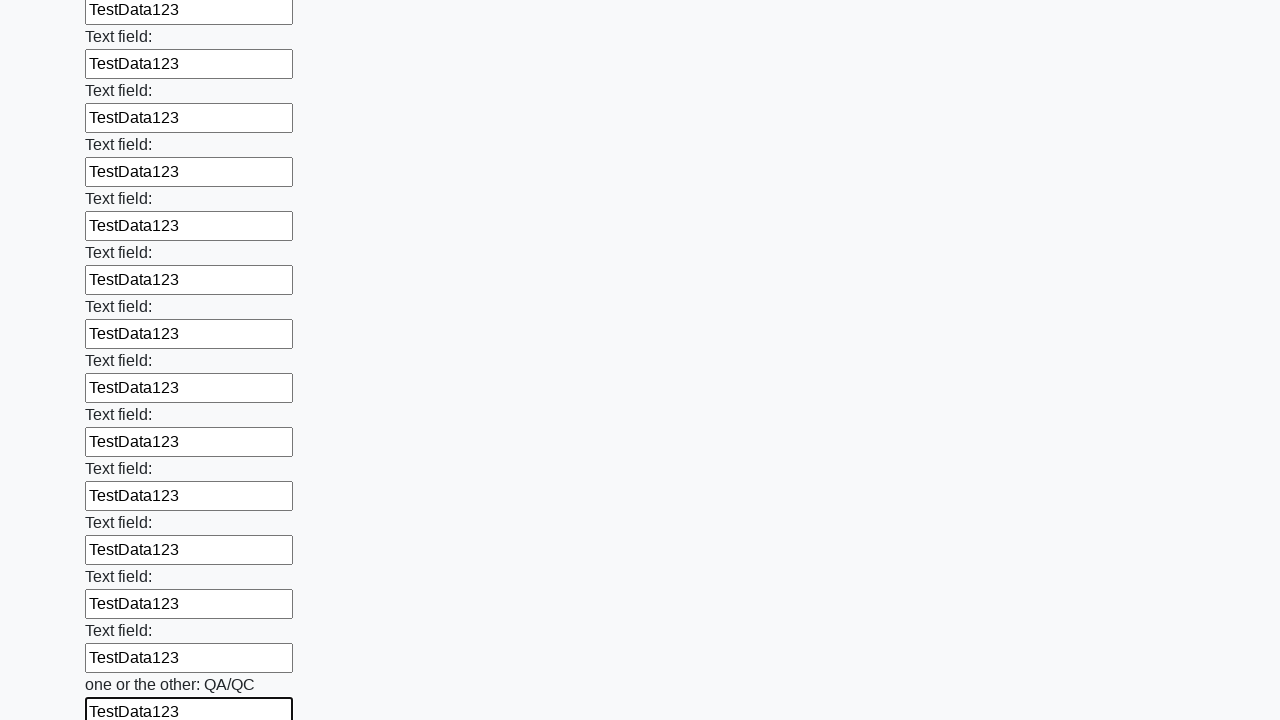

Filled input field with 'TestData123' on input >> nth=88
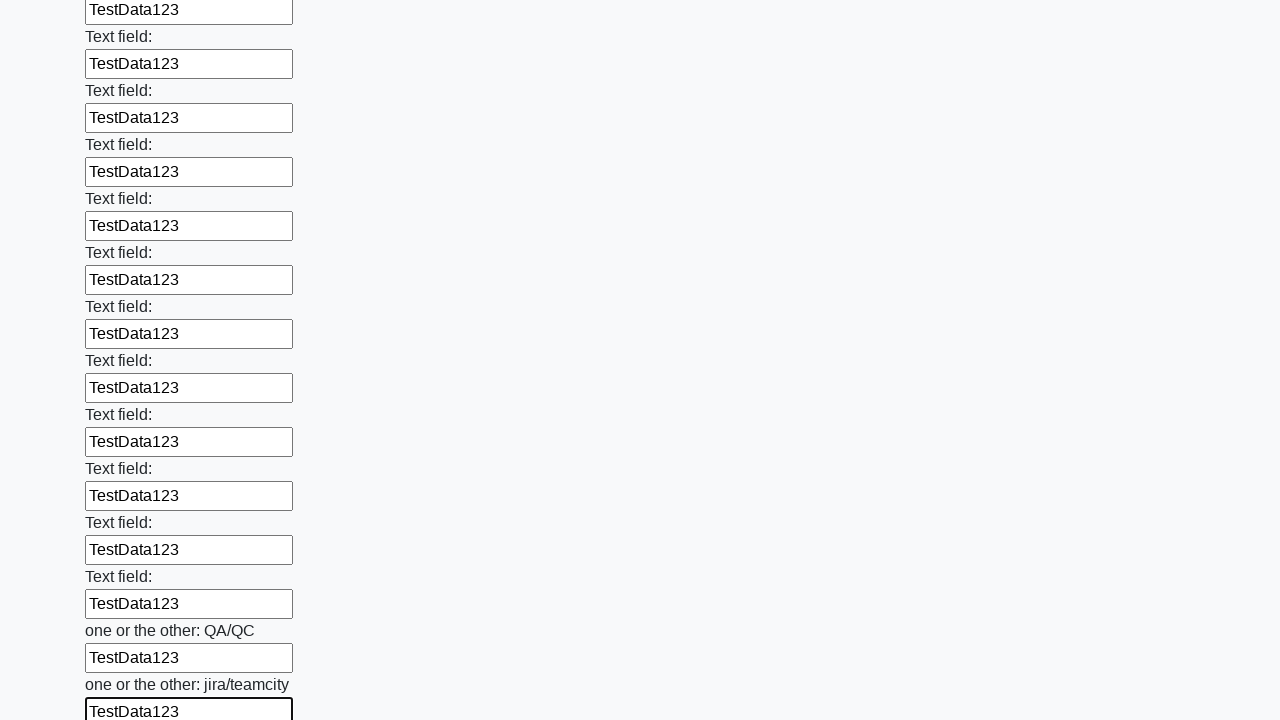

Filled input field with 'TestData123' on input >> nth=89
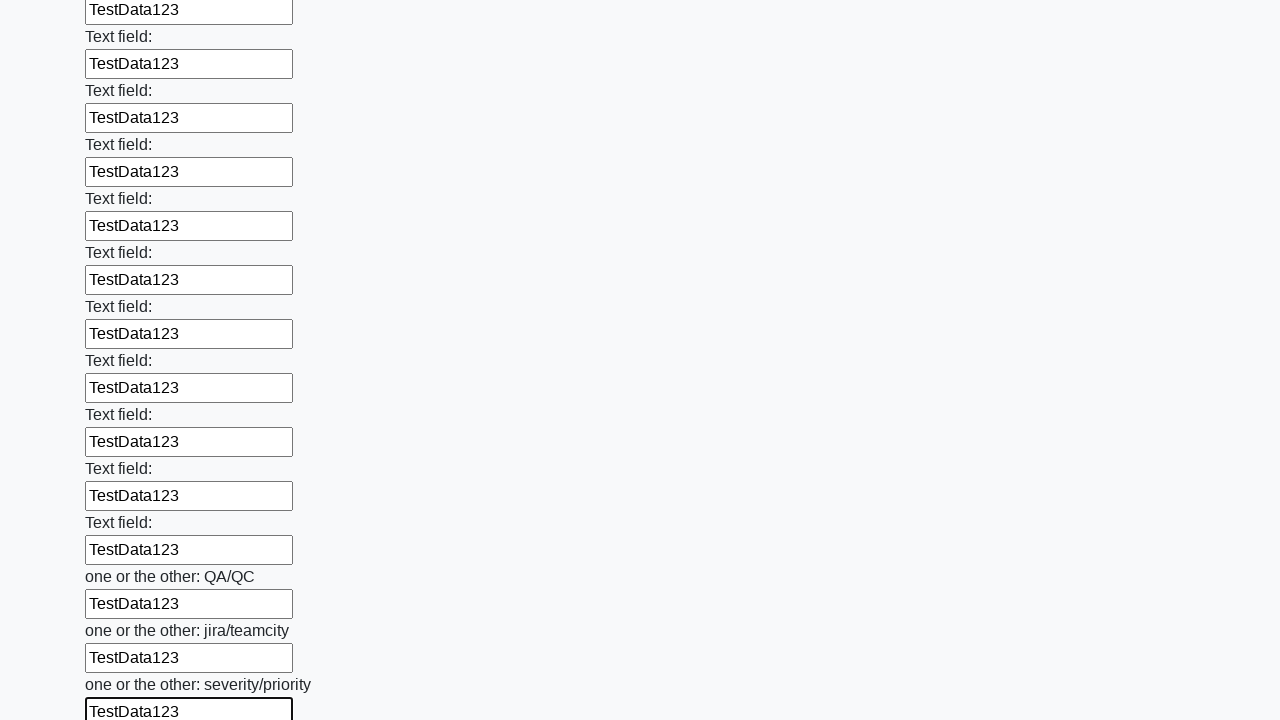

Filled input field with 'TestData123' on input >> nth=90
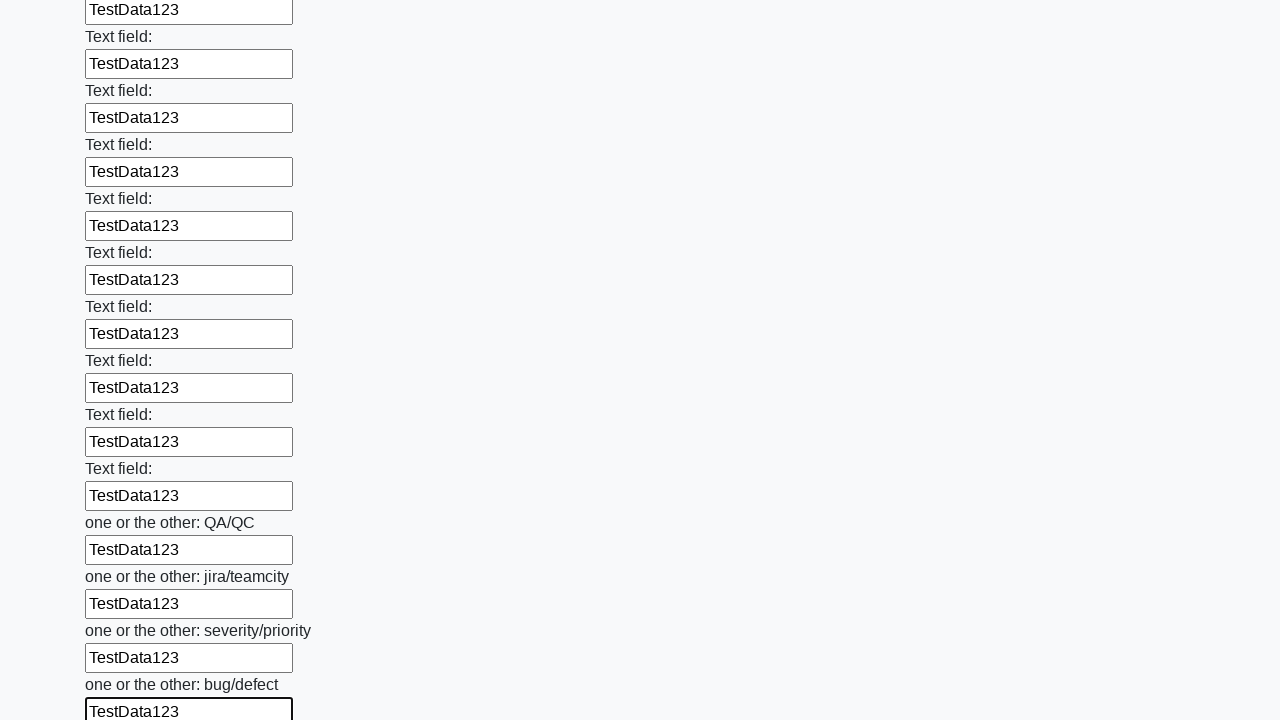

Filled input field with 'TestData123' on input >> nth=91
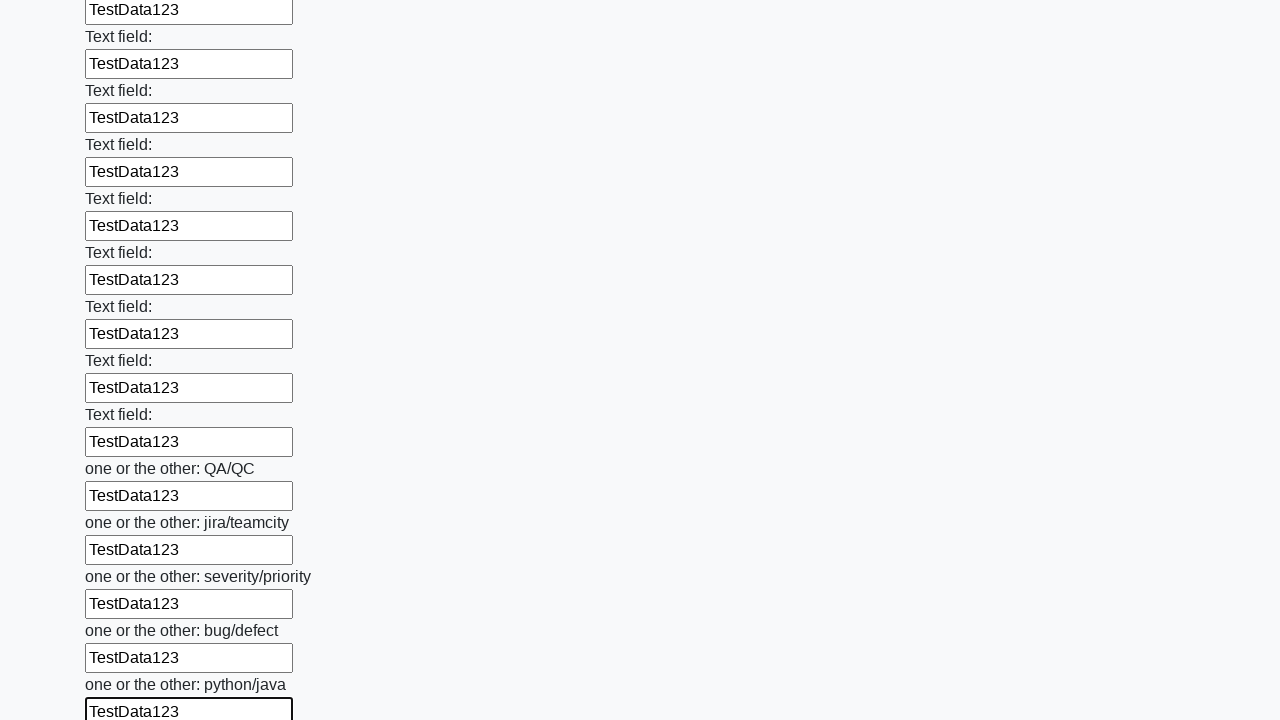

Filled input field with 'TestData123' on input >> nth=92
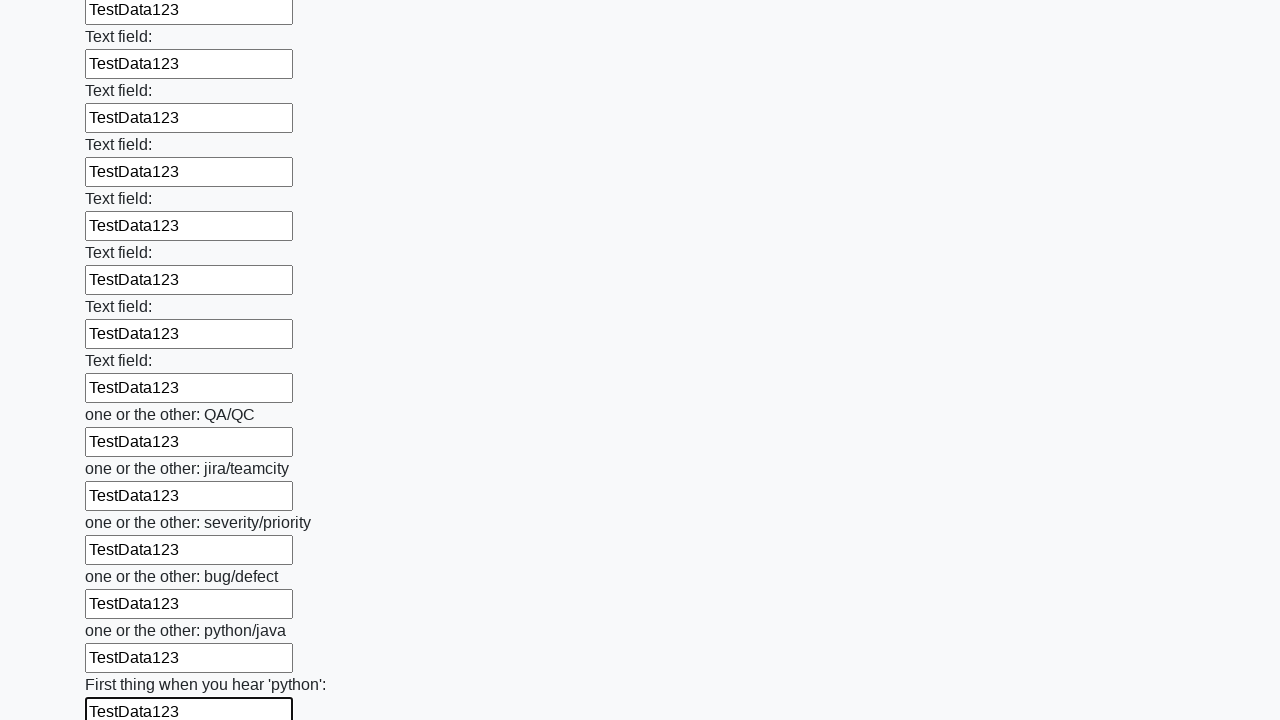

Filled input field with 'TestData123' on input >> nth=93
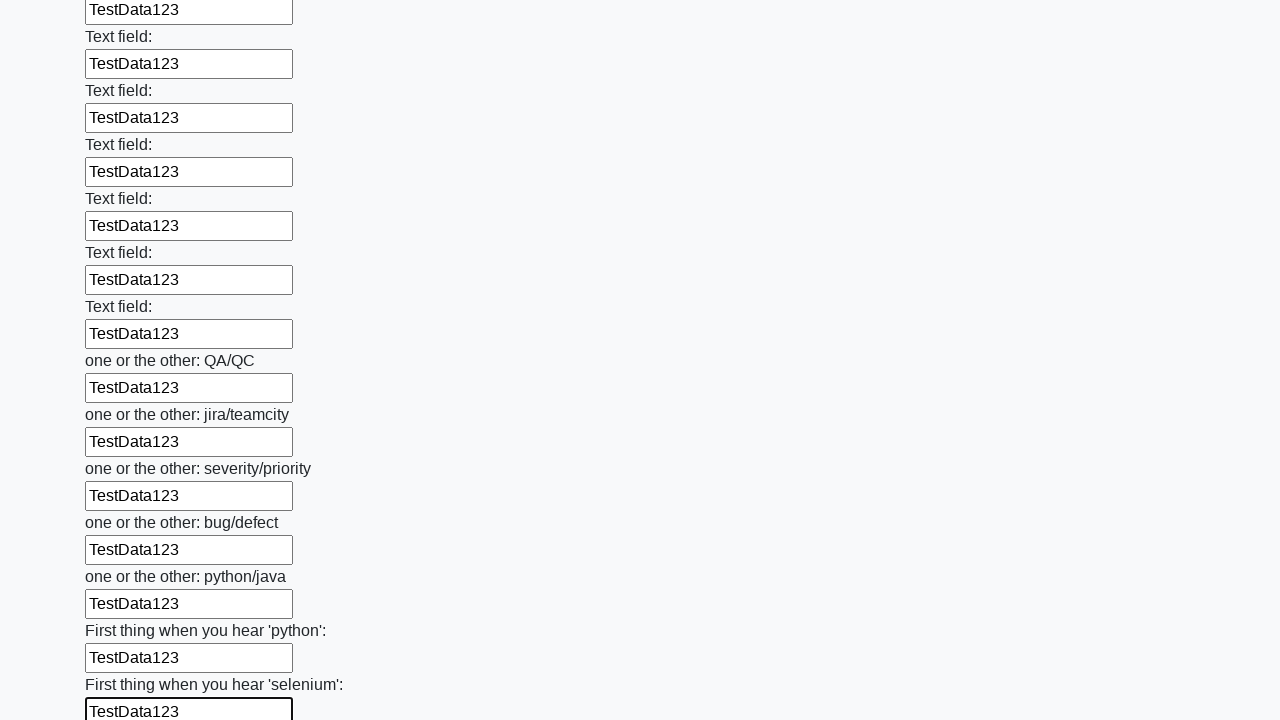

Filled input field with 'TestData123' on input >> nth=94
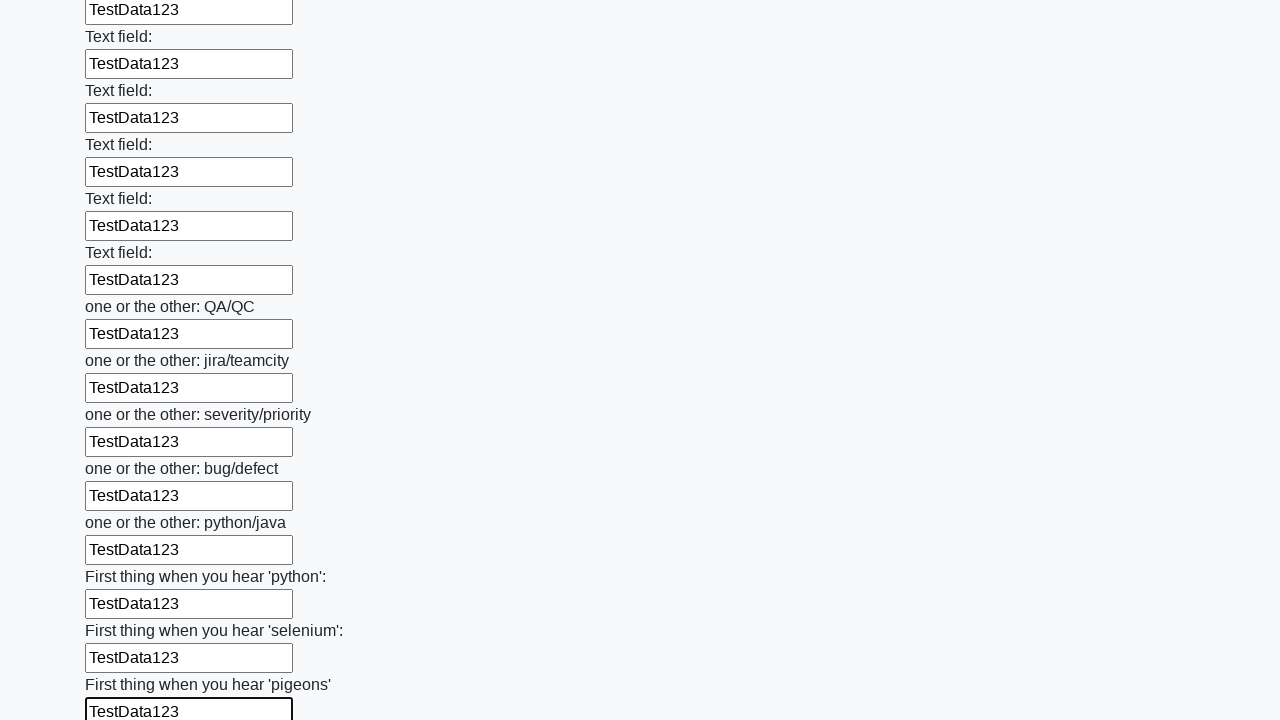

Filled input field with 'TestData123' on input >> nth=95
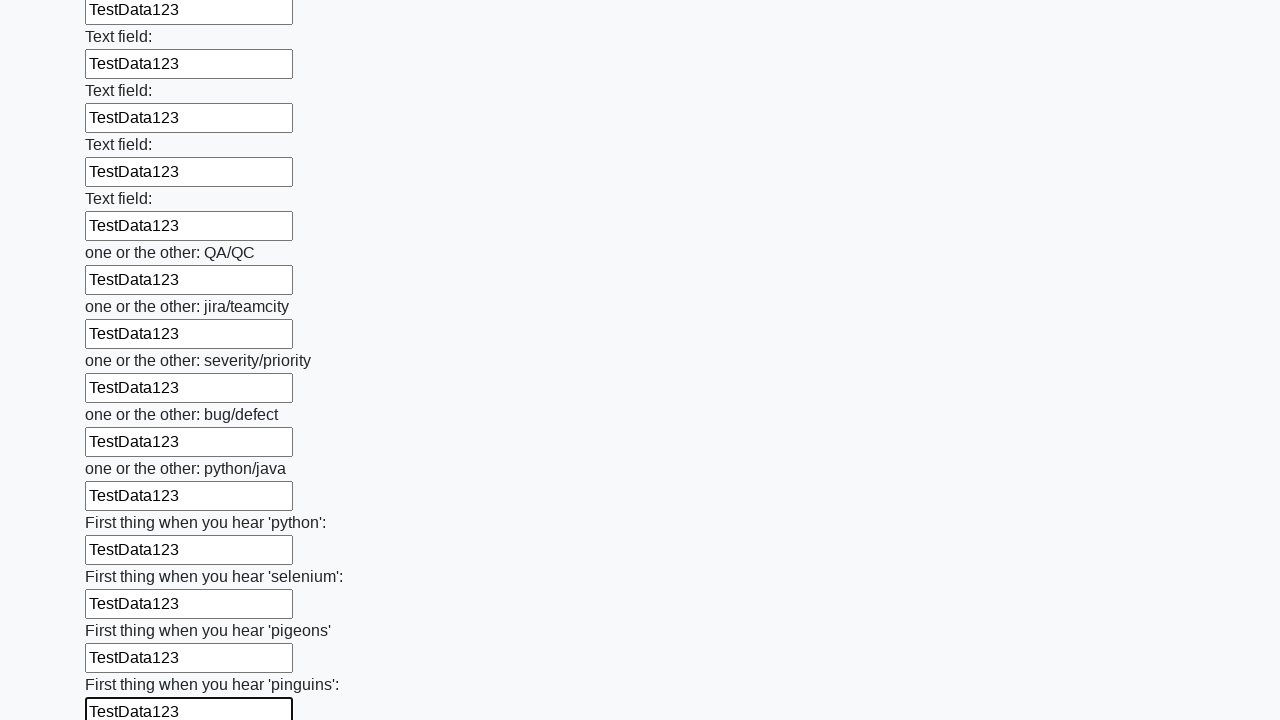

Filled input field with 'TestData123' on input >> nth=96
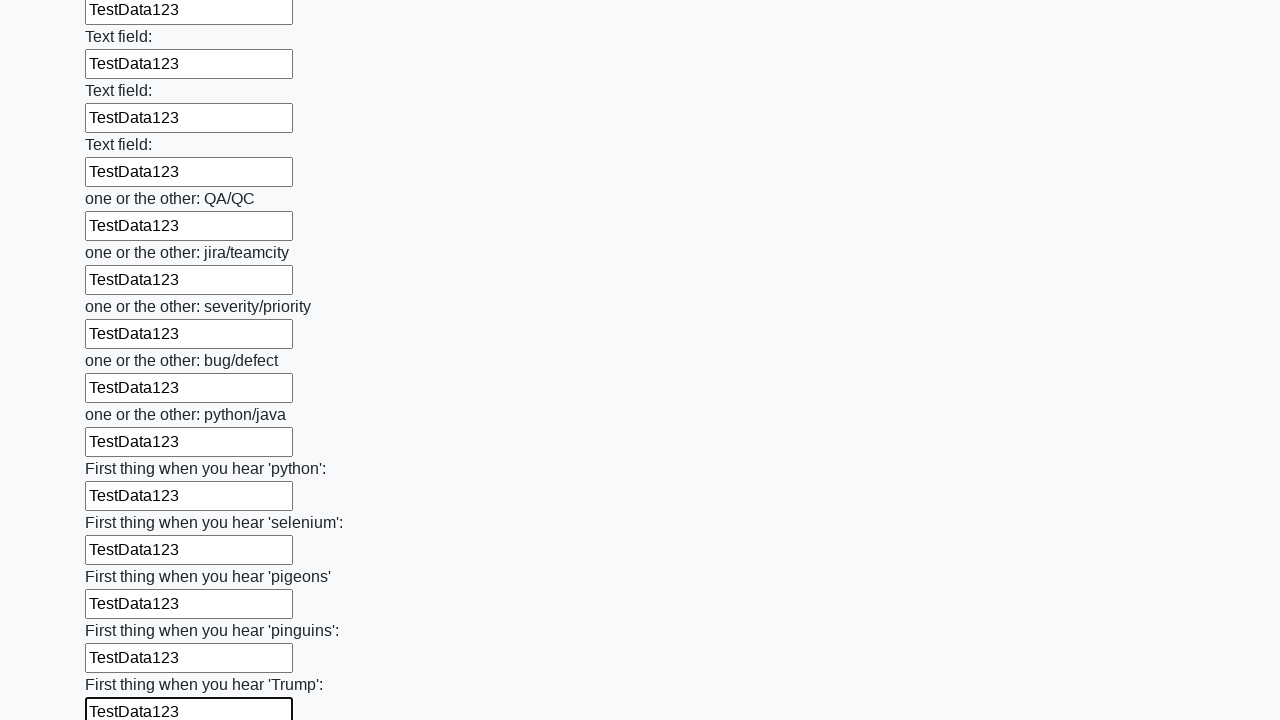

Filled input field with 'TestData123' on input >> nth=97
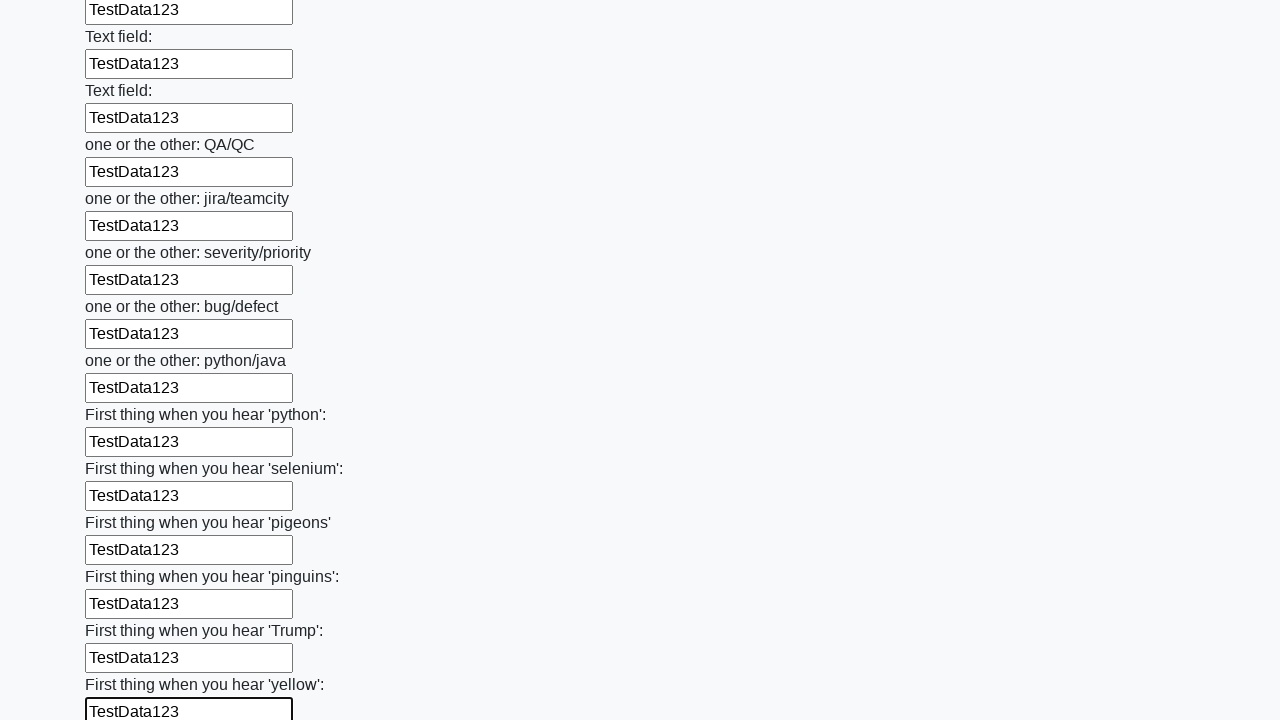

Filled input field with 'TestData123' on input >> nth=98
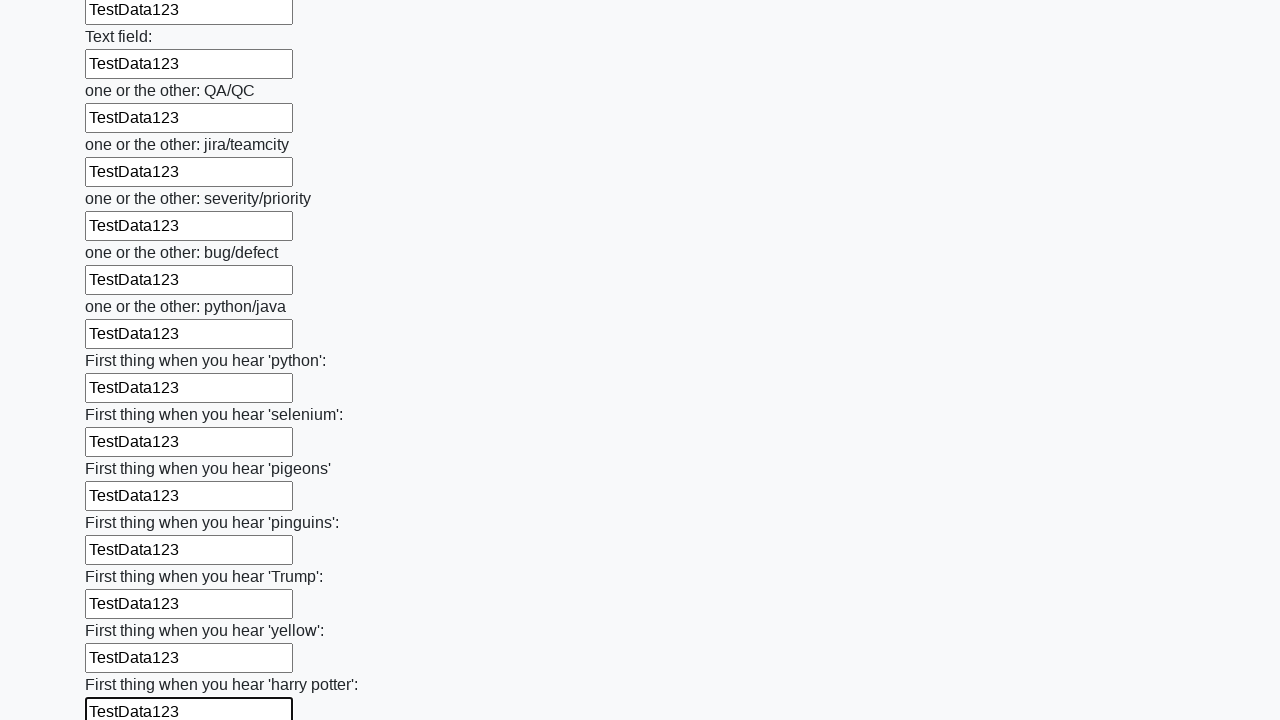

Filled input field with 'TestData123' on input >> nth=99
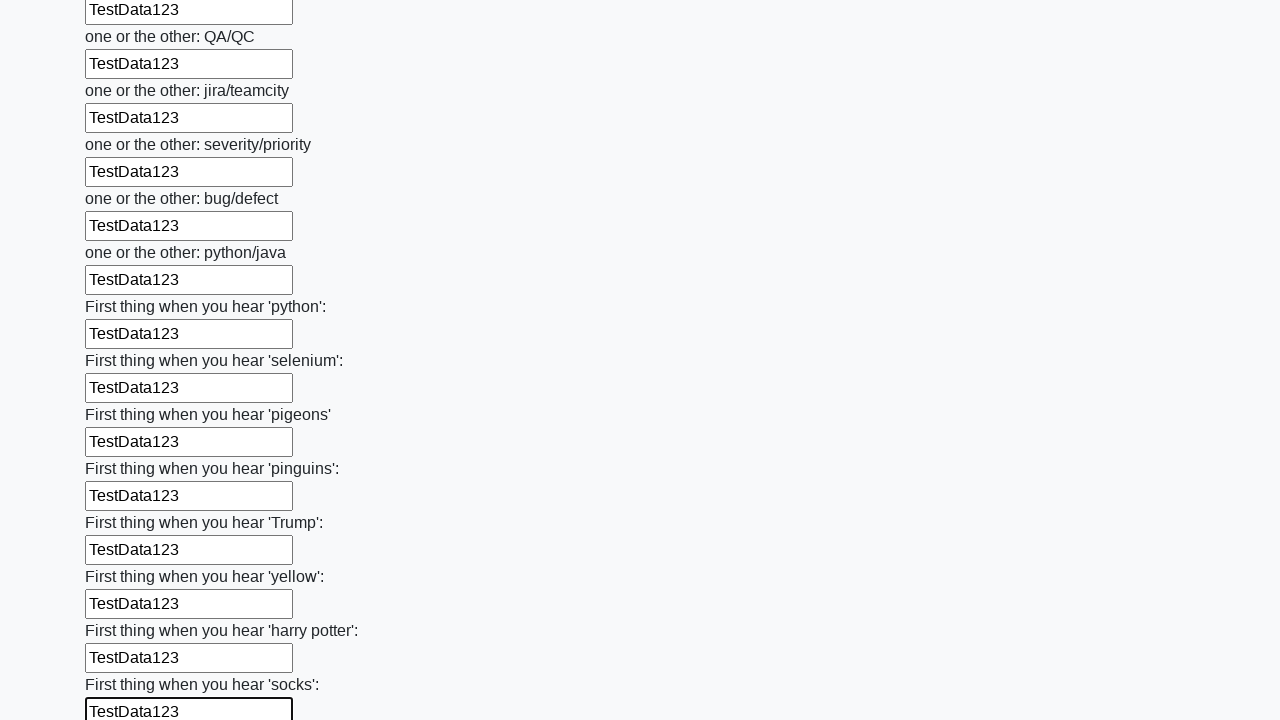

Clicked the submit button to submit the form at (123, 611) on button.btn
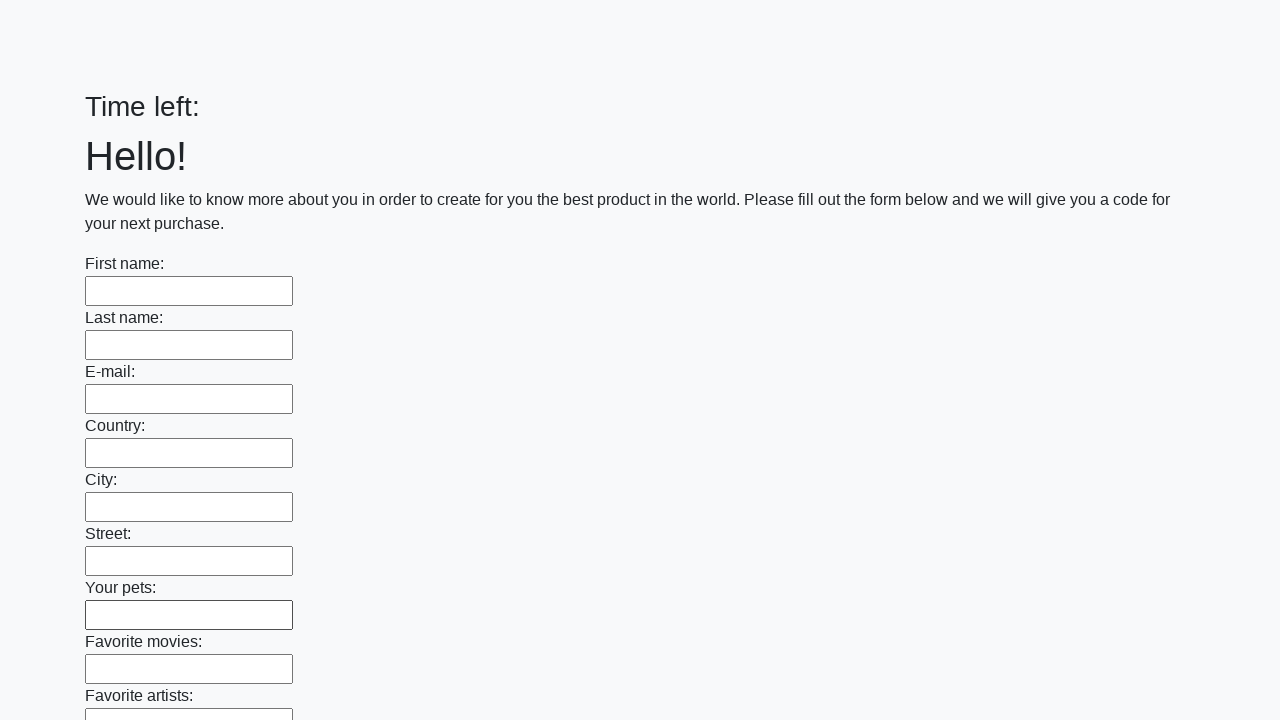

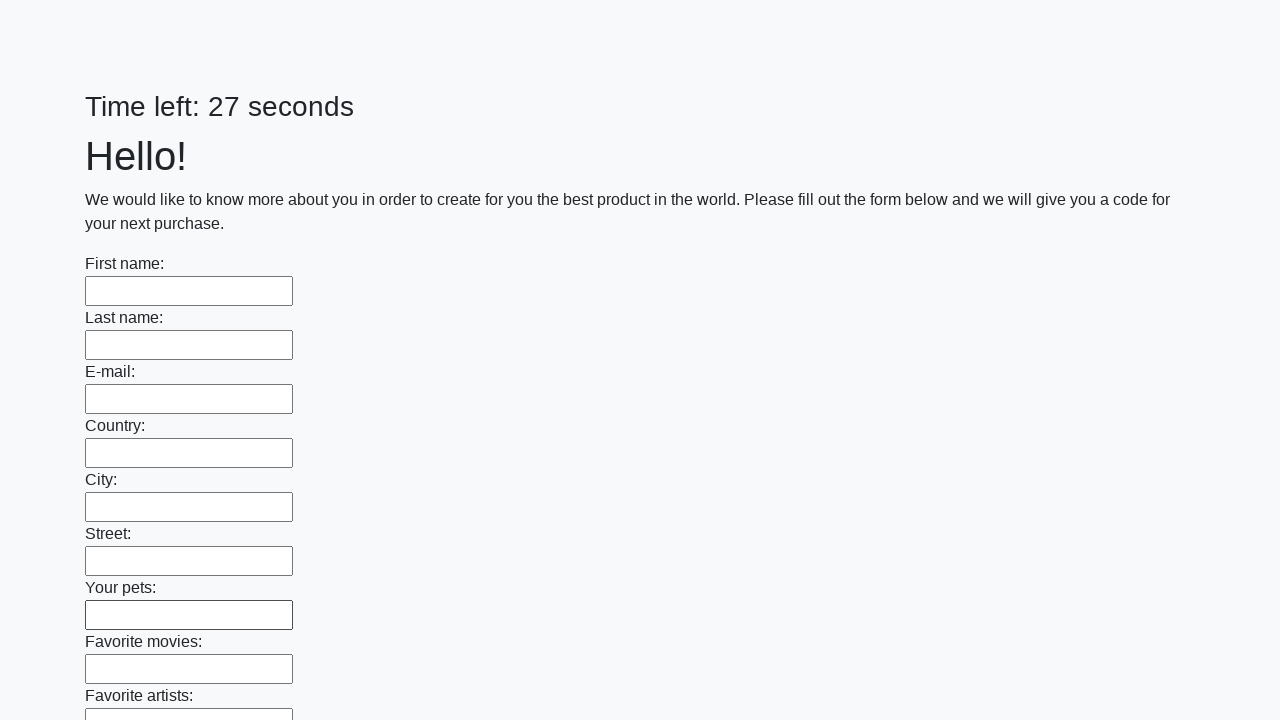